Tests filling a large form by entering the same text into all input fields and submitting the form

Starting URL: http://suninjuly.github.io/huge_form.html

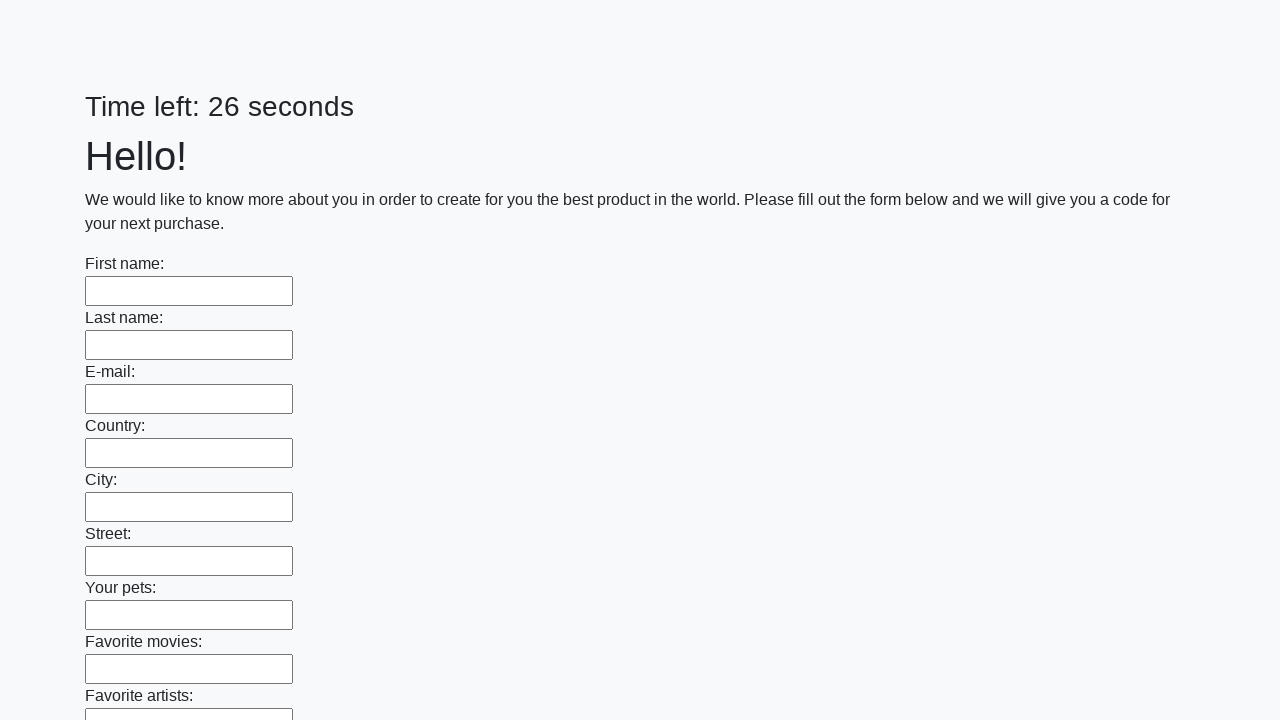

Navigated to huge form test page
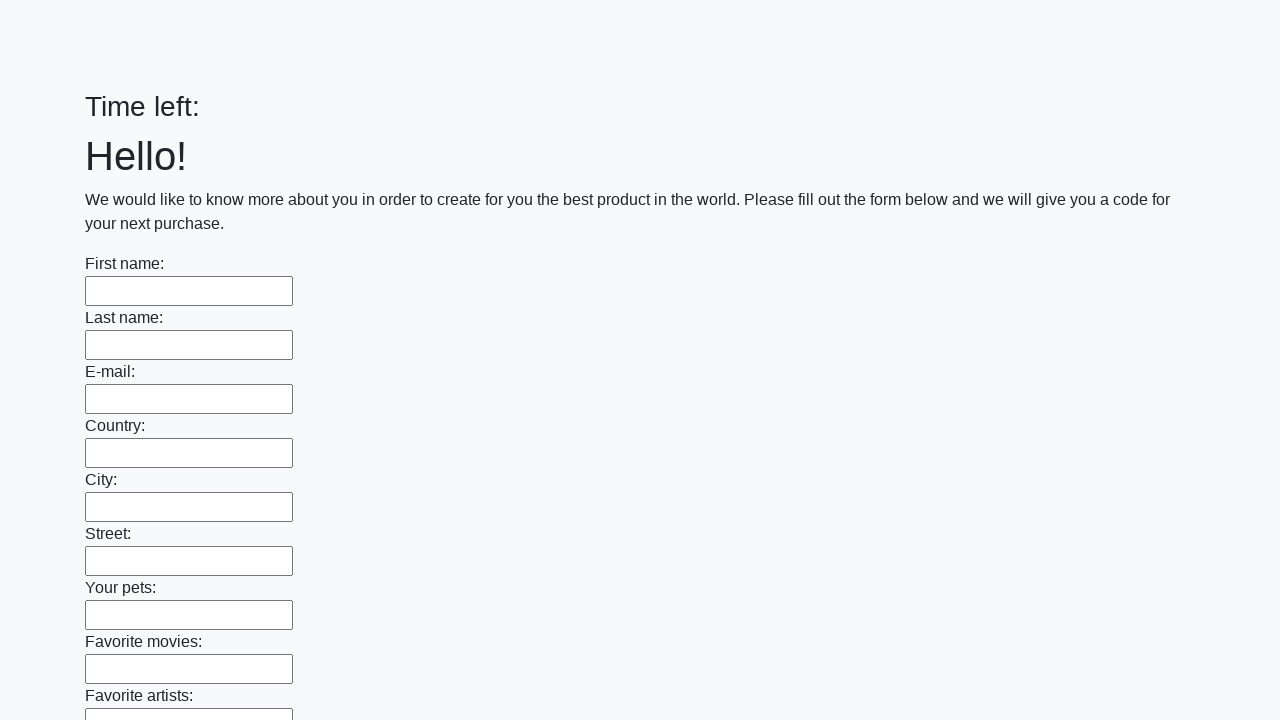

Filled an input field with 'My answer' on input >> nth=0
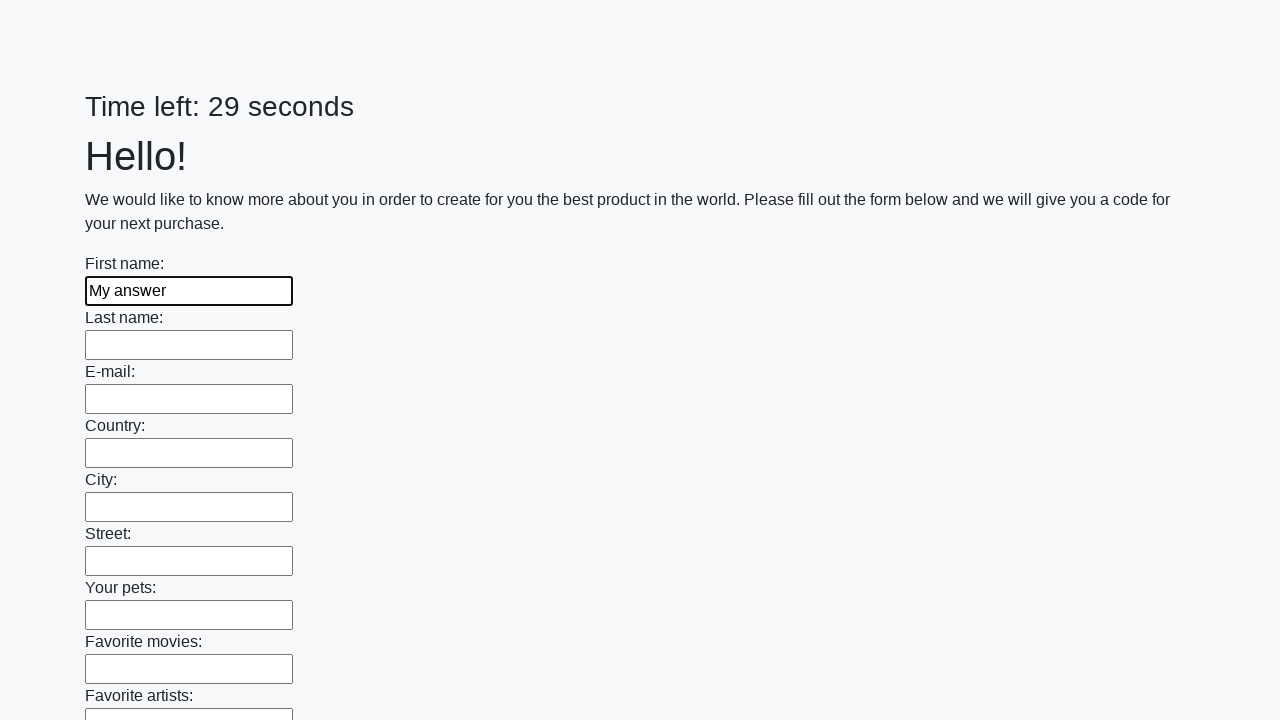

Filled an input field with 'My answer' on input >> nth=1
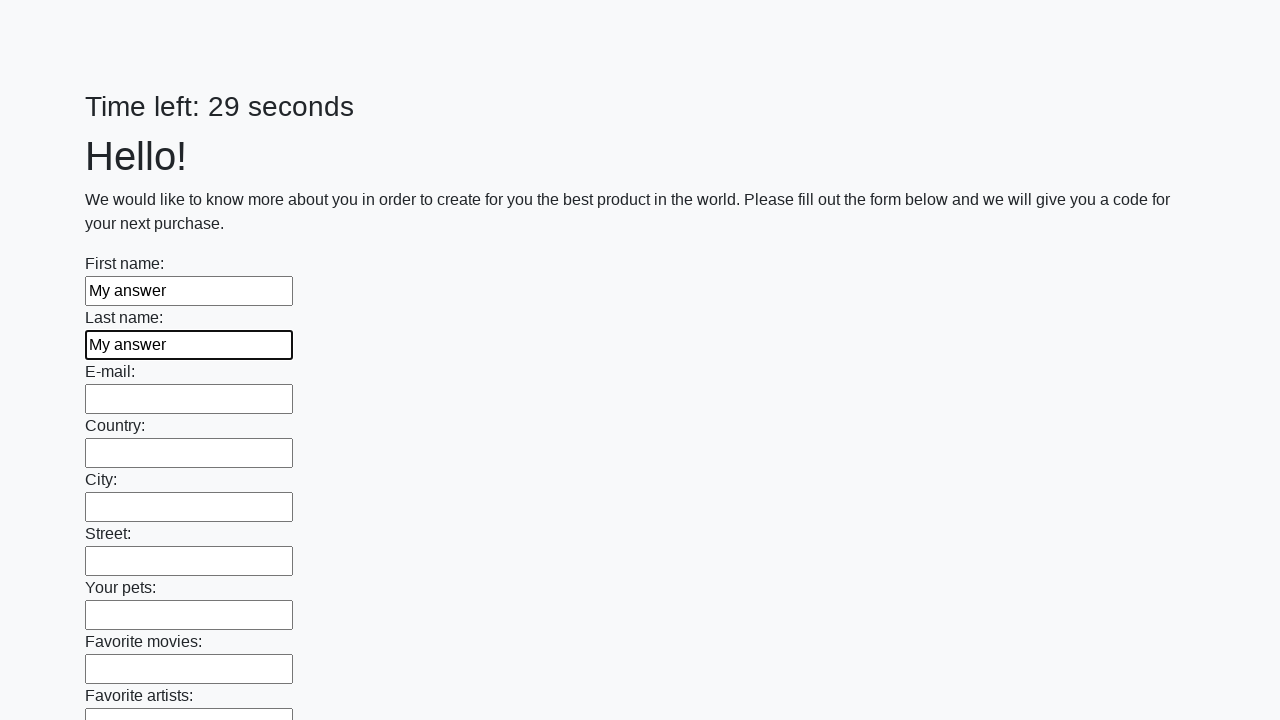

Filled an input field with 'My answer' on input >> nth=2
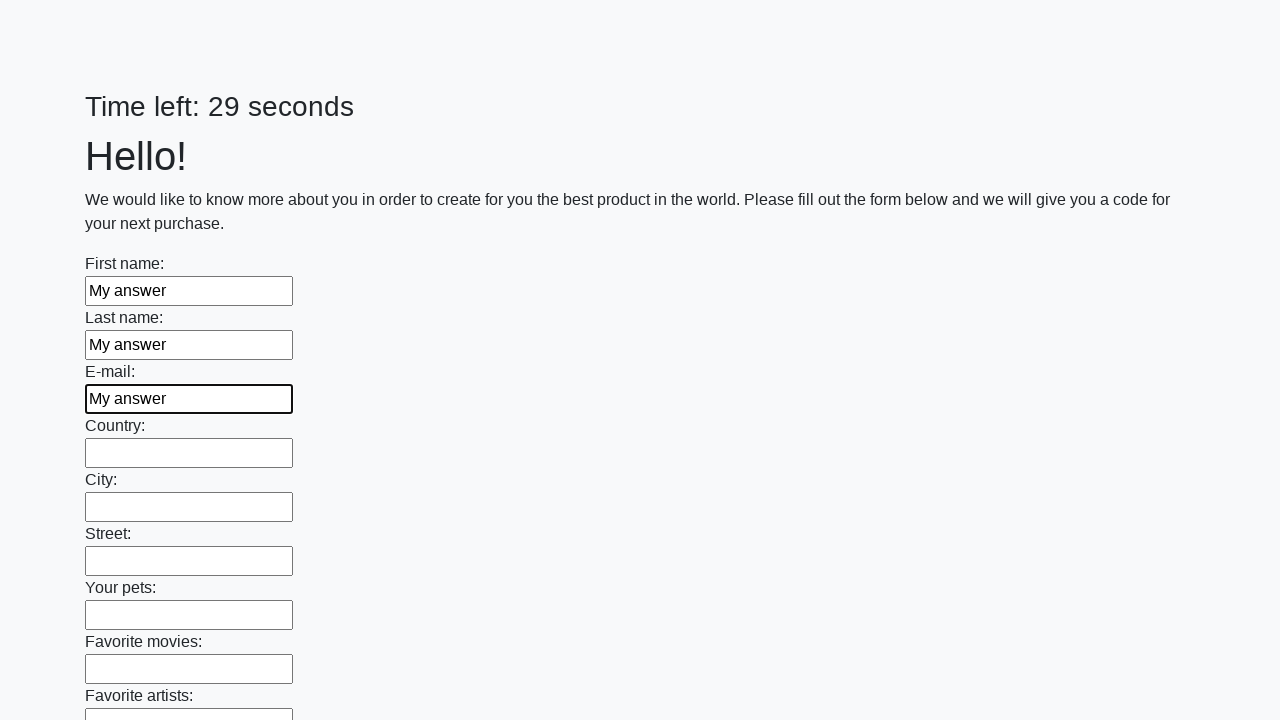

Filled an input field with 'My answer' on input >> nth=3
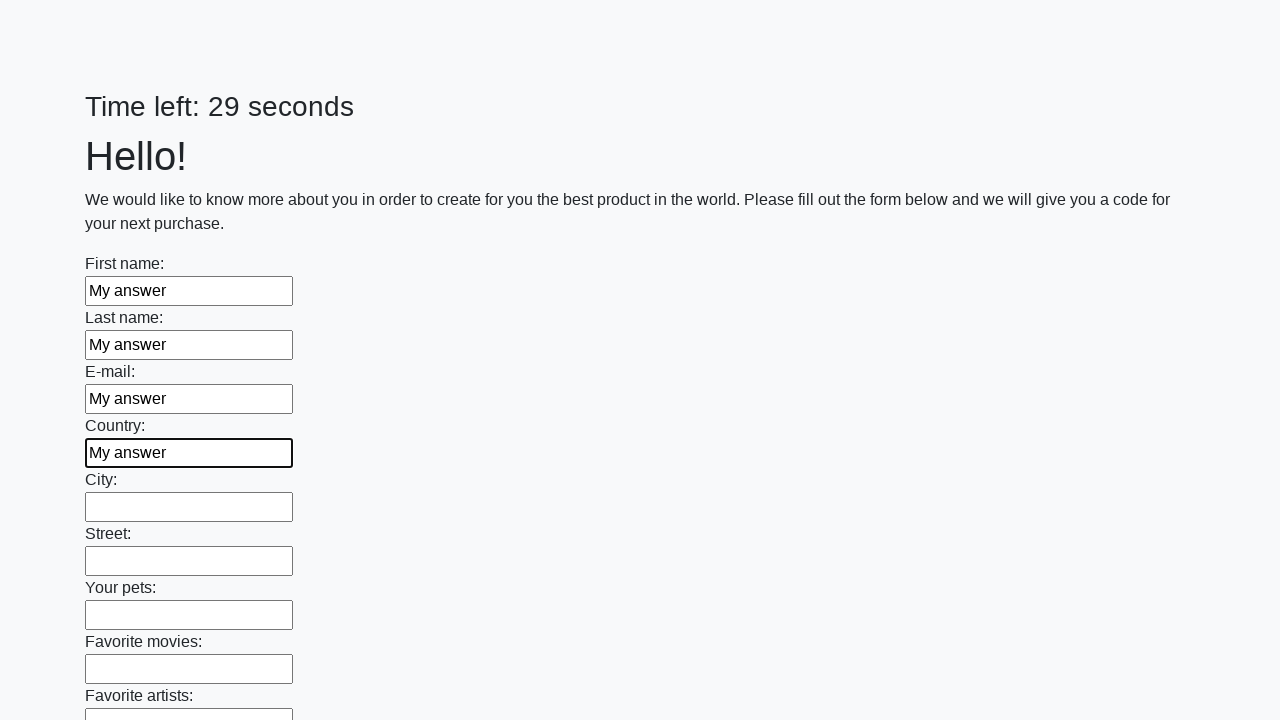

Filled an input field with 'My answer' on input >> nth=4
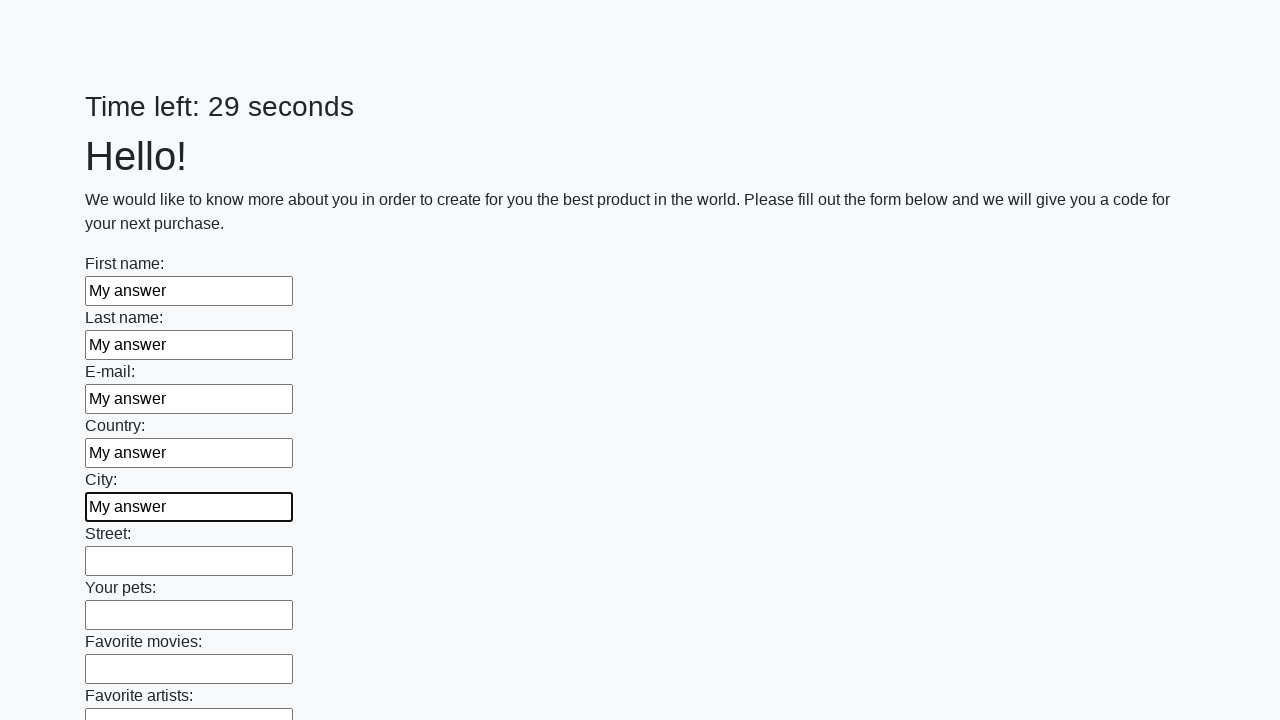

Filled an input field with 'My answer' on input >> nth=5
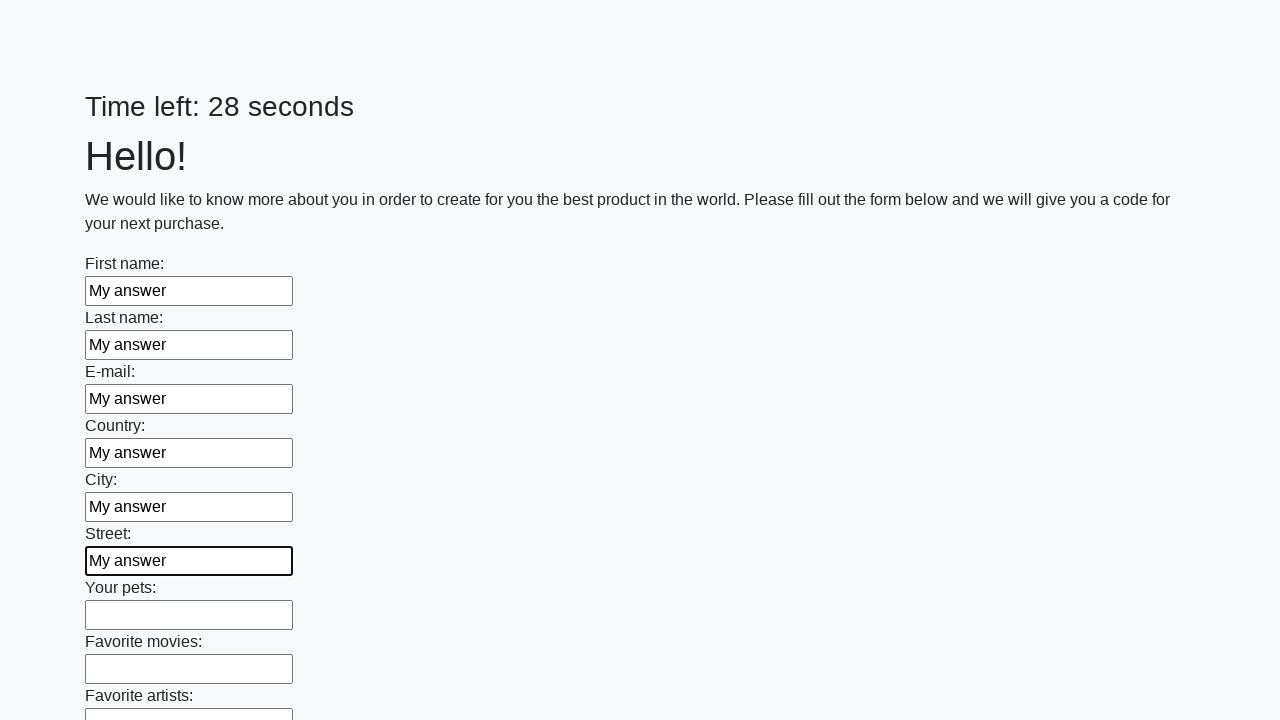

Filled an input field with 'My answer' on input >> nth=6
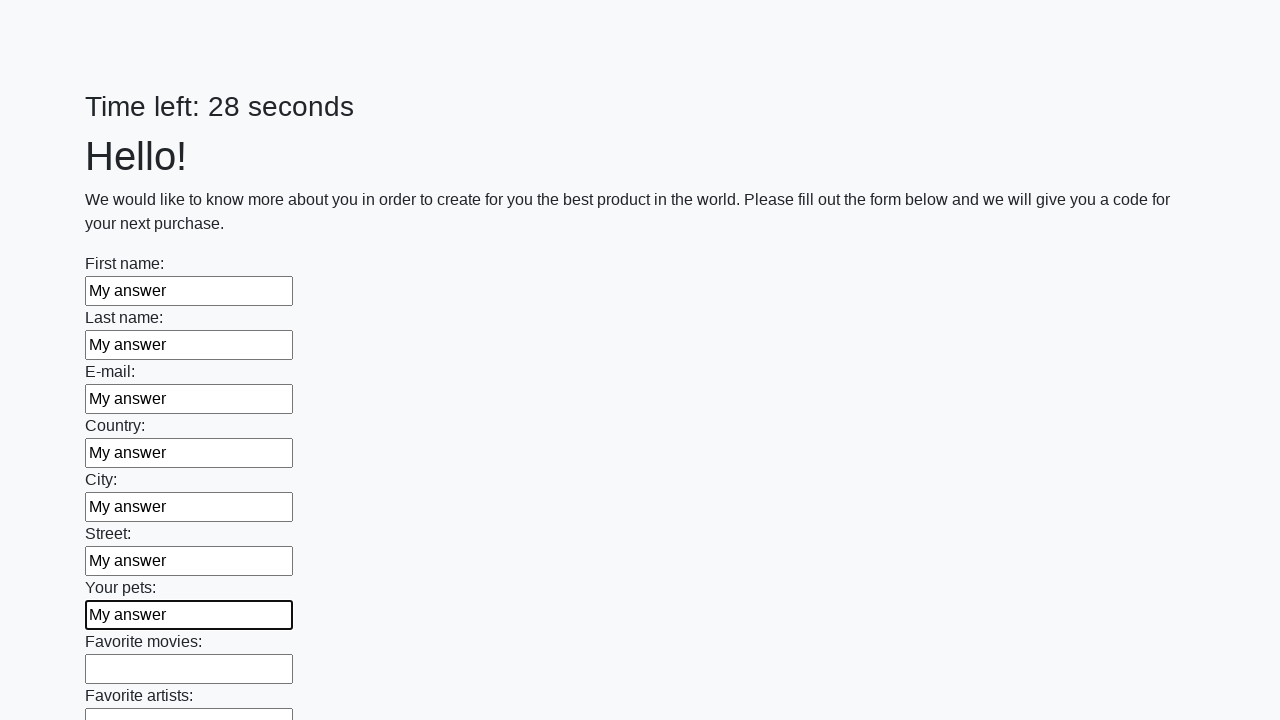

Filled an input field with 'My answer' on input >> nth=7
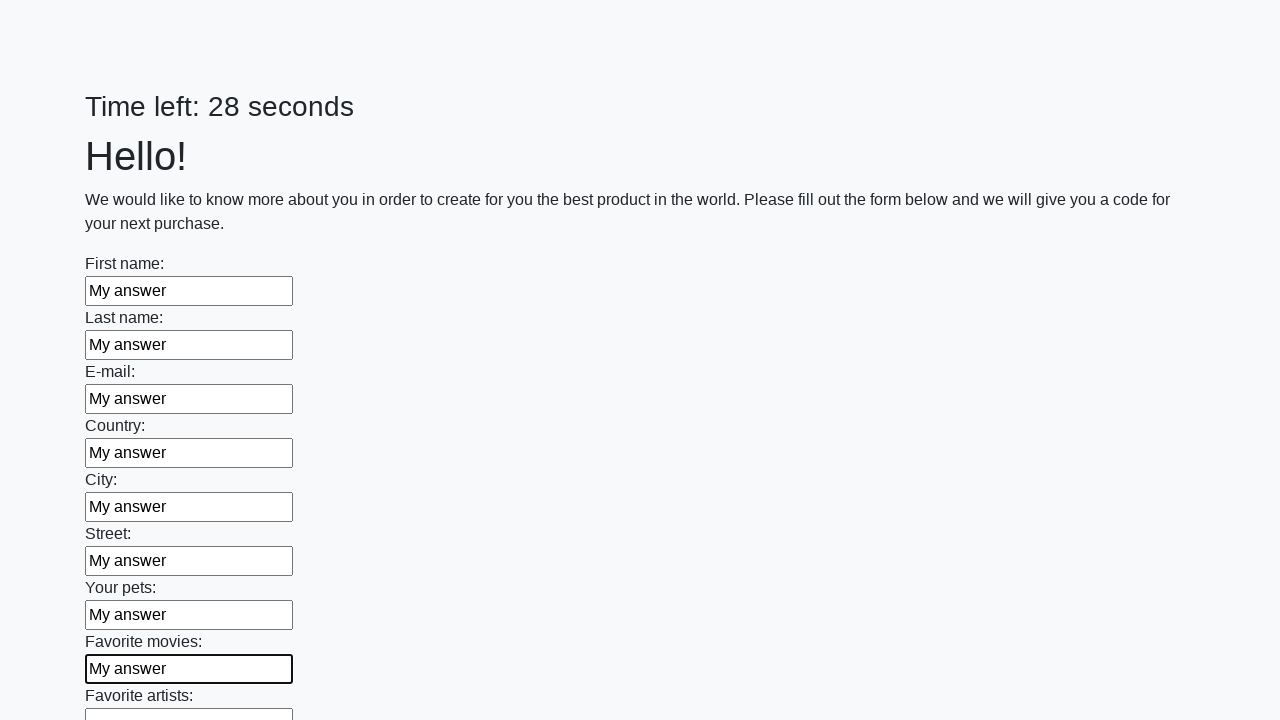

Filled an input field with 'My answer' on input >> nth=8
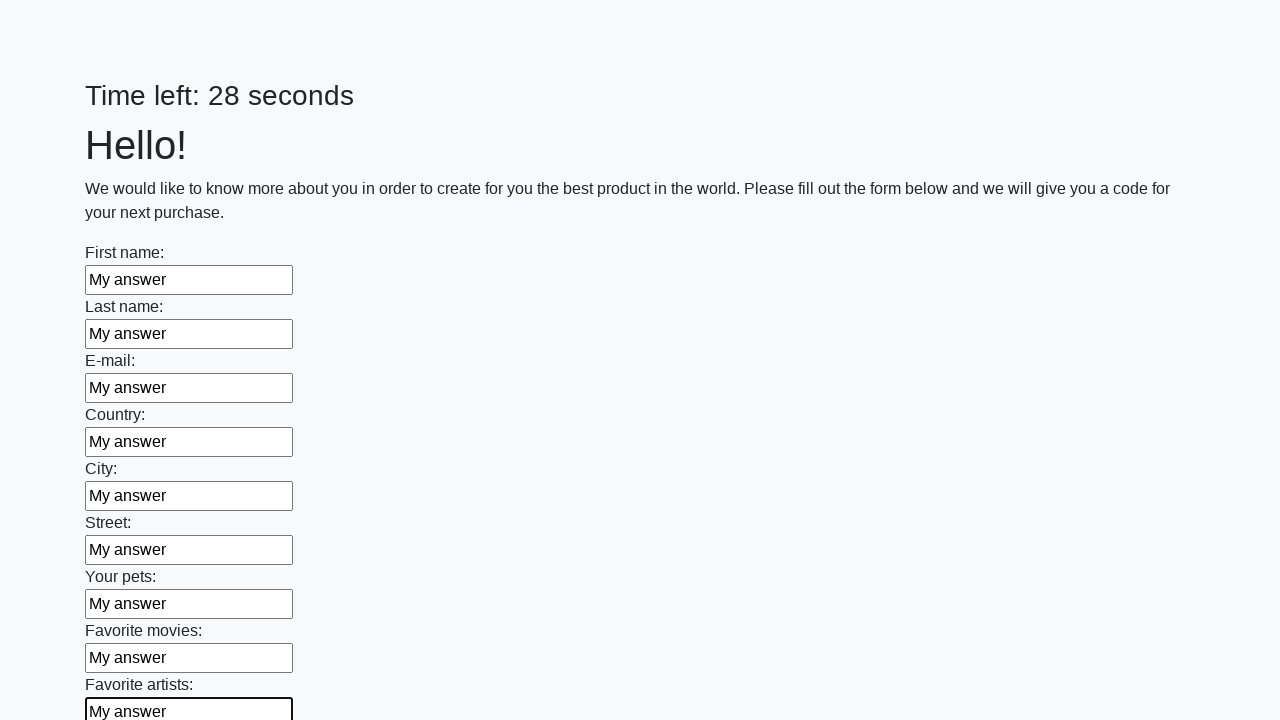

Filled an input field with 'My answer' on input >> nth=9
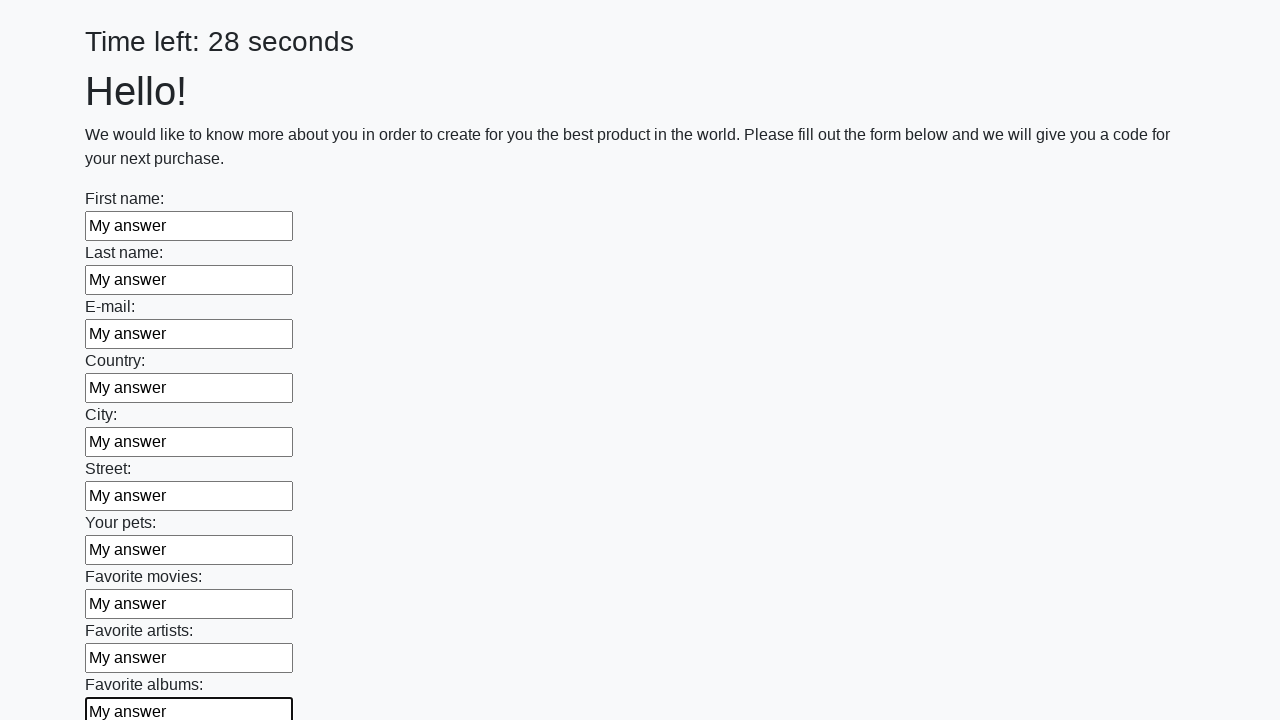

Filled an input field with 'My answer' on input >> nth=10
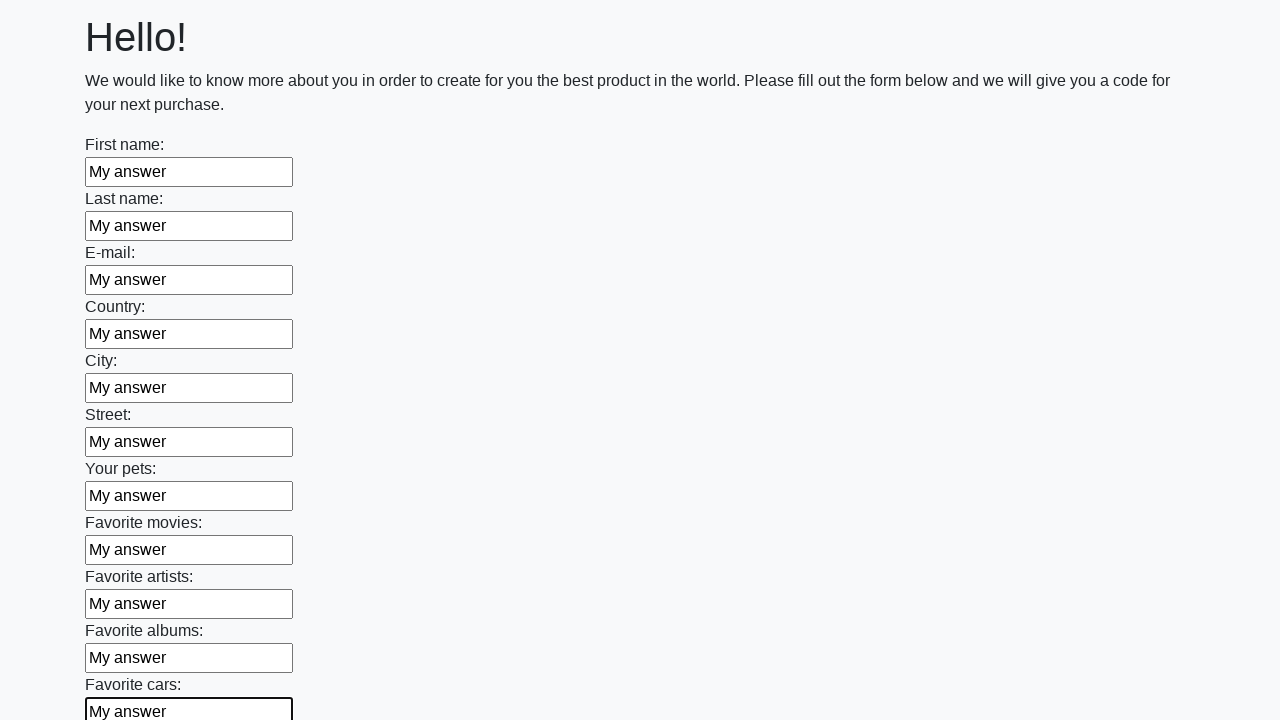

Filled an input field with 'My answer' on input >> nth=11
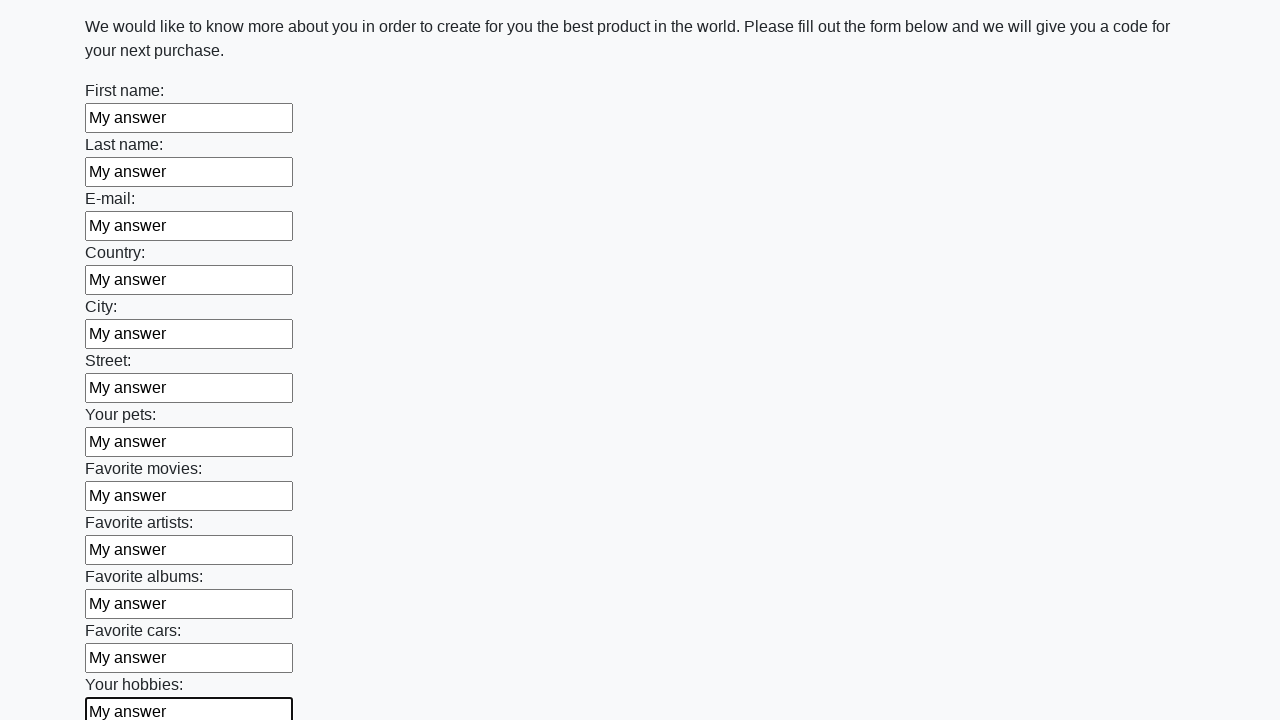

Filled an input field with 'My answer' on input >> nth=12
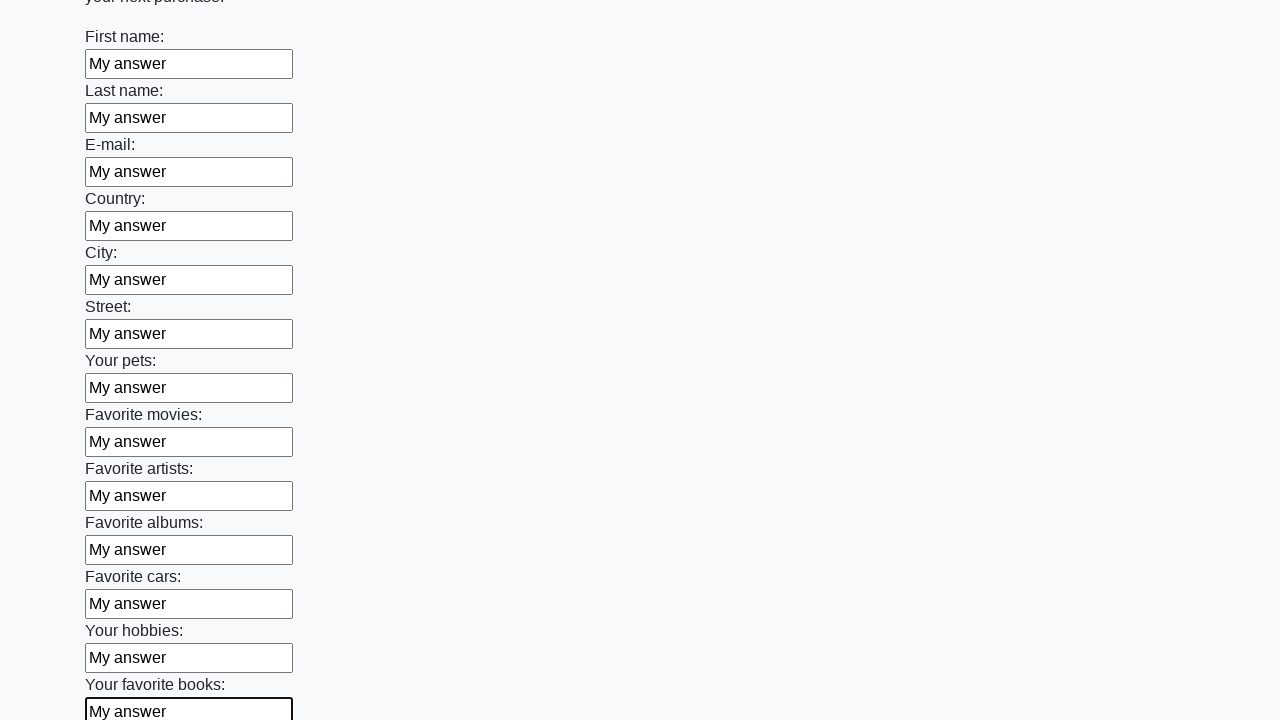

Filled an input field with 'My answer' on input >> nth=13
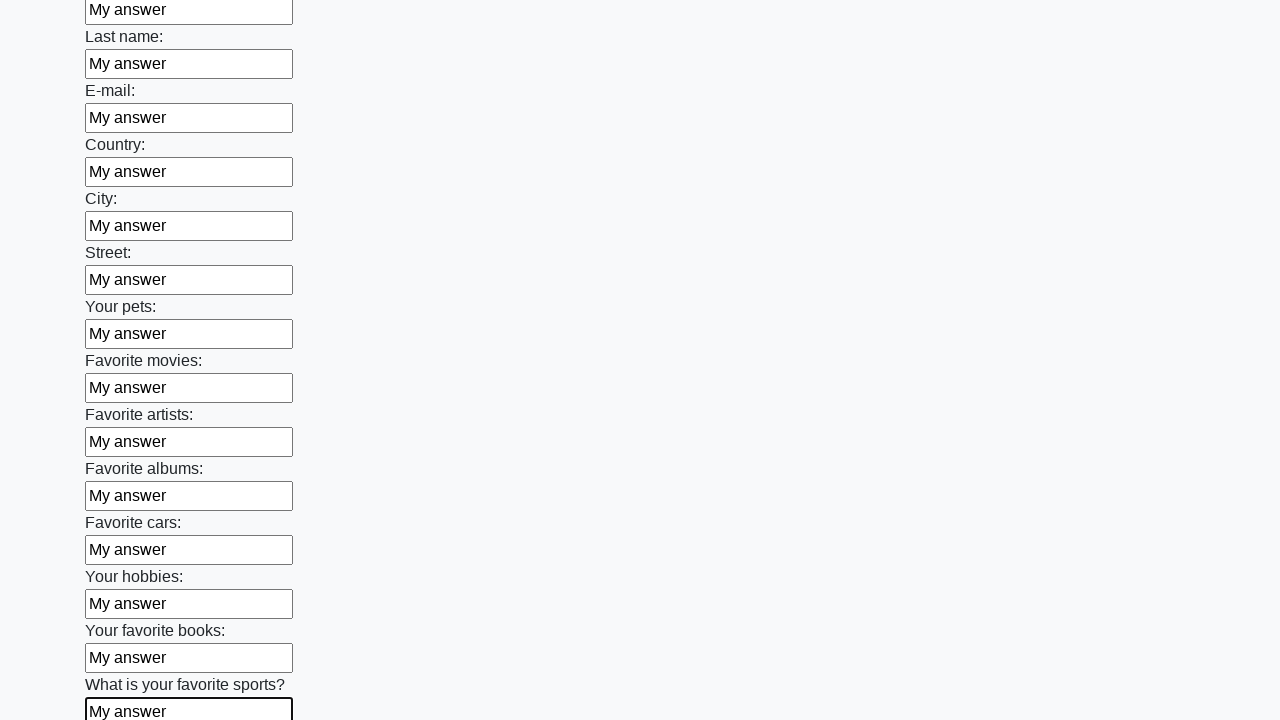

Filled an input field with 'My answer' on input >> nth=14
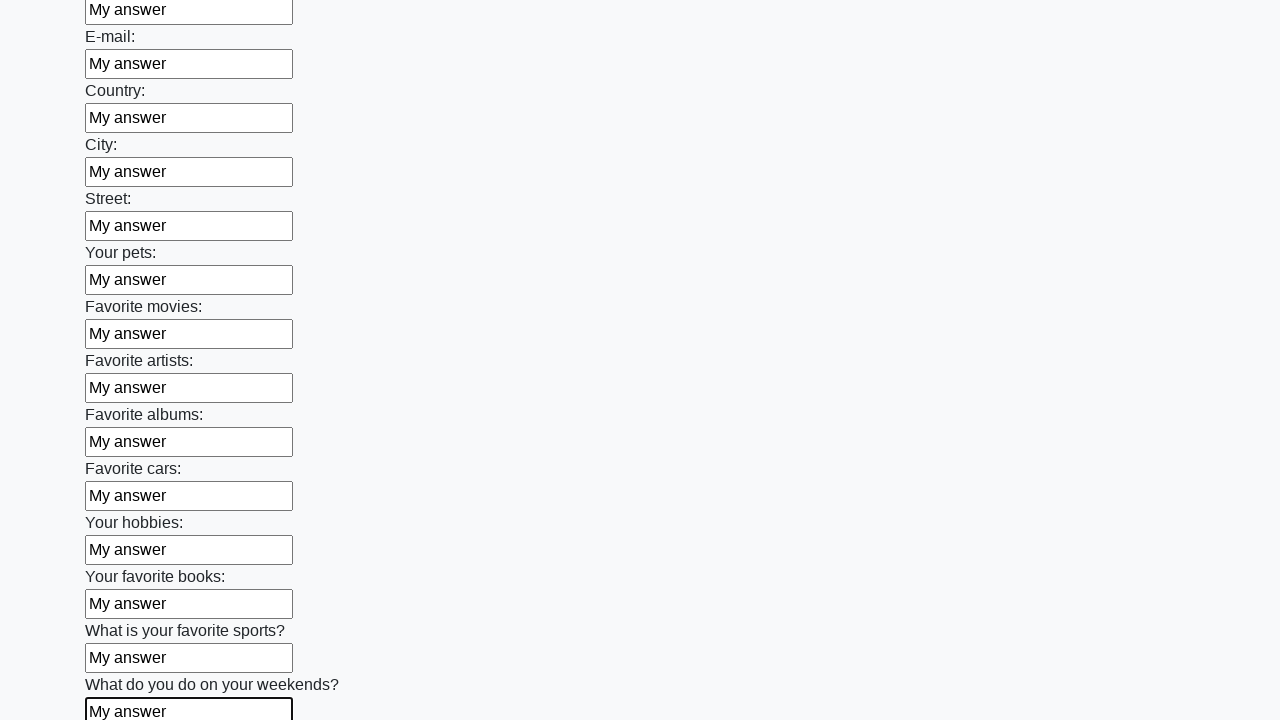

Filled an input field with 'My answer' on input >> nth=15
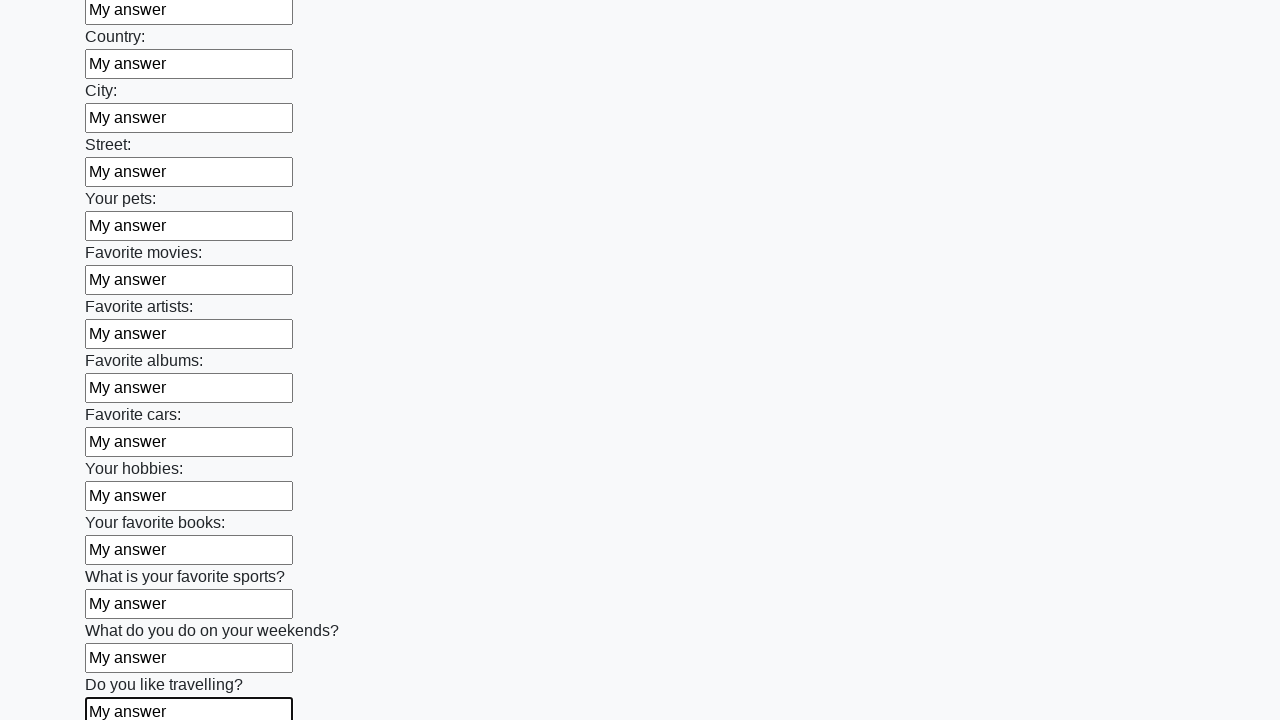

Filled an input field with 'My answer' on input >> nth=16
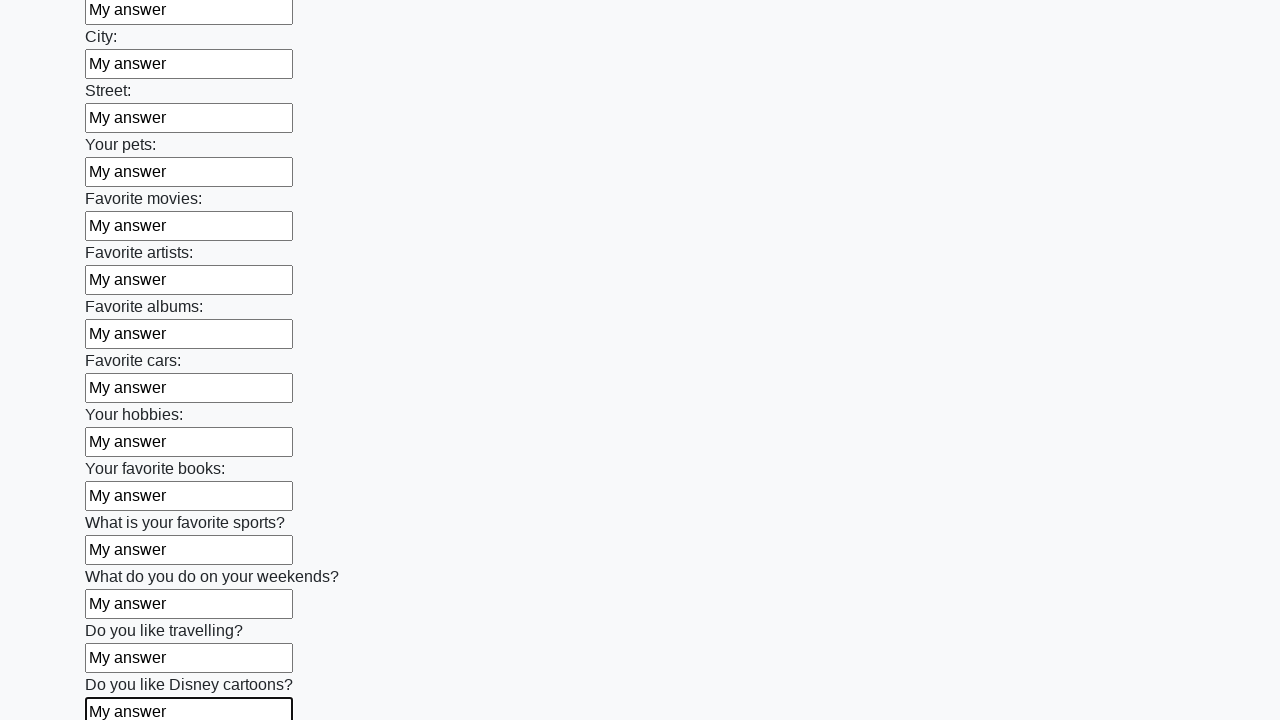

Filled an input field with 'My answer' on input >> nth=17
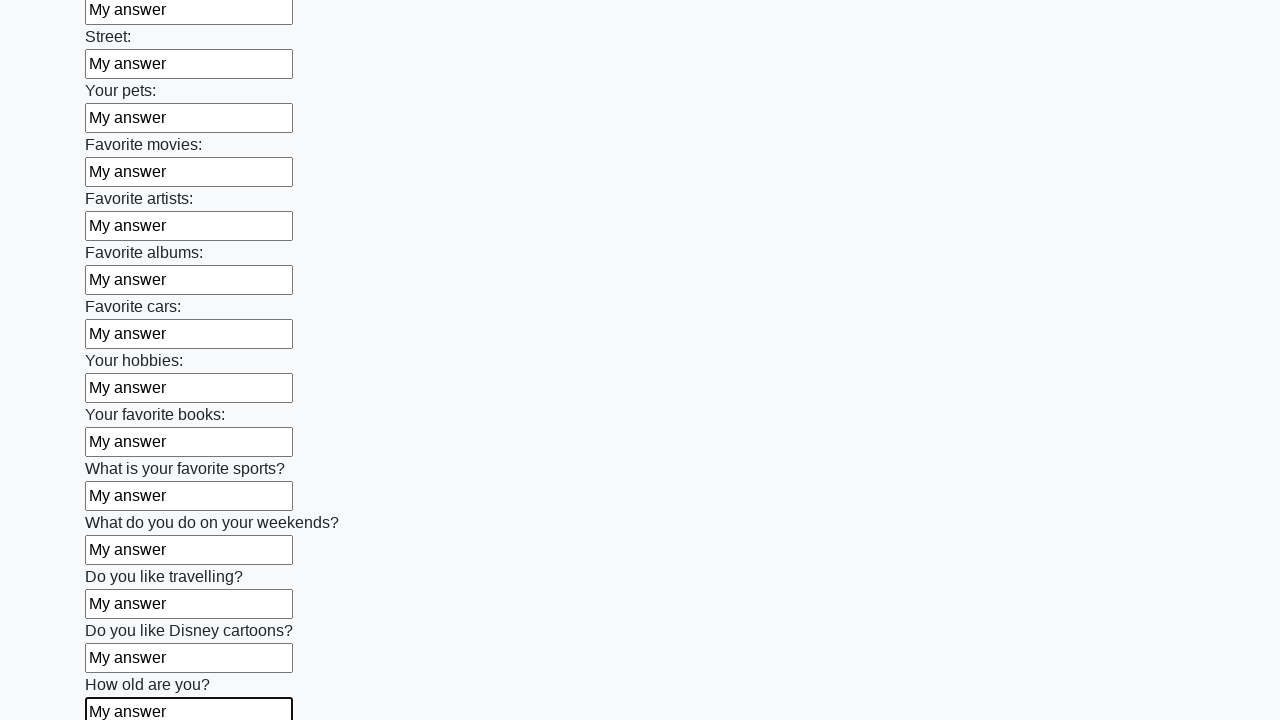

Filled an input field with 'My answer' on input >> nth=18
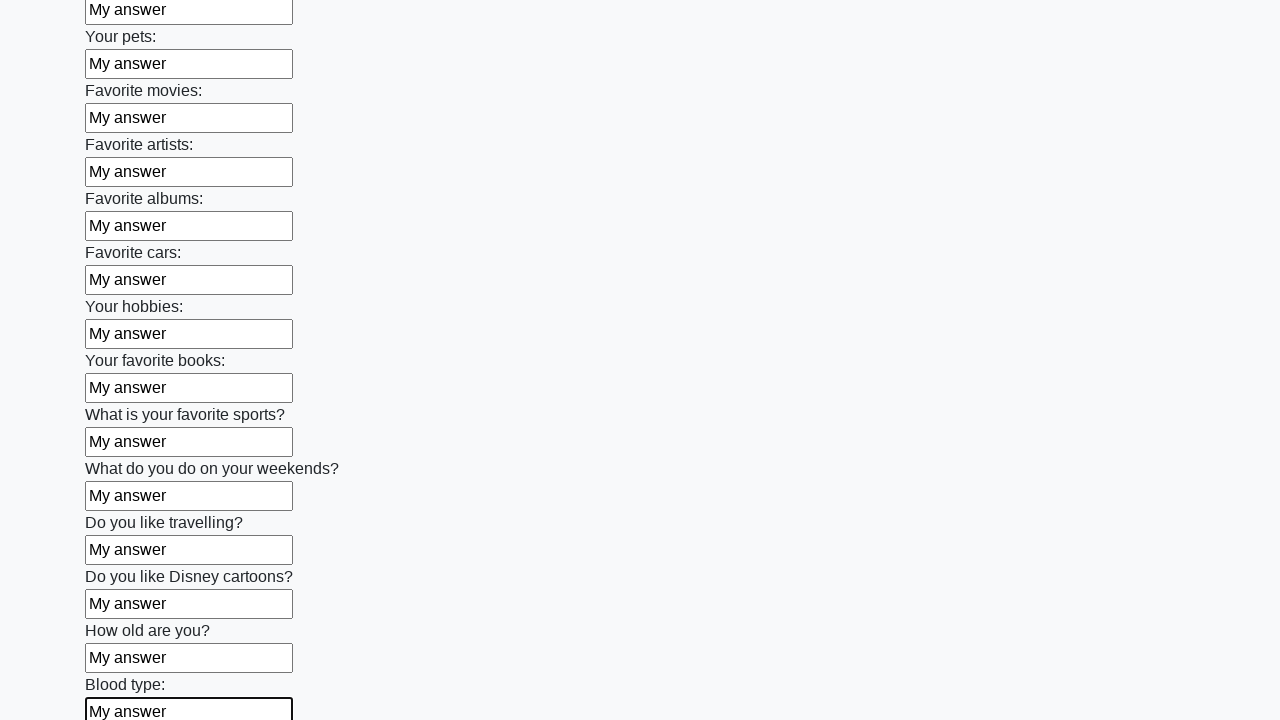

Filled an input field with 'My answer' on input >> nth=19
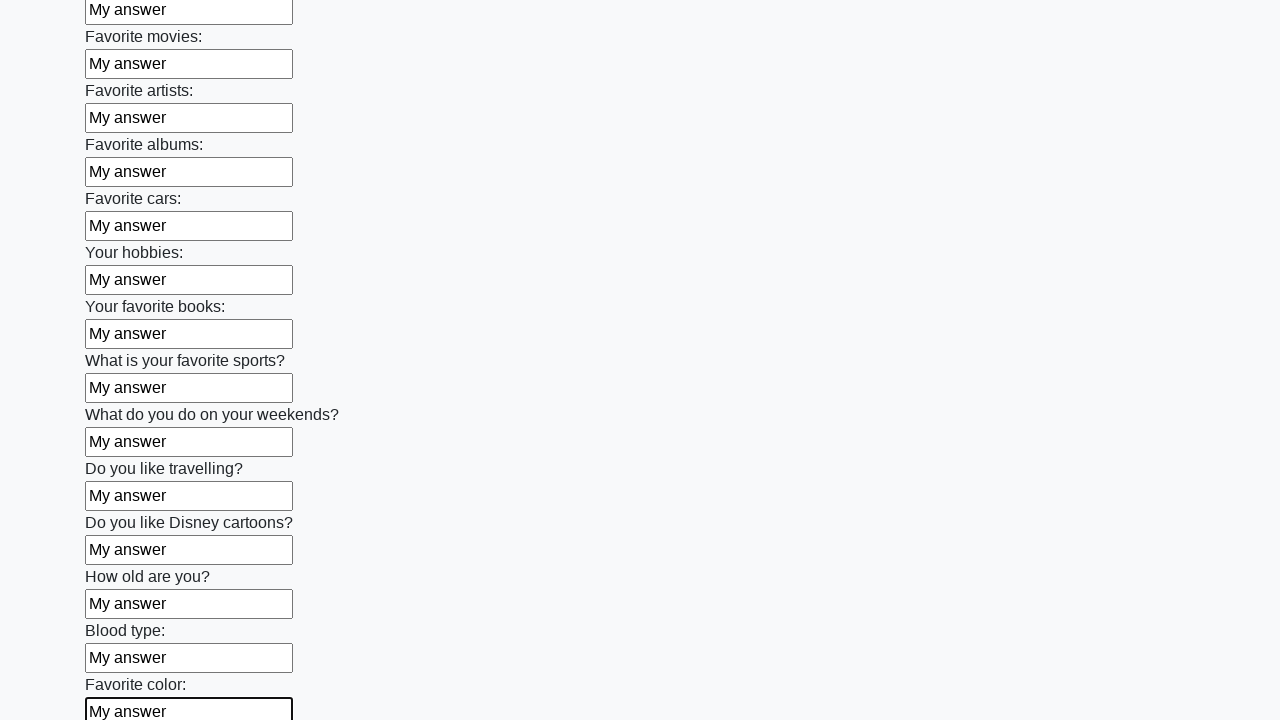

Filled an input field with 'My answer' on input >> nth=20
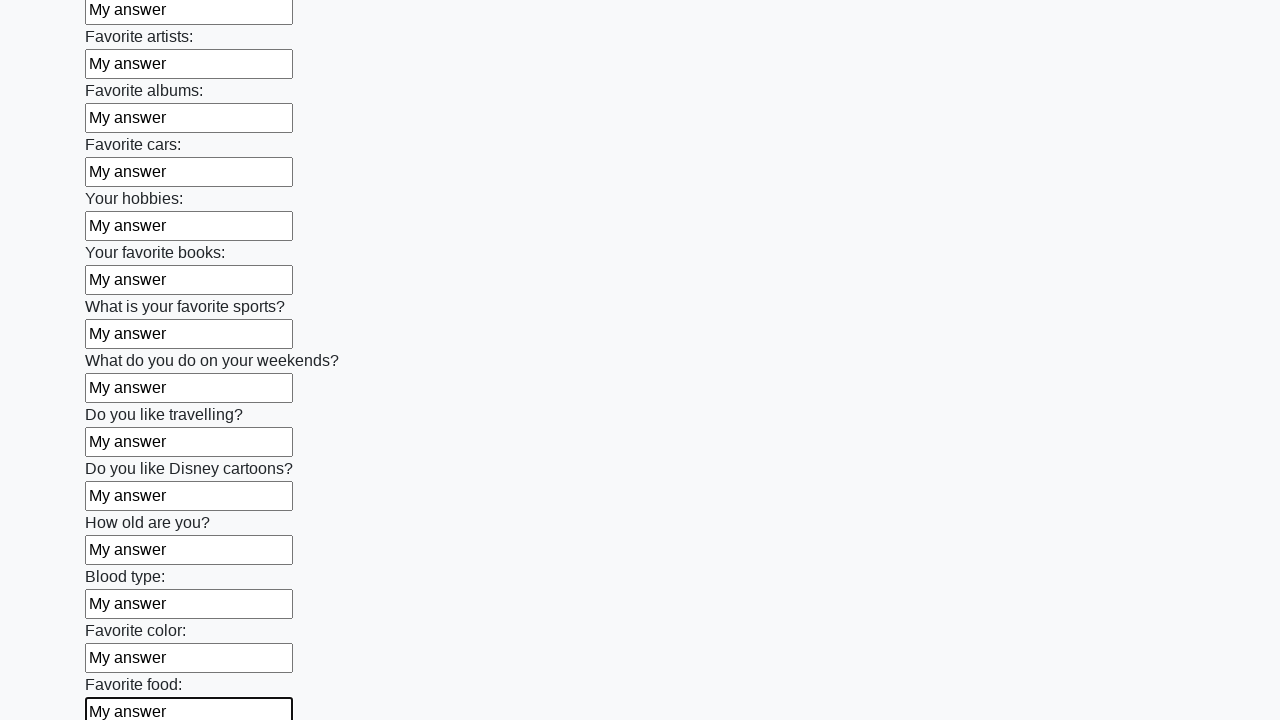

Filled an input field with 'My answer' on input >> nth=21
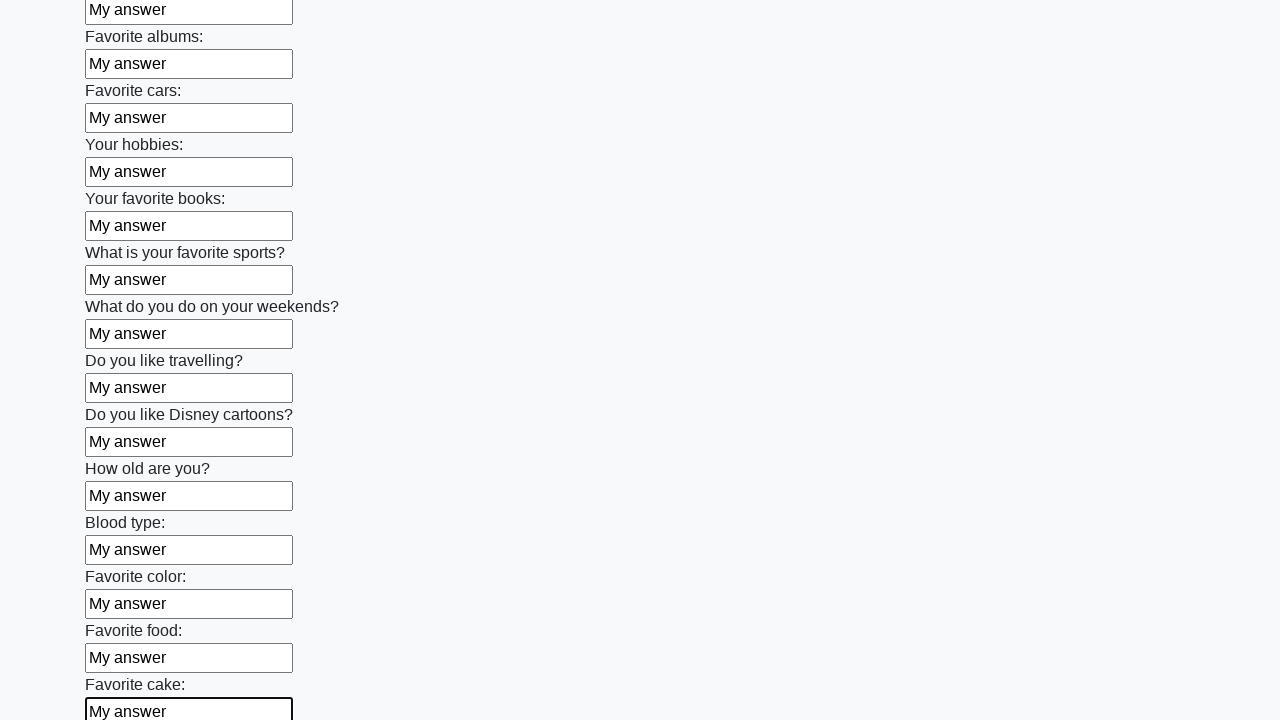

Filled an input field with 'My answer' on input >> nth=22
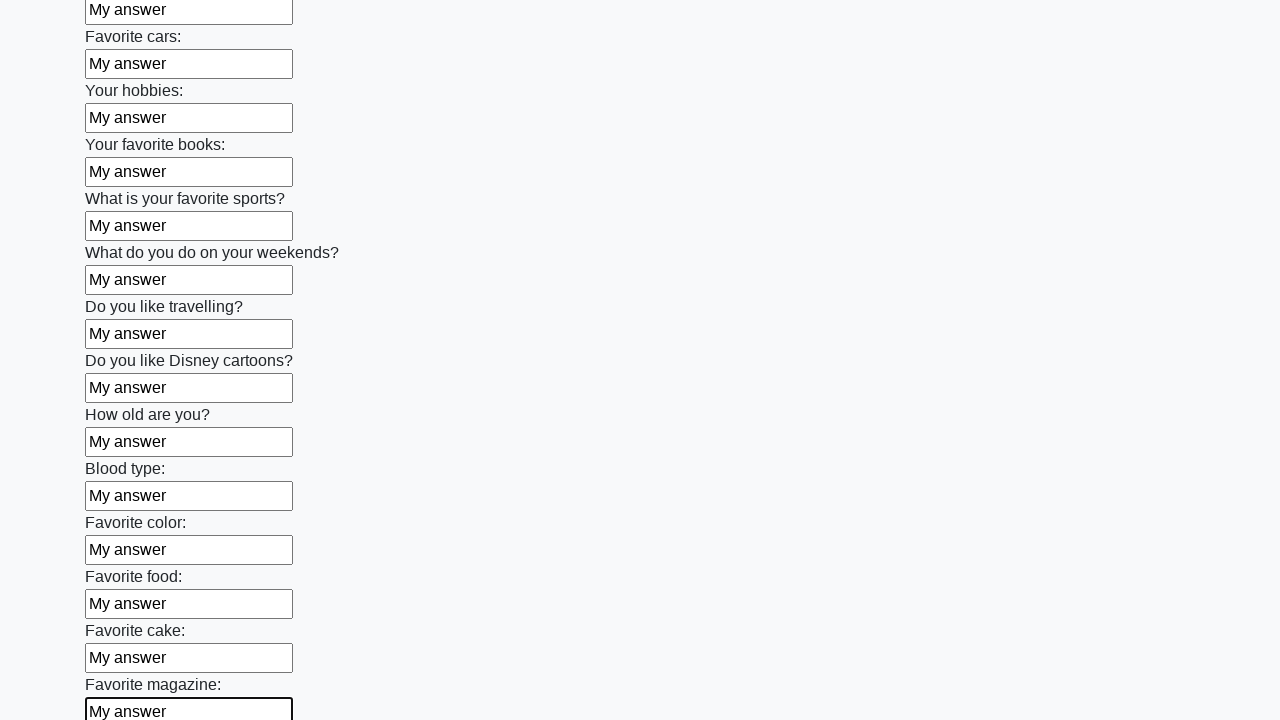

Filled an input field with 'My answer' on input >> nth=23
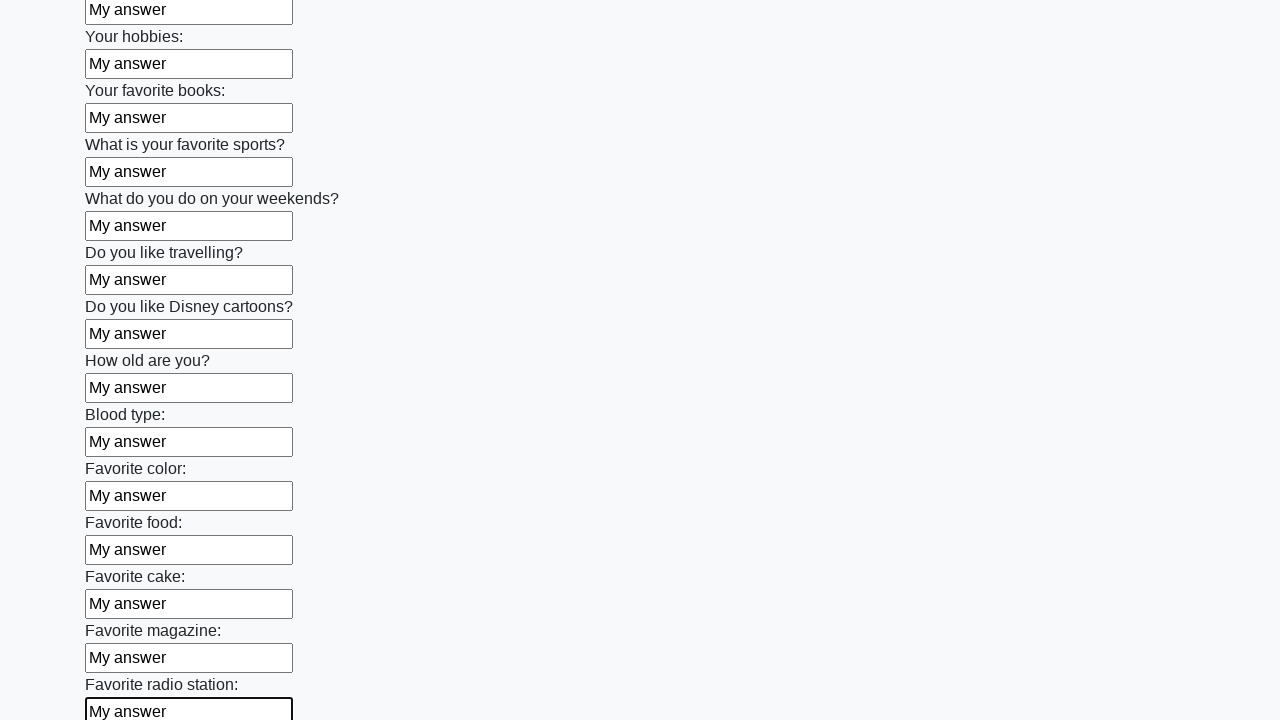

Filled an input field with 'My answer' on input >> nth=24
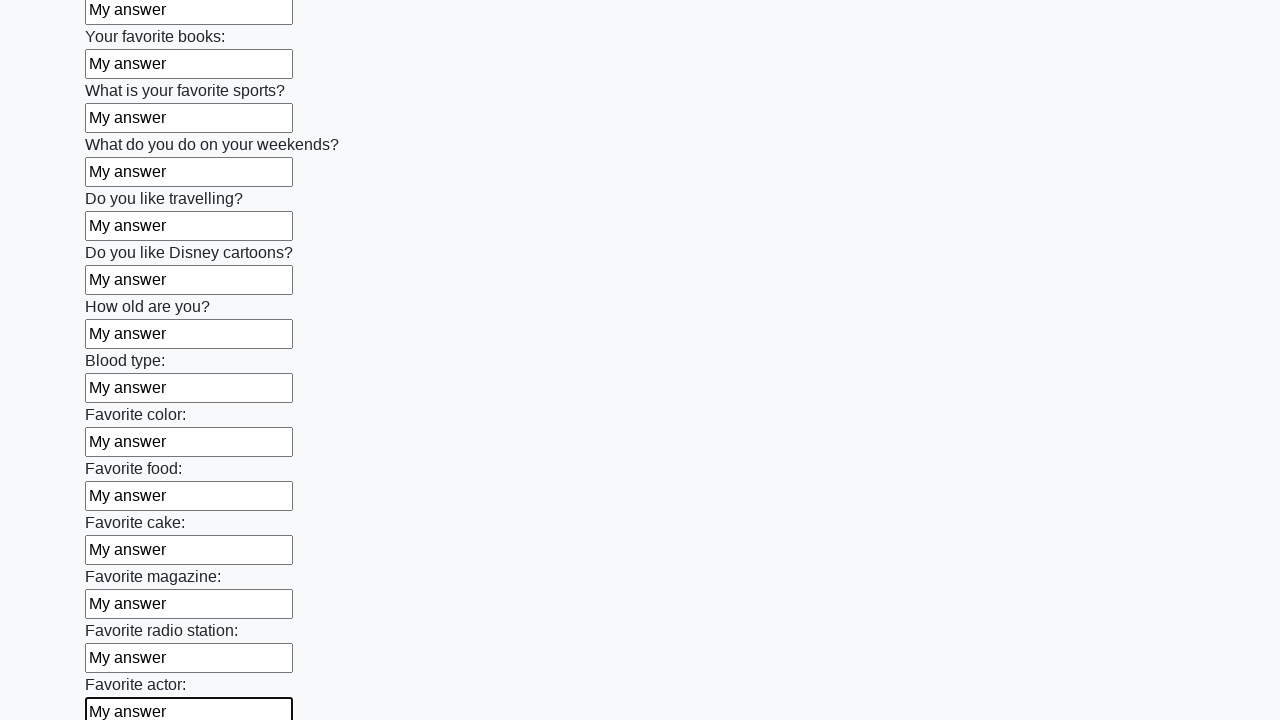

Filled an input field with 'My answer' on input >> nth=25
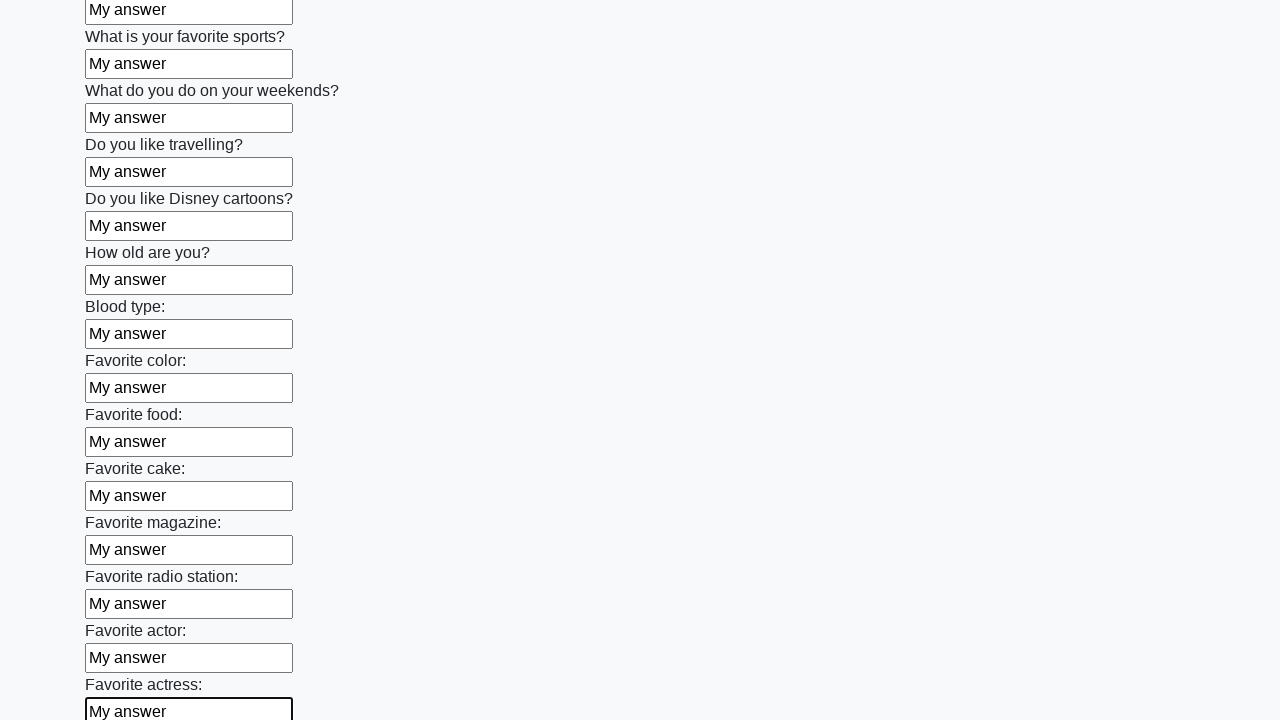

Filled an input field with 'My answer' on input >> nth=26
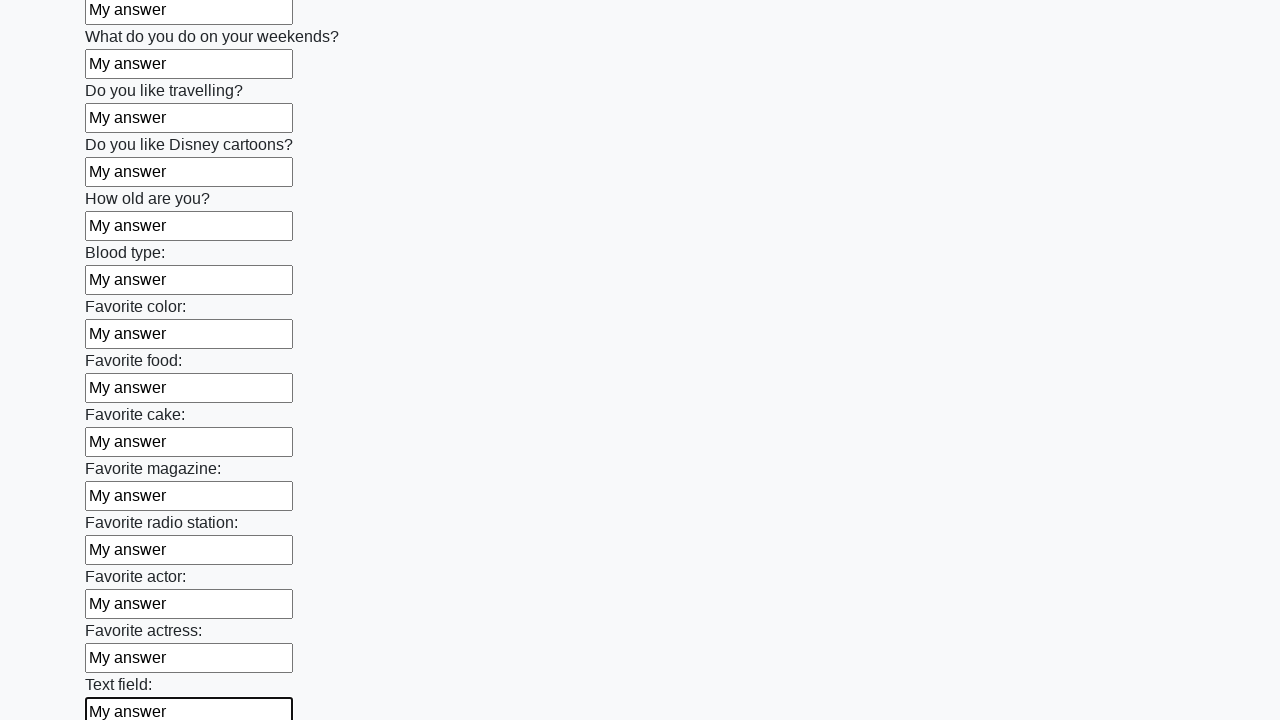

Filled an input field with 'My answer' on input >> nth=27
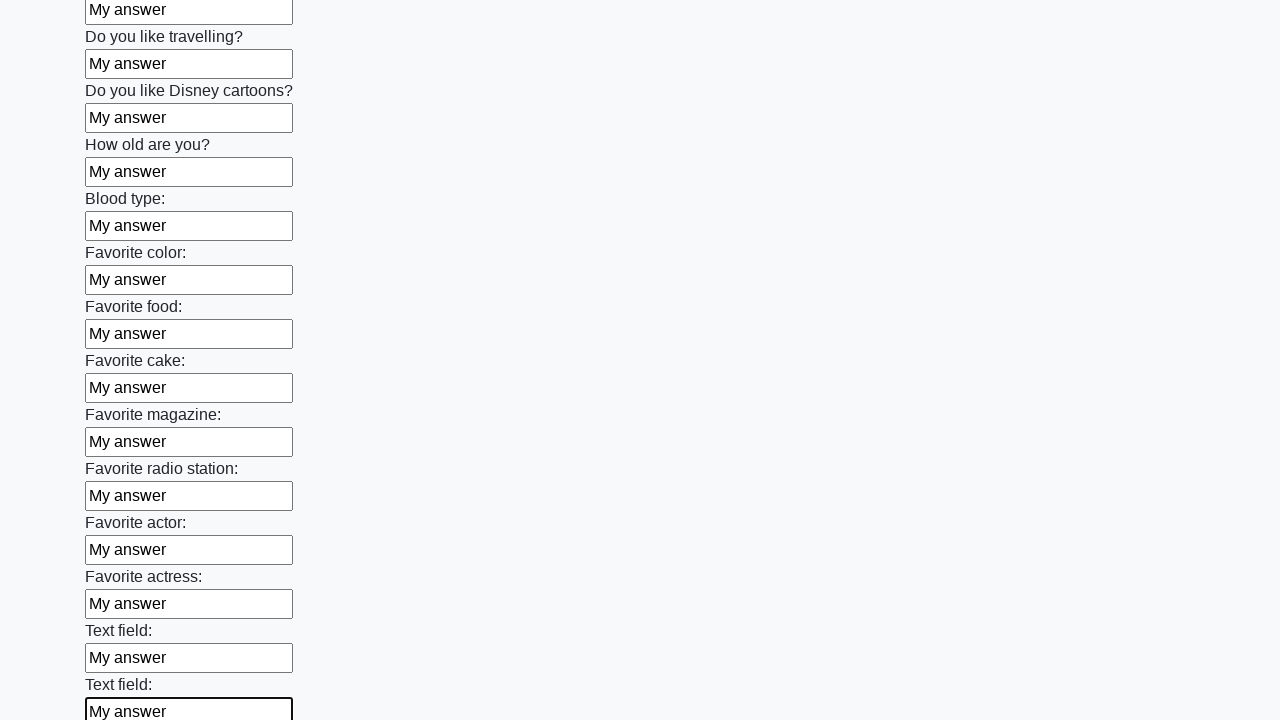

Filled an input field with 'My answer' on input >> nth=28
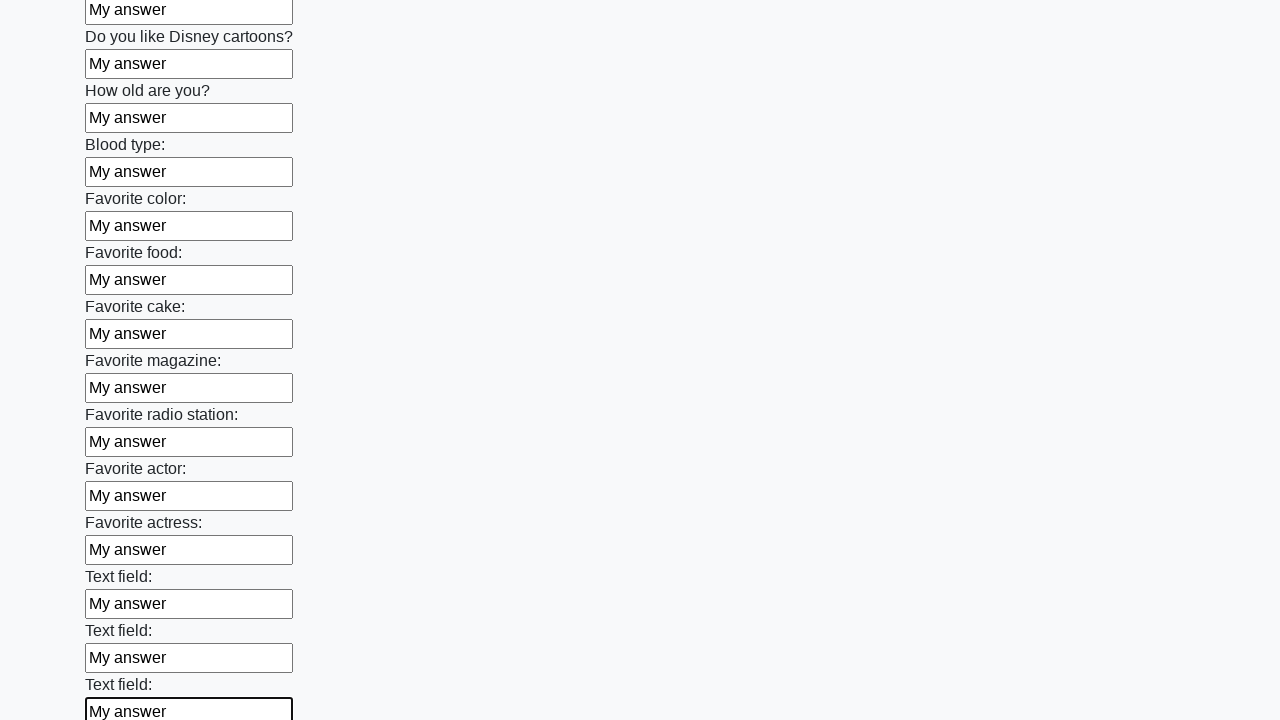

Filled an input field with 'My answer' on input >> nth=29
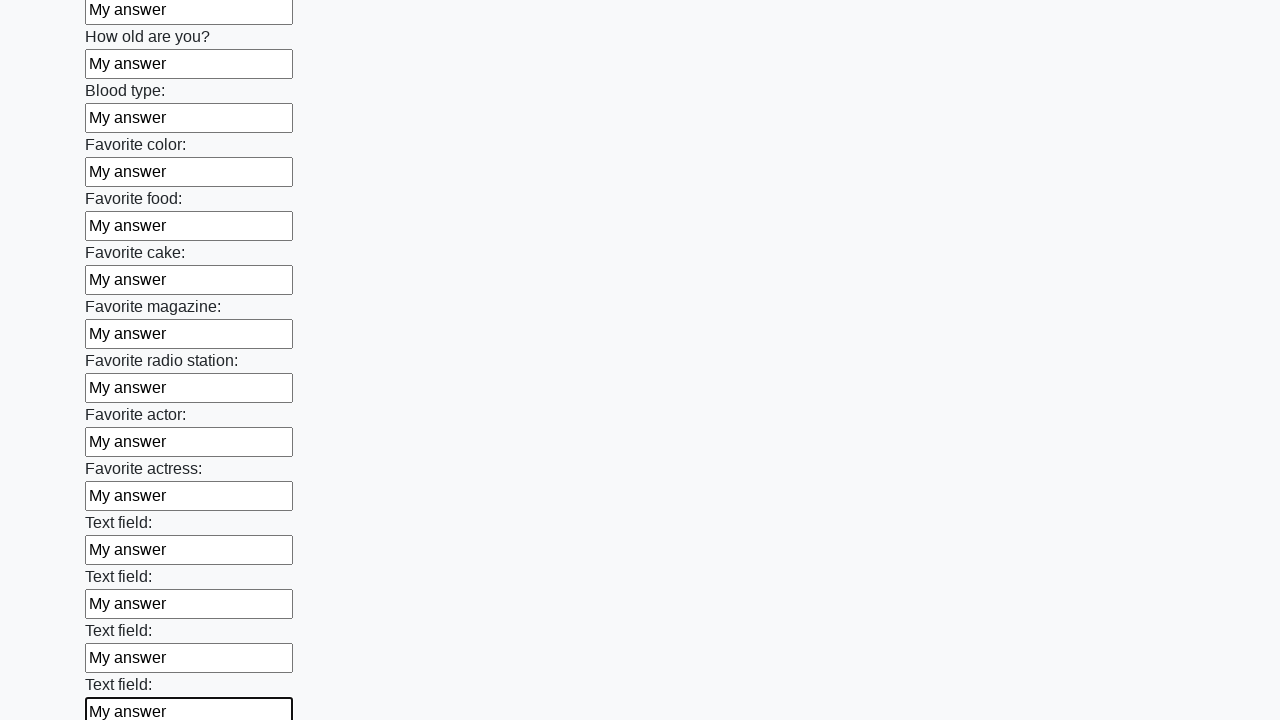

Filled an input field with 'My answer' on input >> nth=30
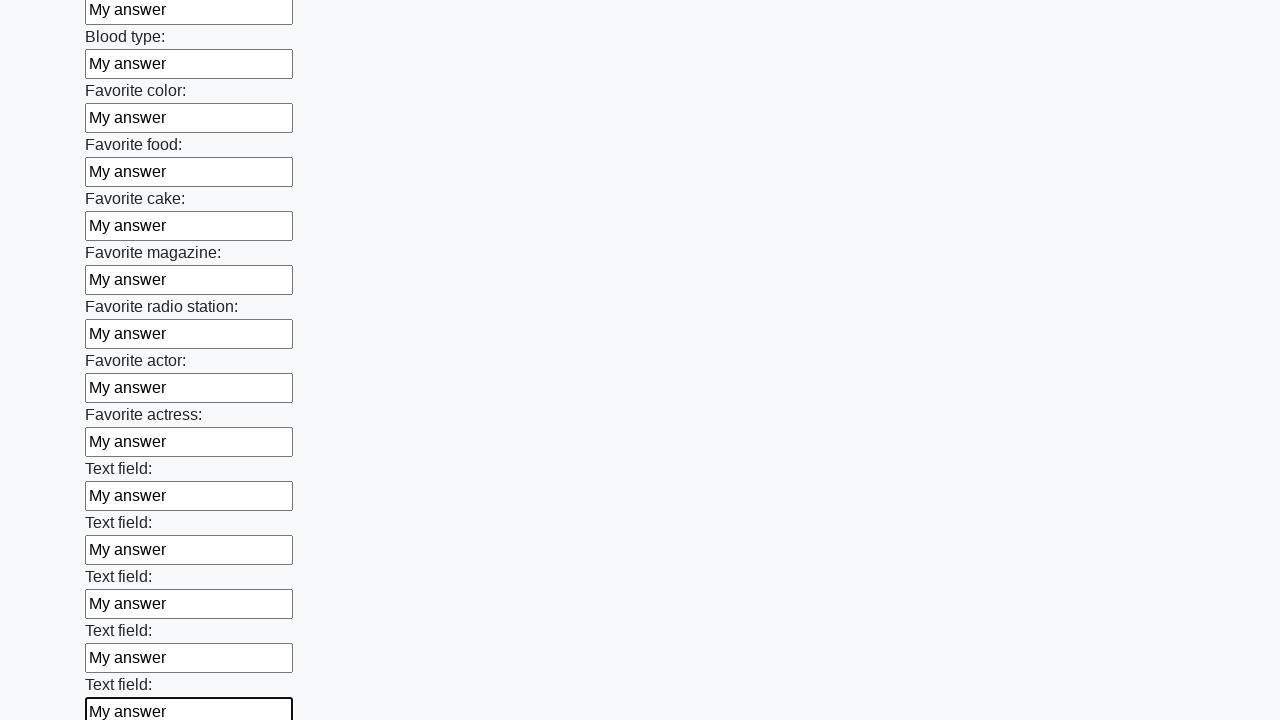

Filled an input field with 'My answer' on input >> nth=31
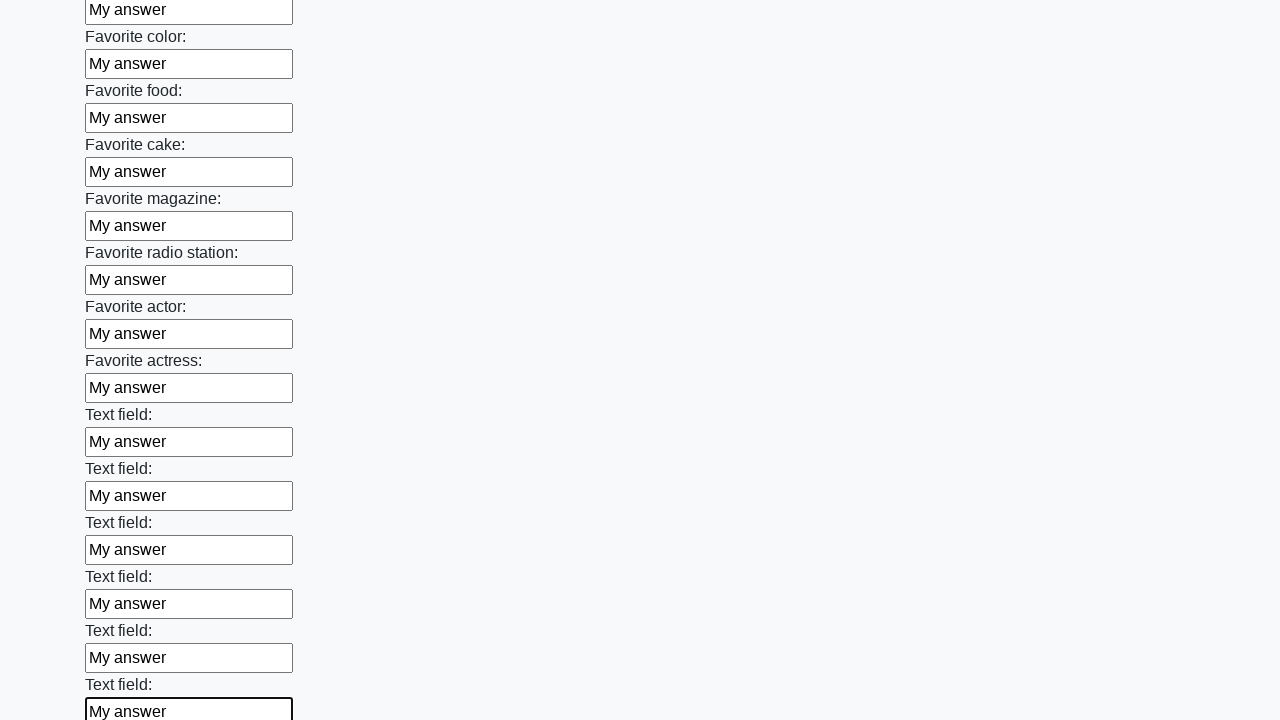

Filled an input field with 'My answer' on input >> nth=32
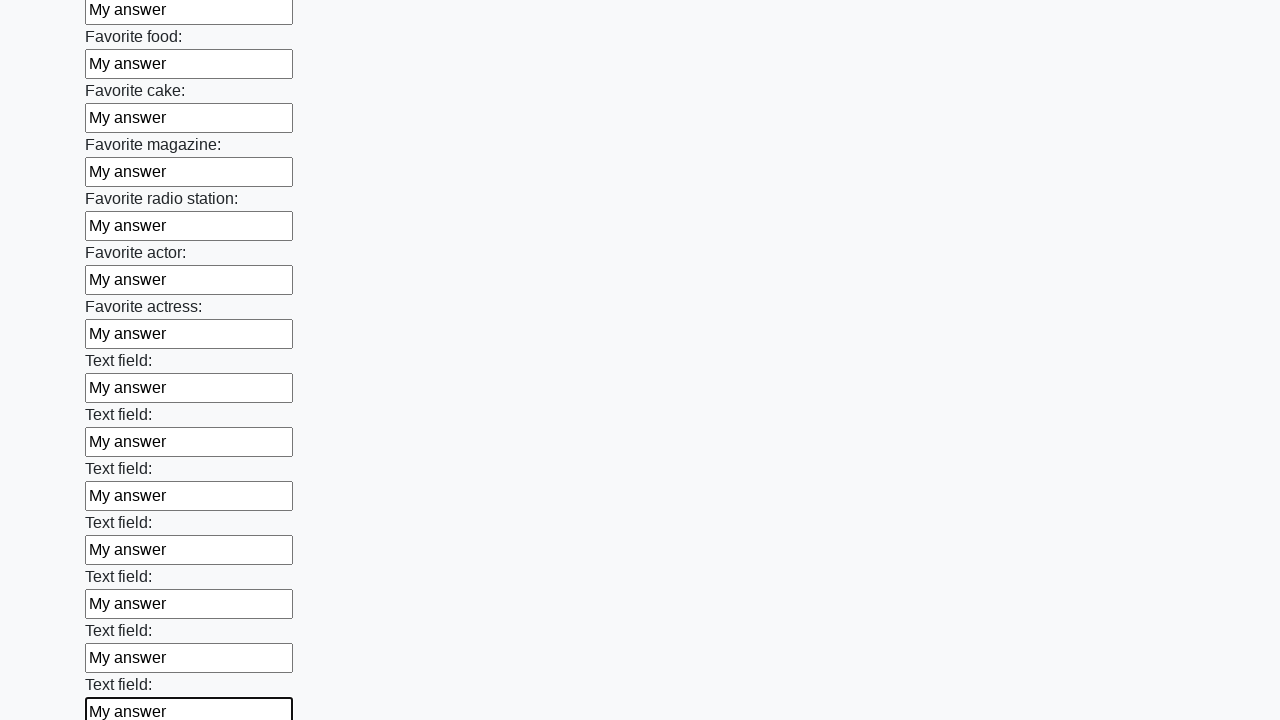

Filled an input field with 'My answer' on input >> nth=33
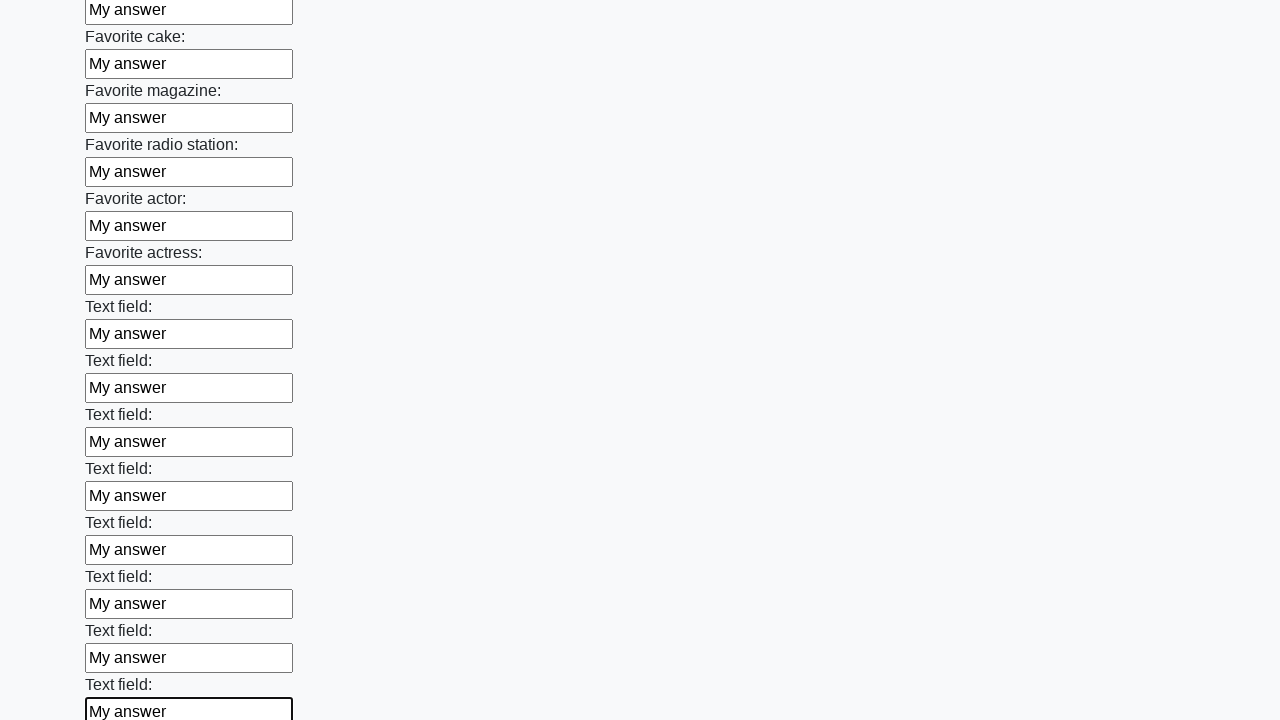

Filled an input field with 'My answer' on input >> nth=34
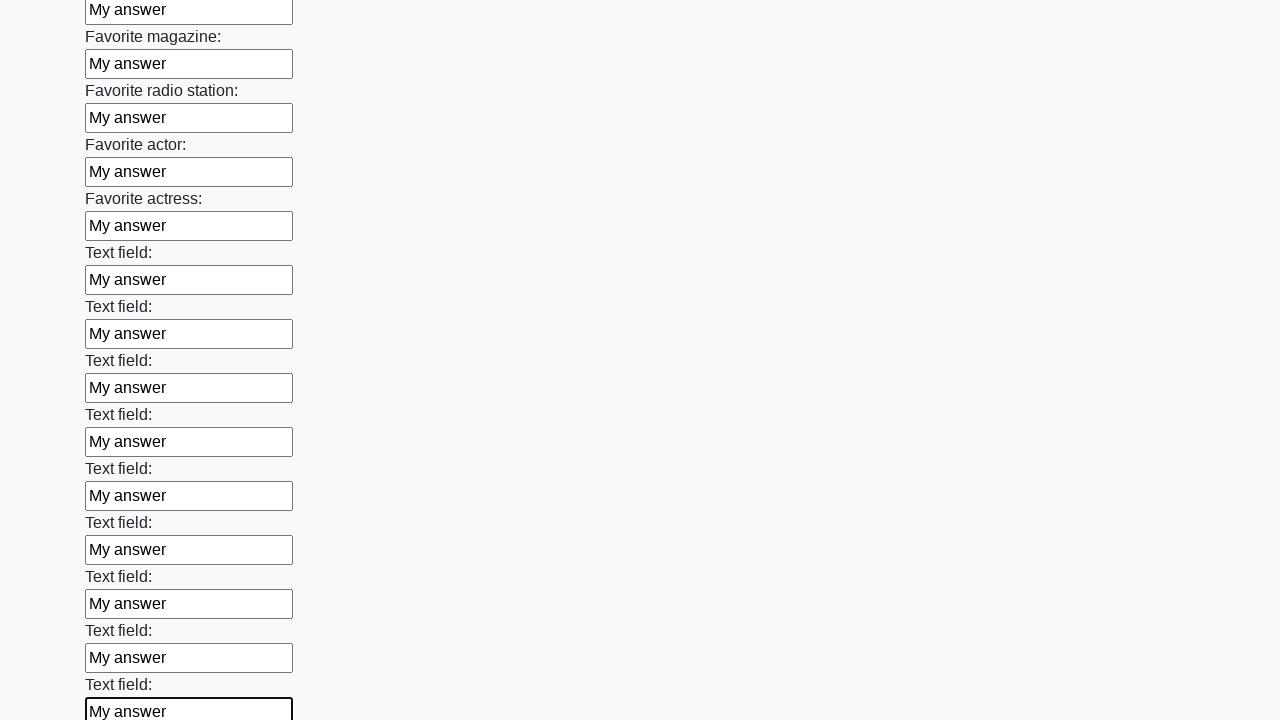

Filled an input field with 'My answer' on input >> nth=35
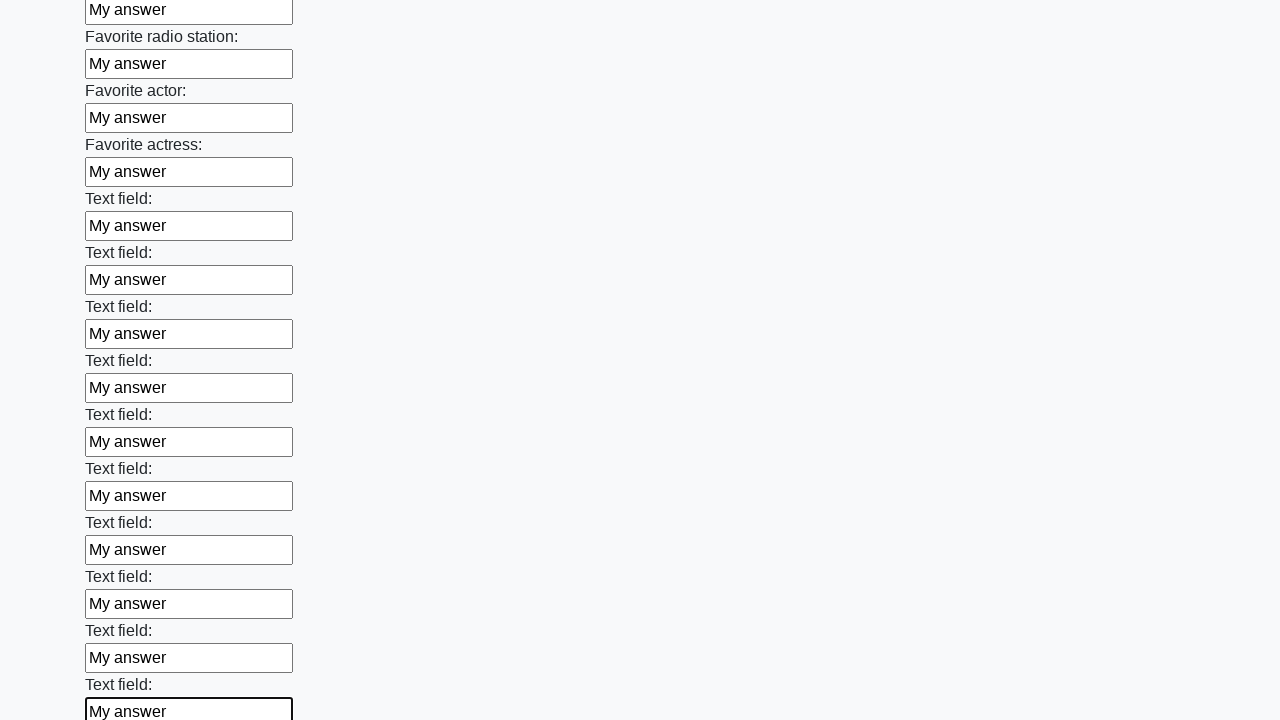

Filled an input field with 'My answer' on input >> nth=36
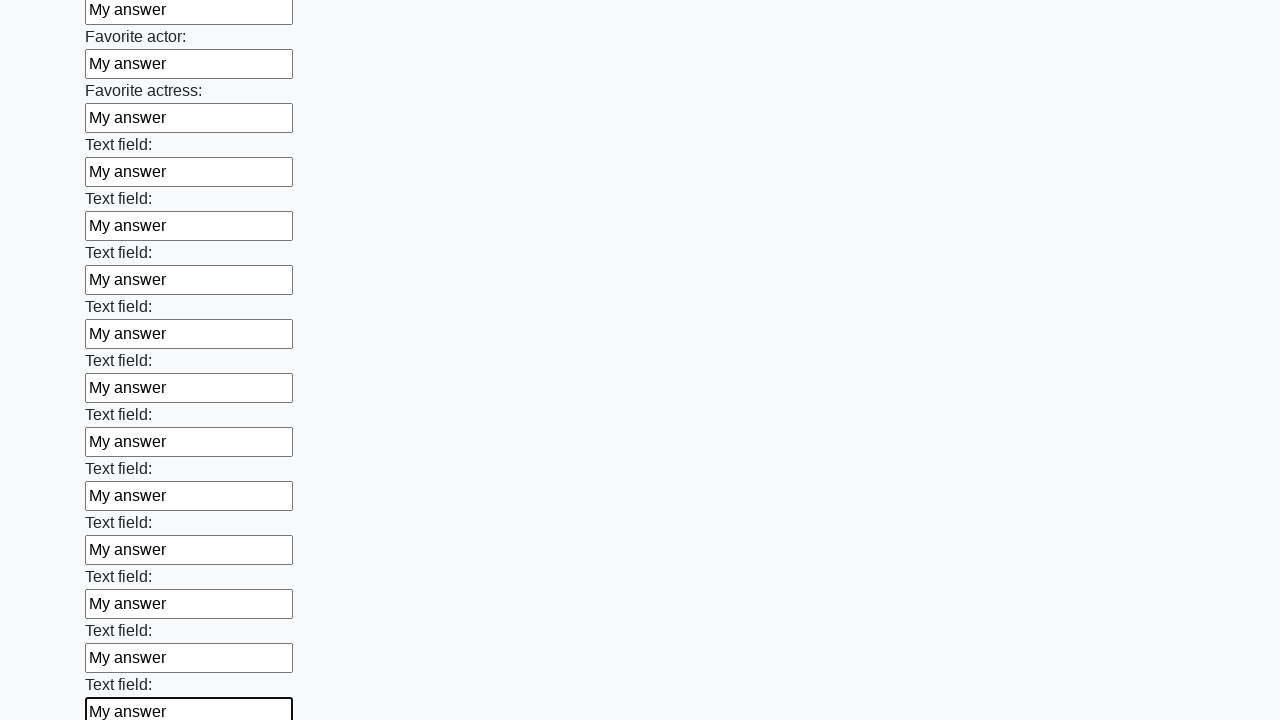

Filled an input field with 'My answer' on input >> nth=37
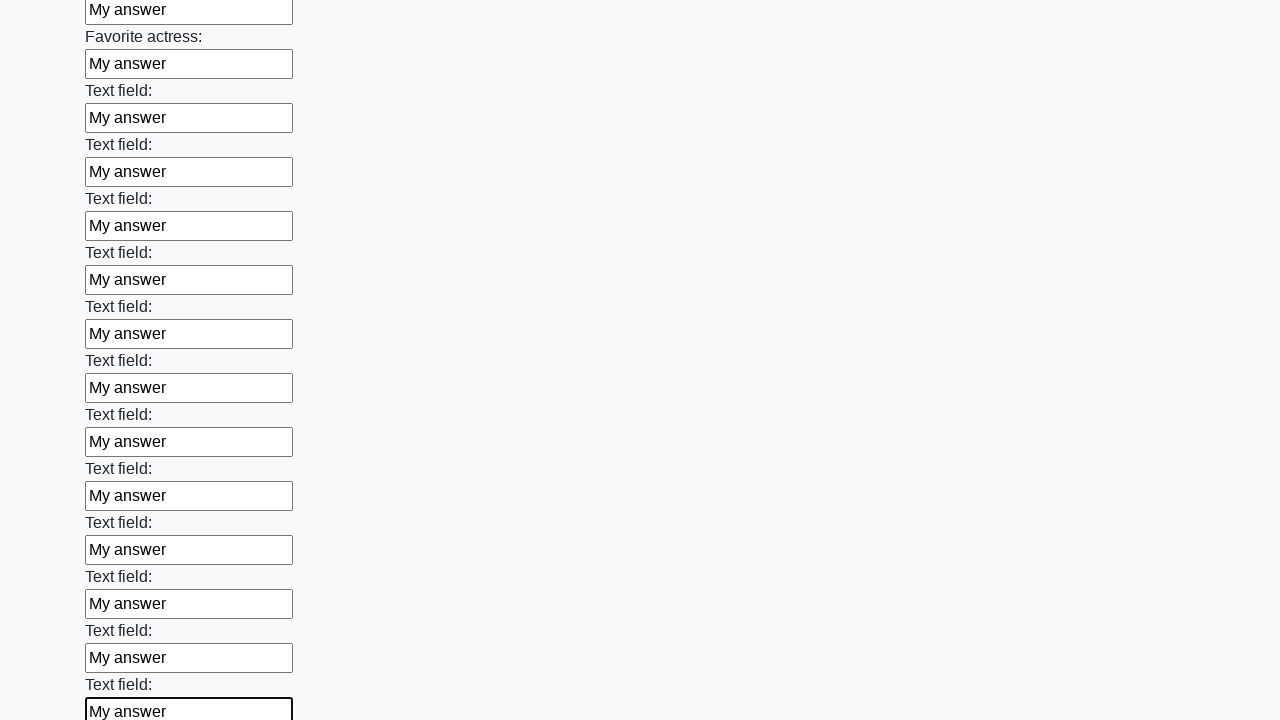

Filled an input field with 'My answer' on input >> nth=38
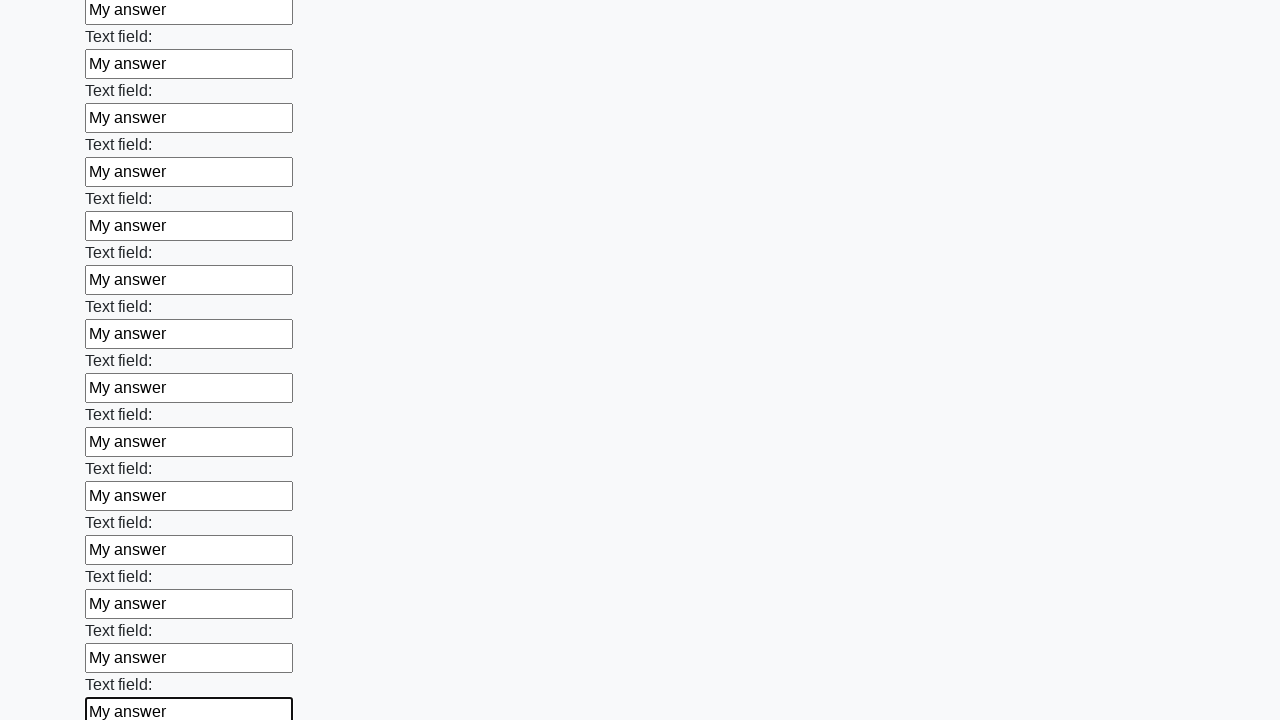

Filled an input field with 'My answer' on input >> nth=39
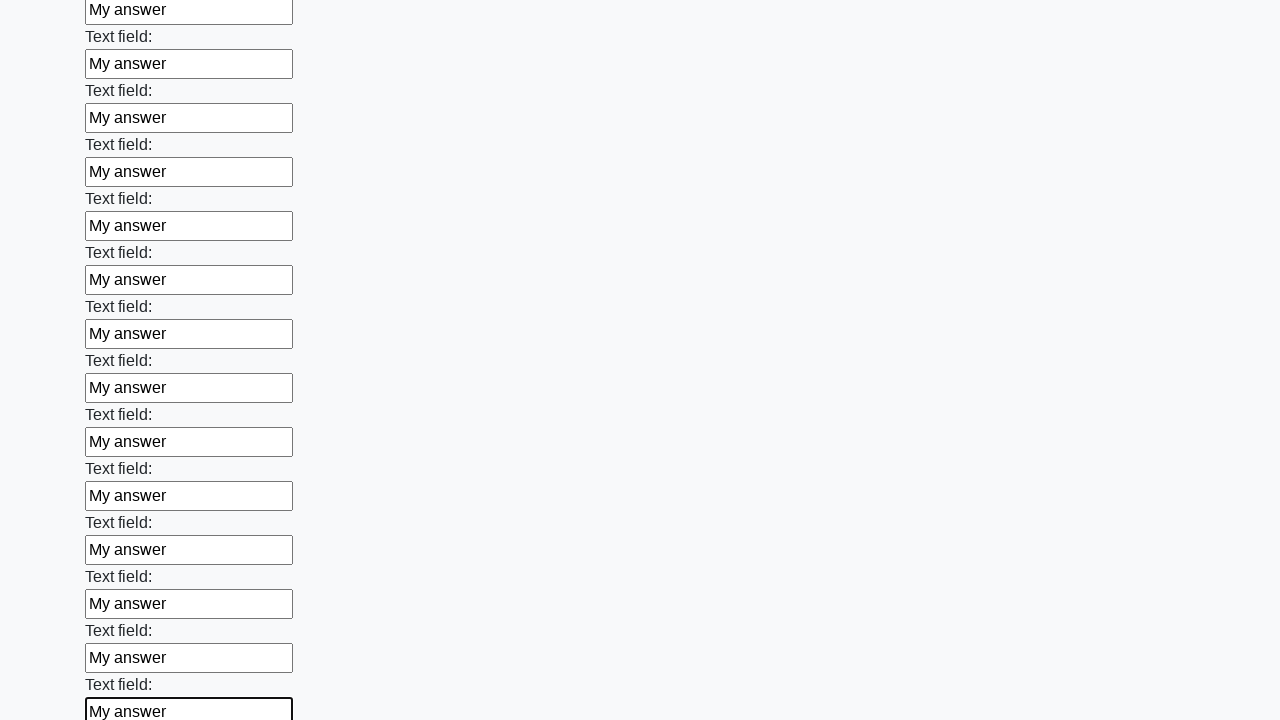

Filled an input field with 'My answer' on input >> nth=40
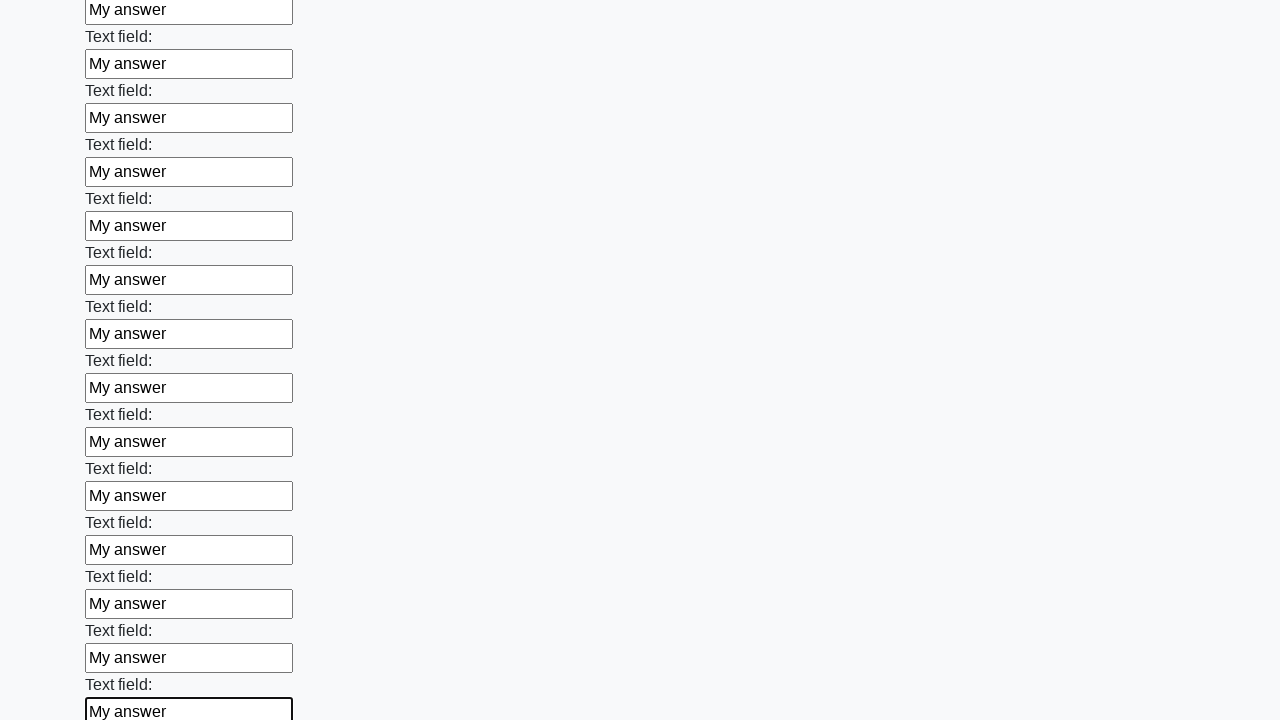

Filled an input field with 'My answer' on input >> nth=41
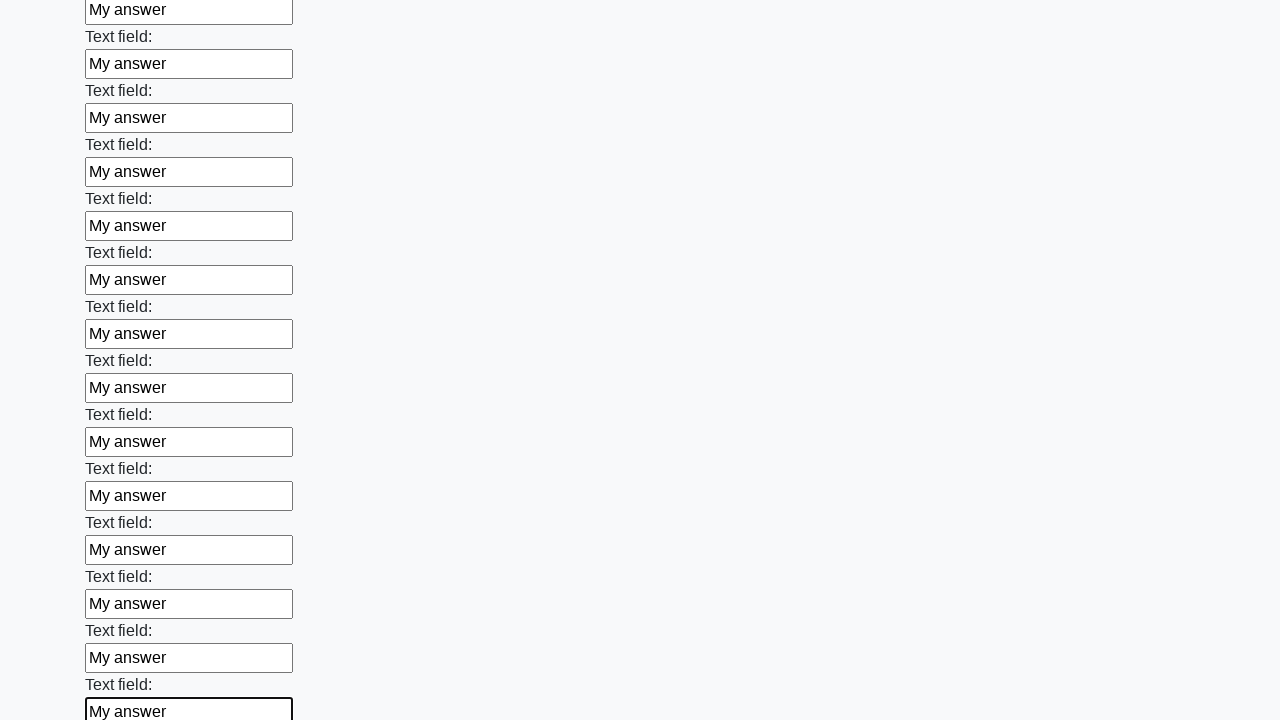

Filled an input field with 'My answer' on input >> nth=42
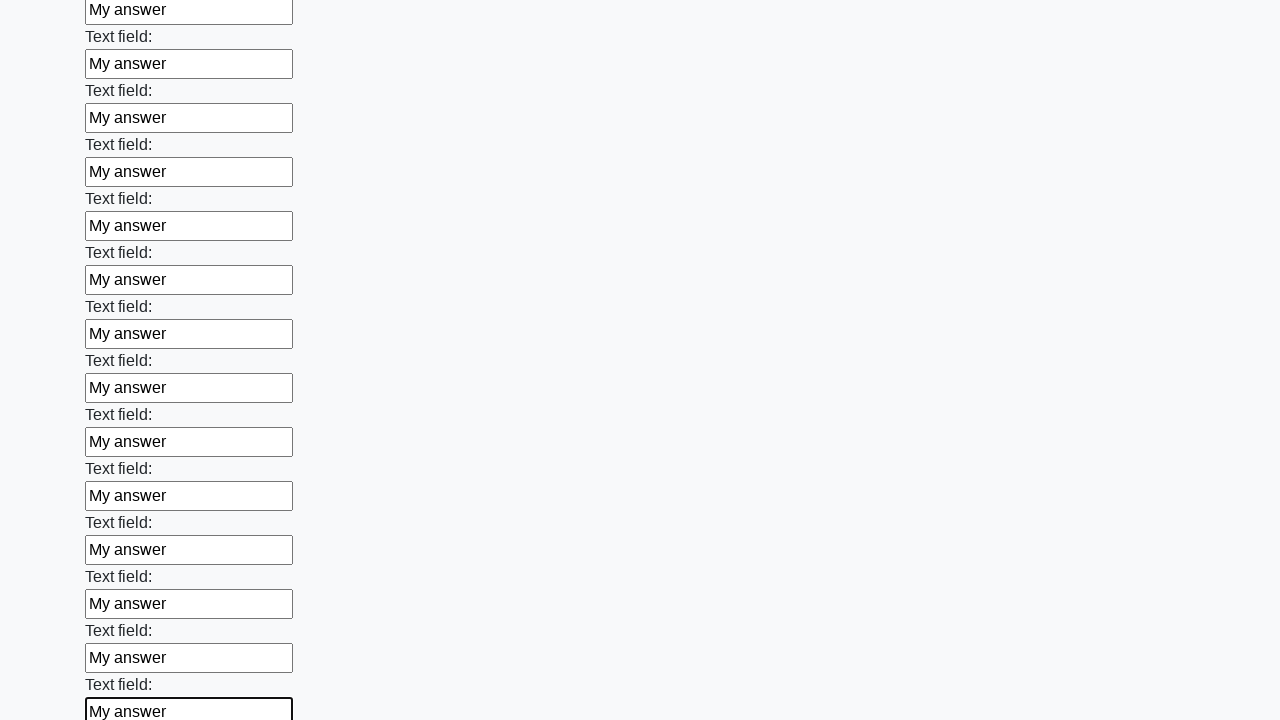

Filled an input field with 'My answer' on input >> nth=43
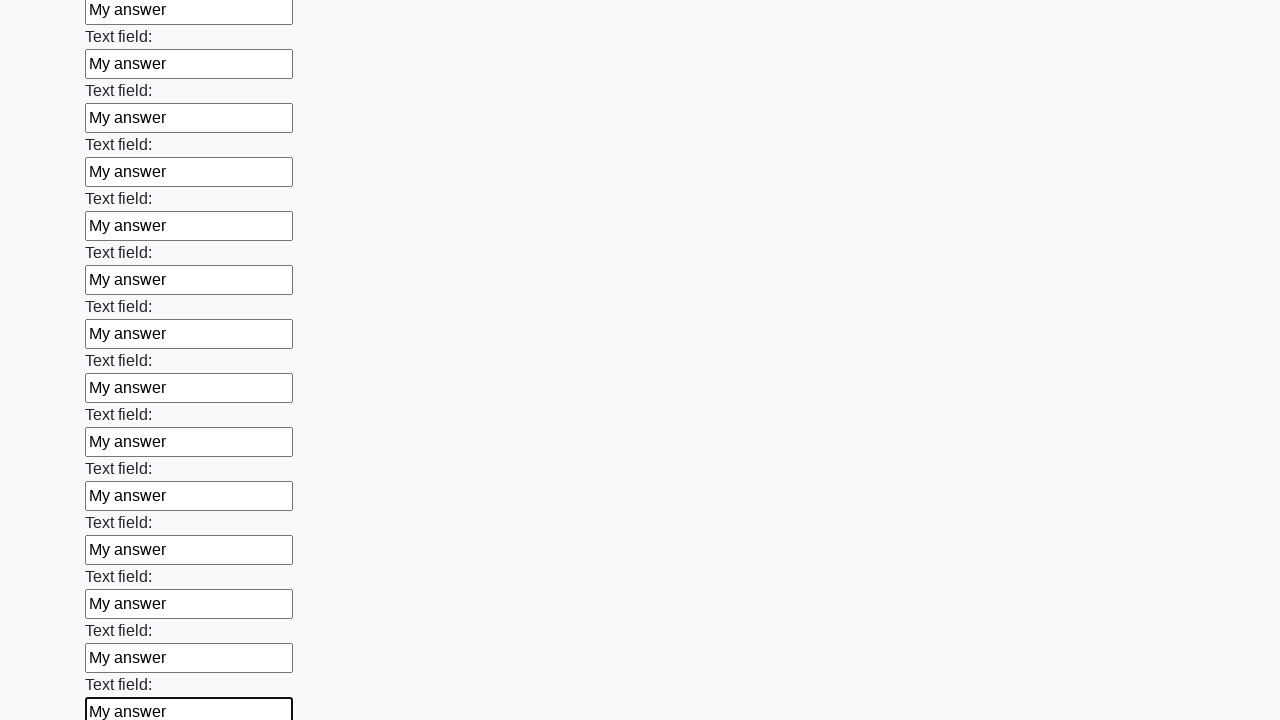

Filled an input field with 'My answer' on input >> nth=44
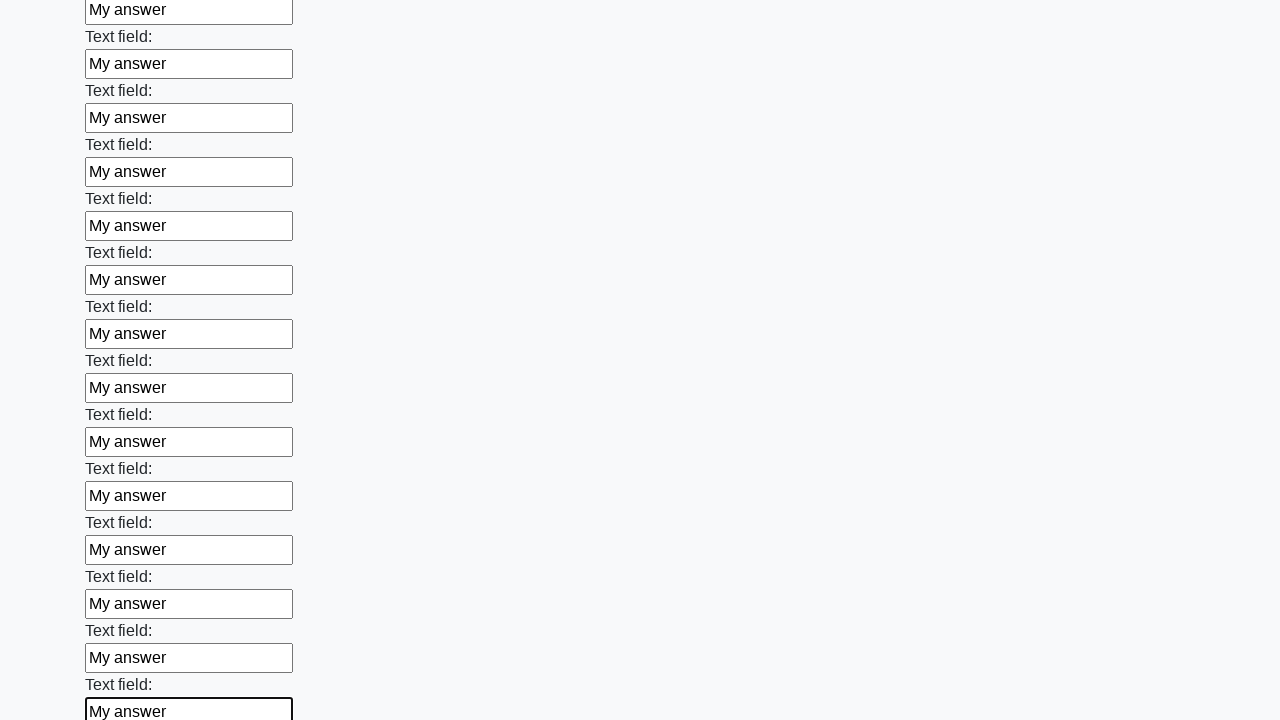

Filled an input field with 'My answer' on input >> nth=45
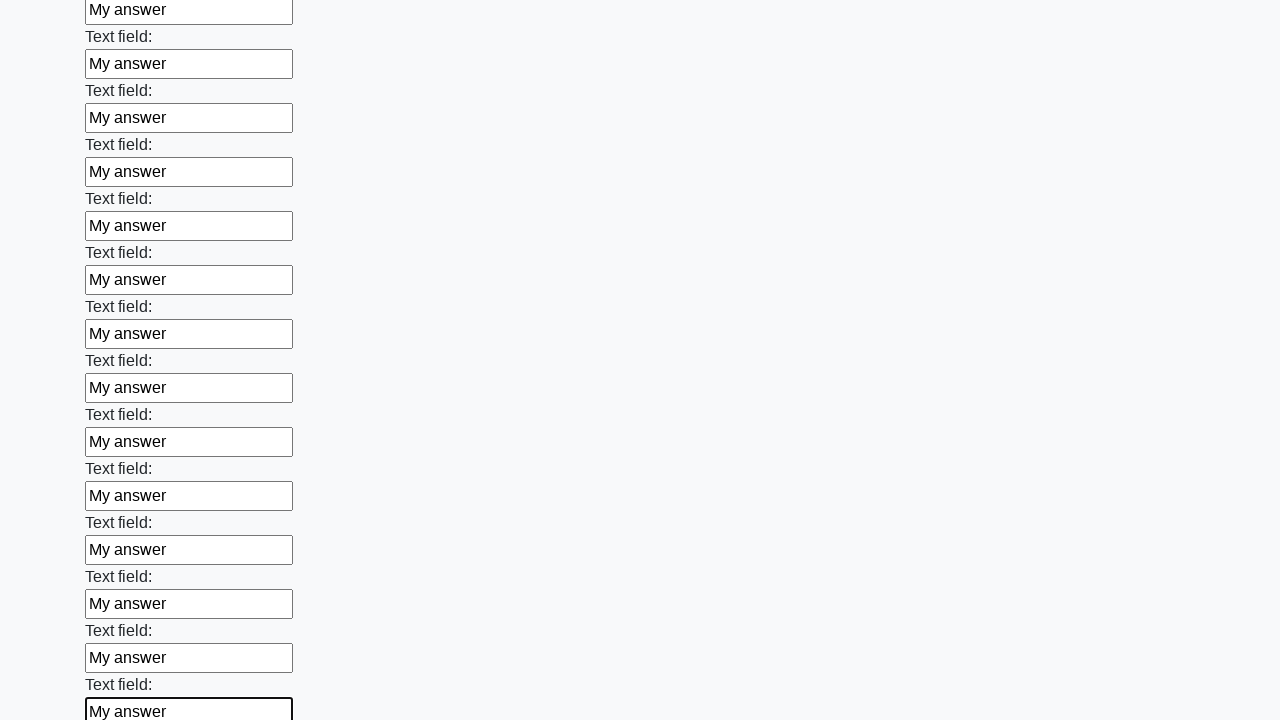

Filled an input field with 'My answer' on input >> nth=46
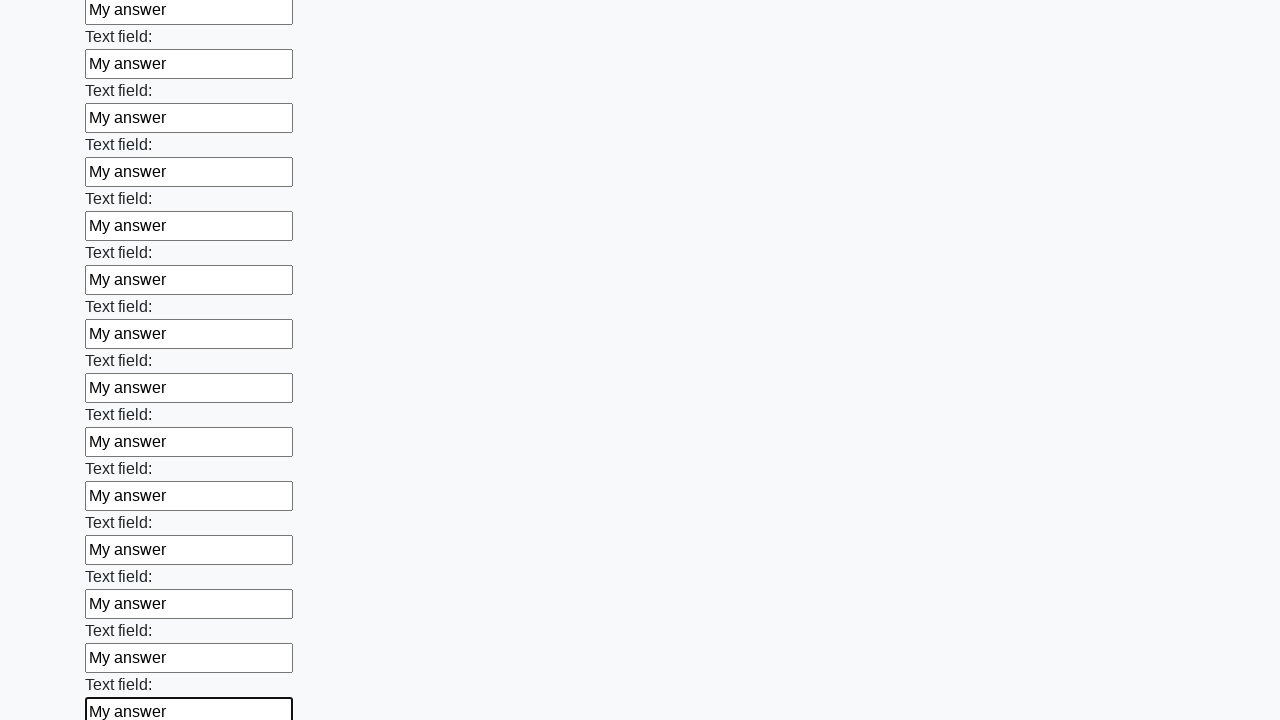

Filled an input field with 'My answer' on input >> nth=47
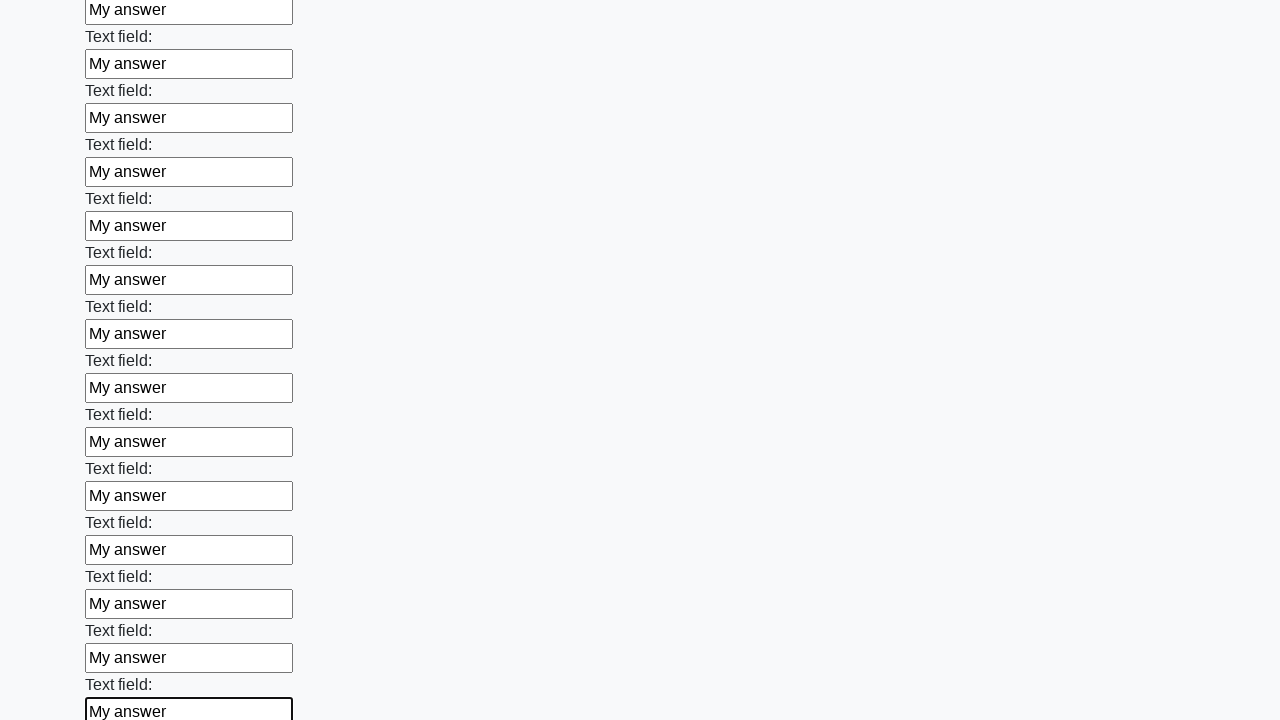

Filled an input field with 'My answer' on input >> nth=48
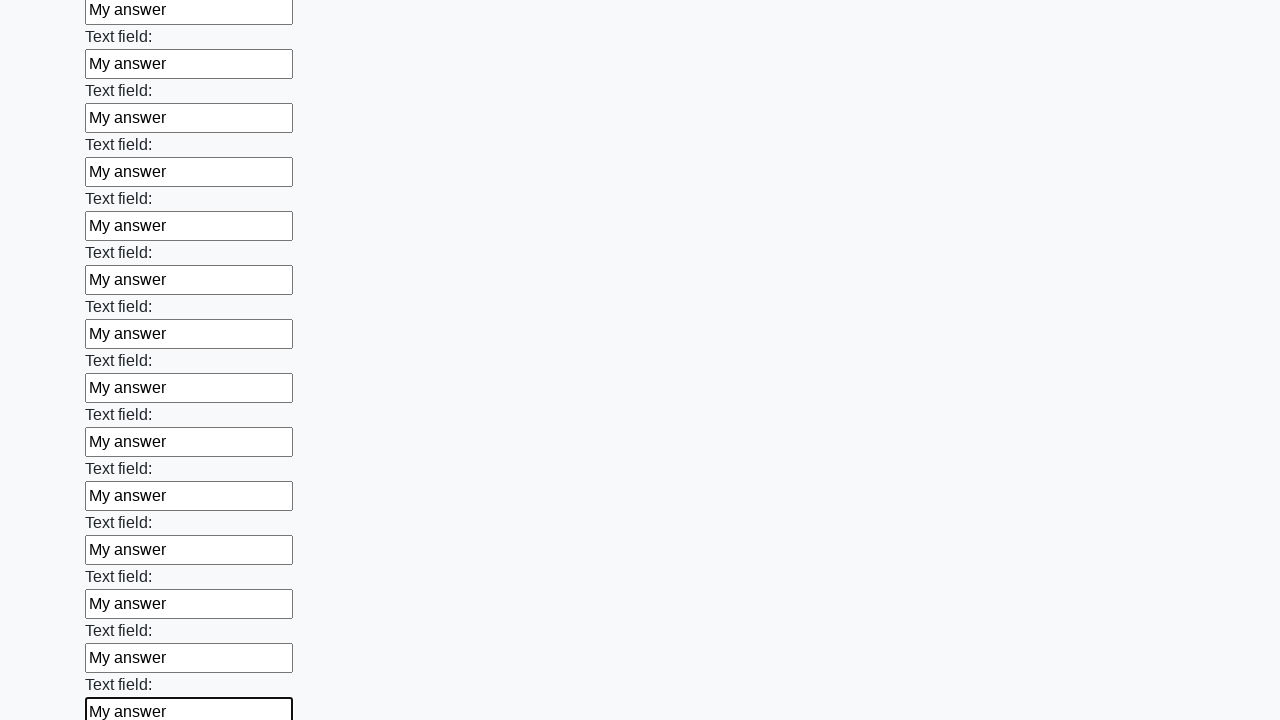

Filled an input field with 'My answer' on input >> nth=49
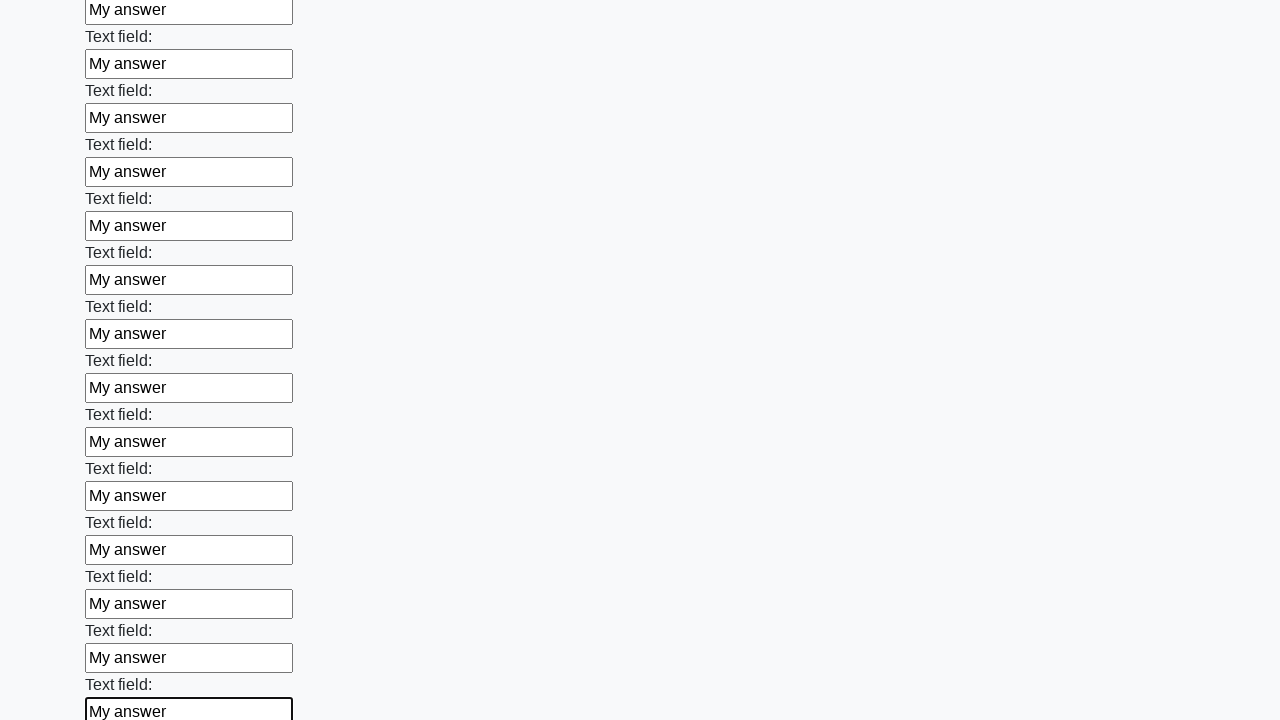

Filled an input field with 'My answer' on input >> nth=50
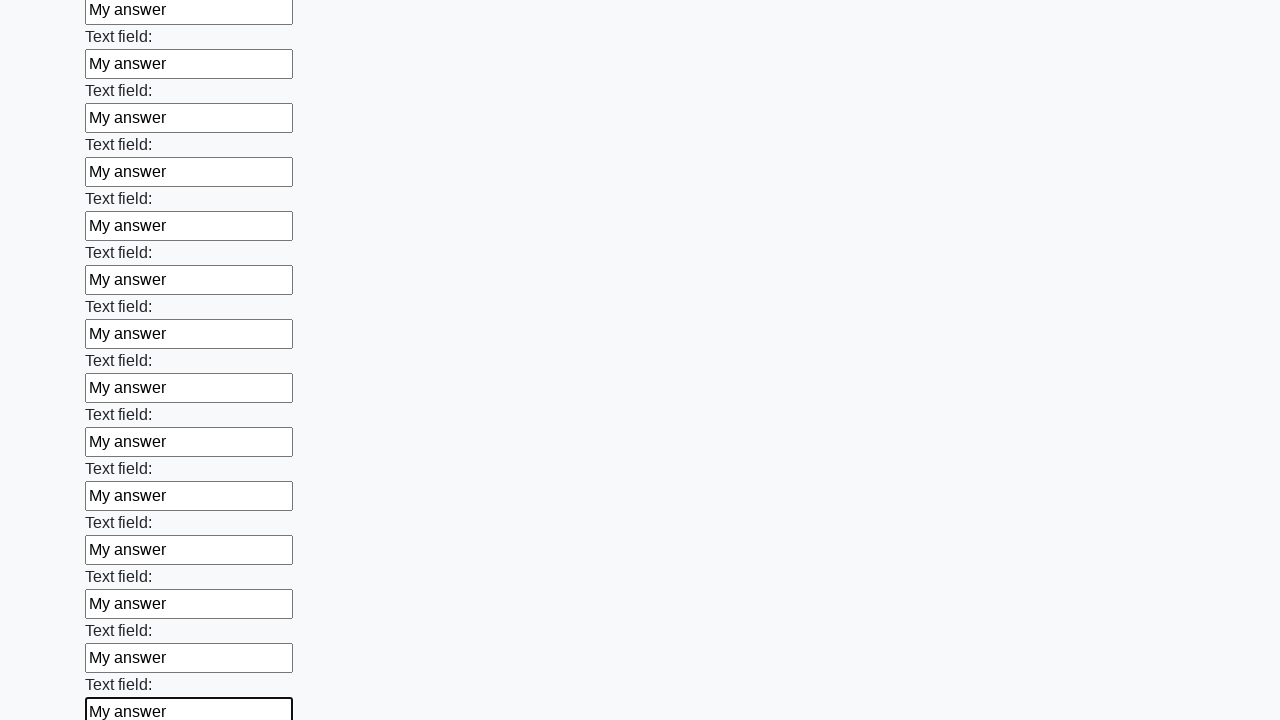

Filled an input field with 'My answer' on input >> nth=51
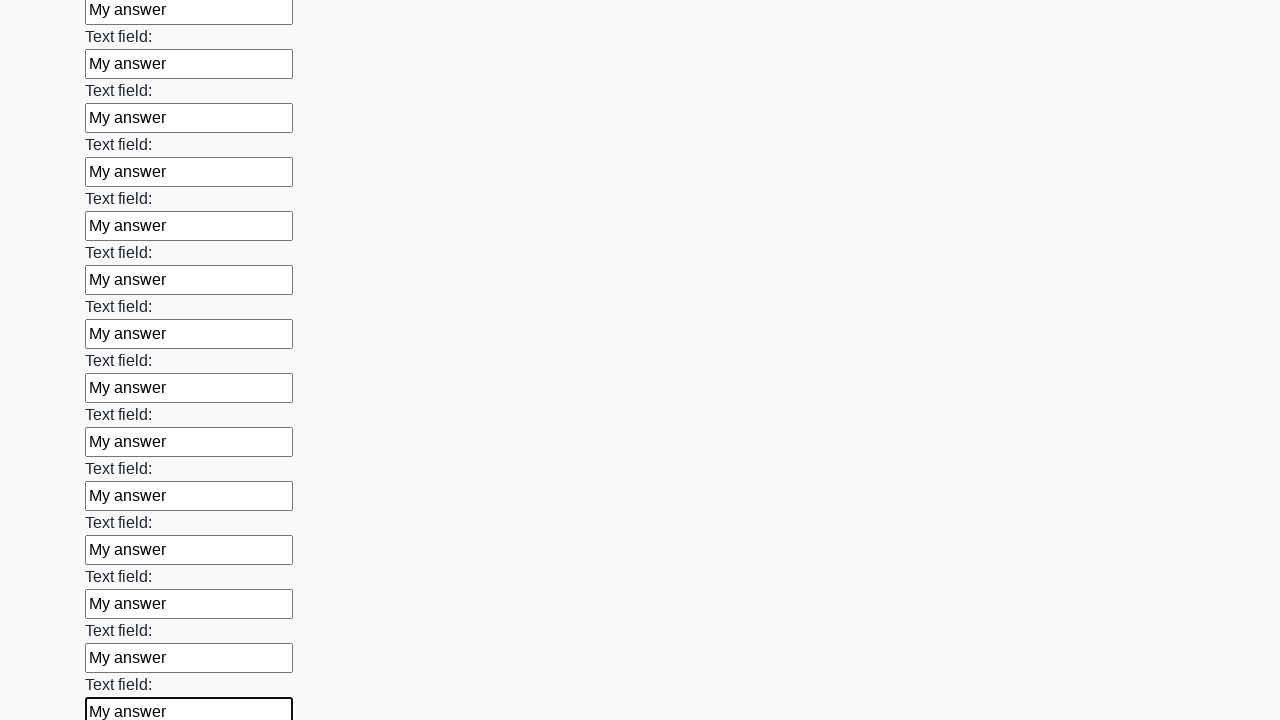

Filled an input field with 'My answer' on input >> nth=52
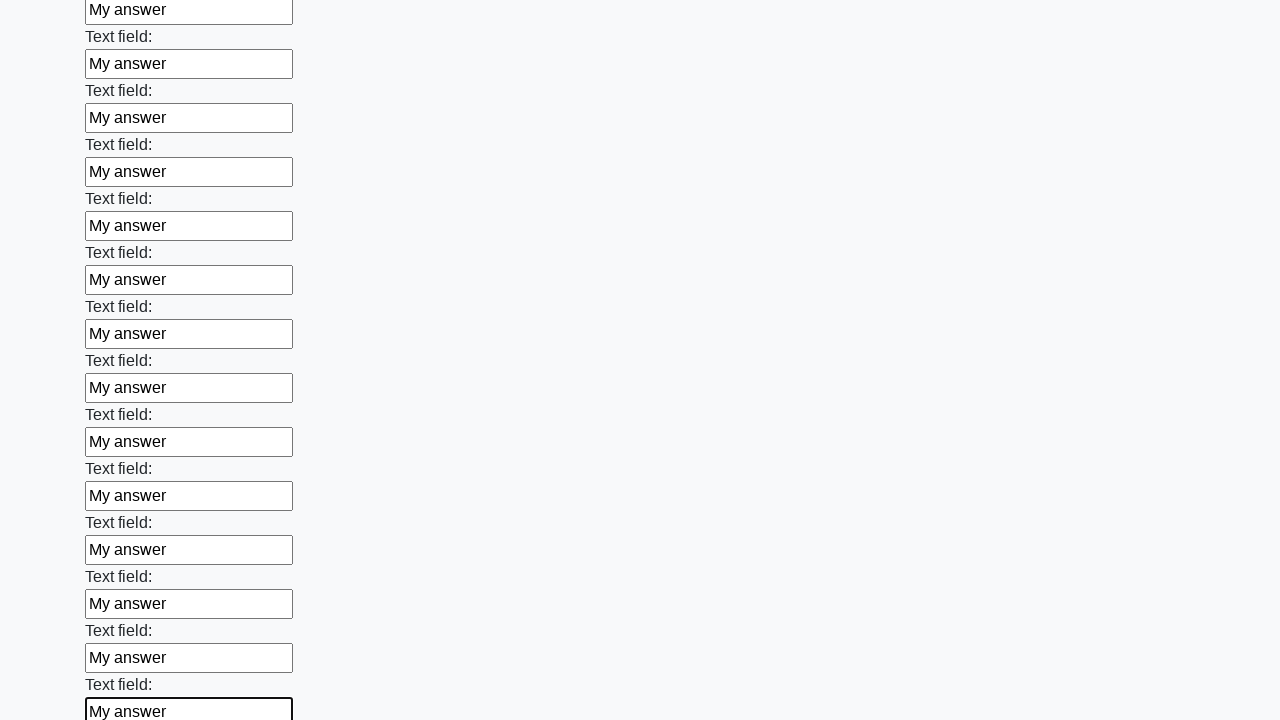

Filled an input field with 'My answer' on input >> nth=53
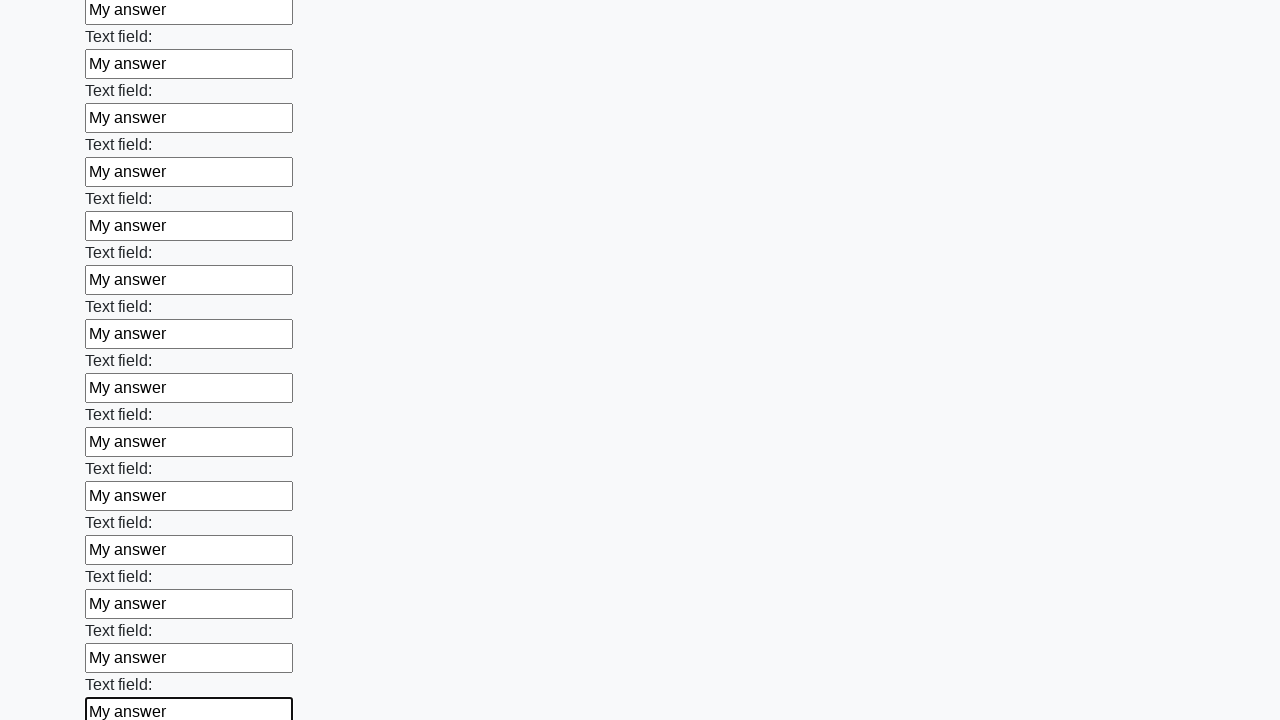

Filled an input field with 'My answer' on input >> nth=54
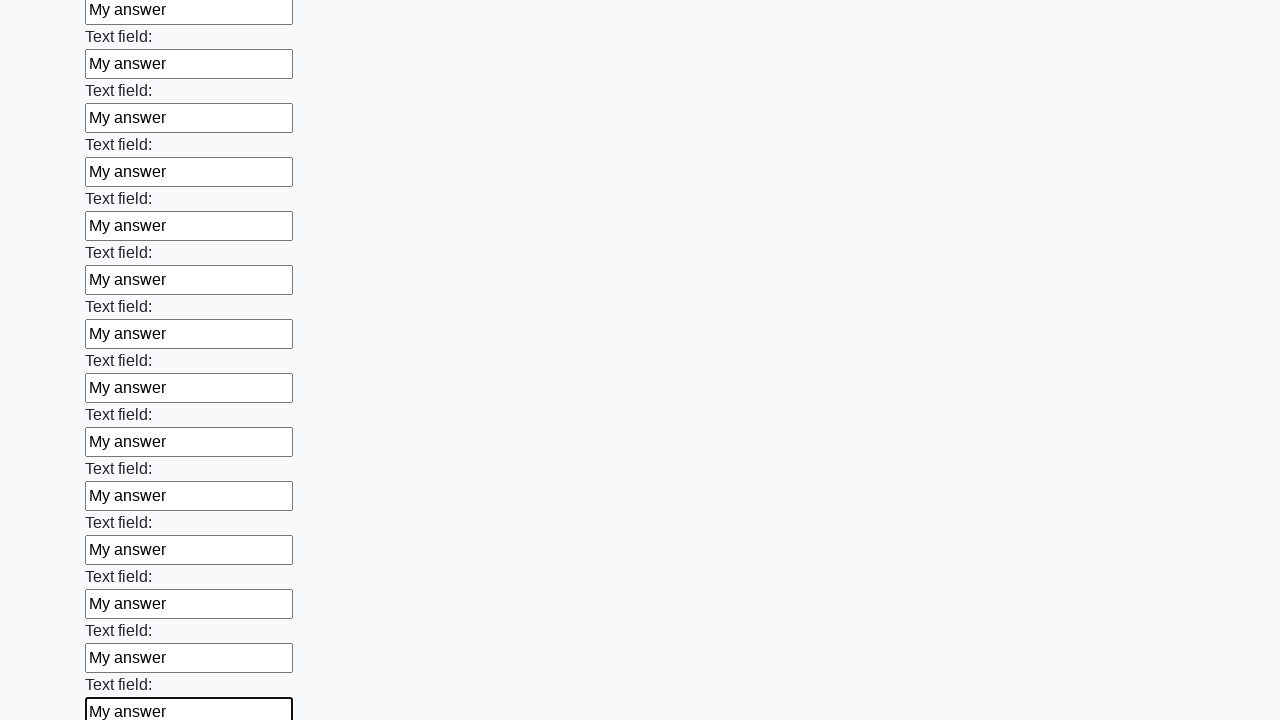

Filled an input field with 'My answer' on input >> nth=55
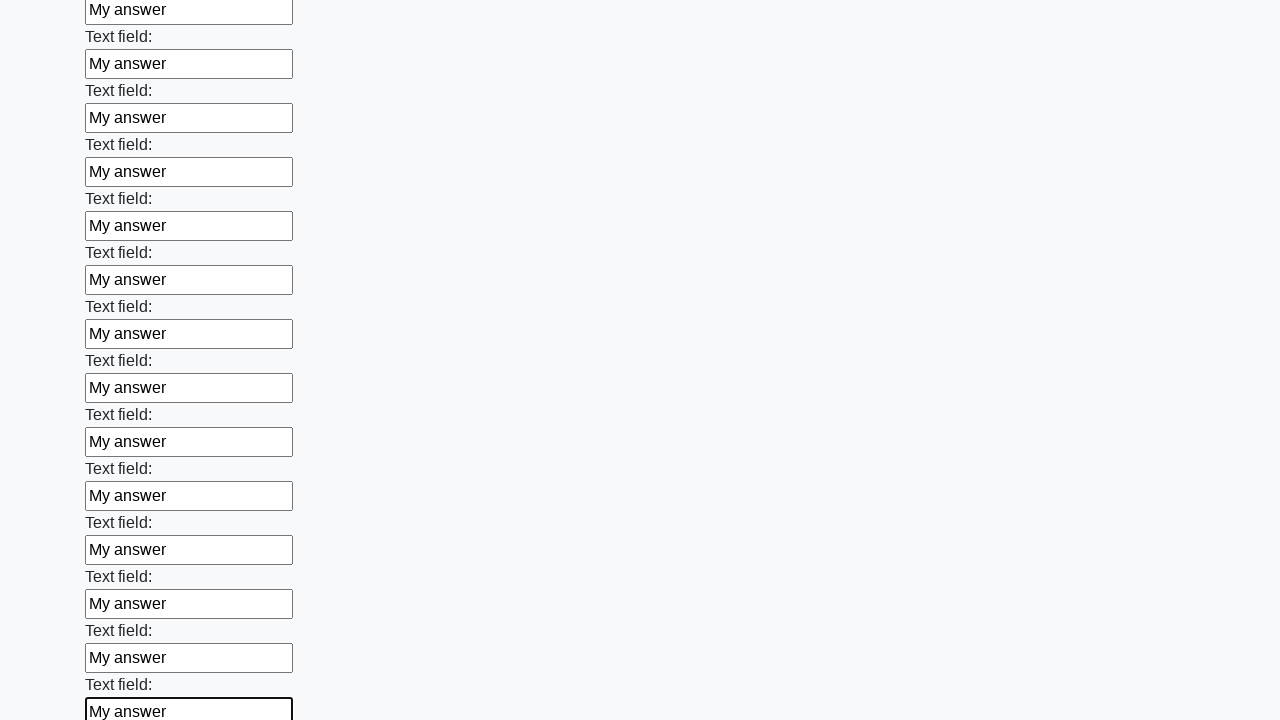

Filled an input field with 'My answer' on input >> nth=56
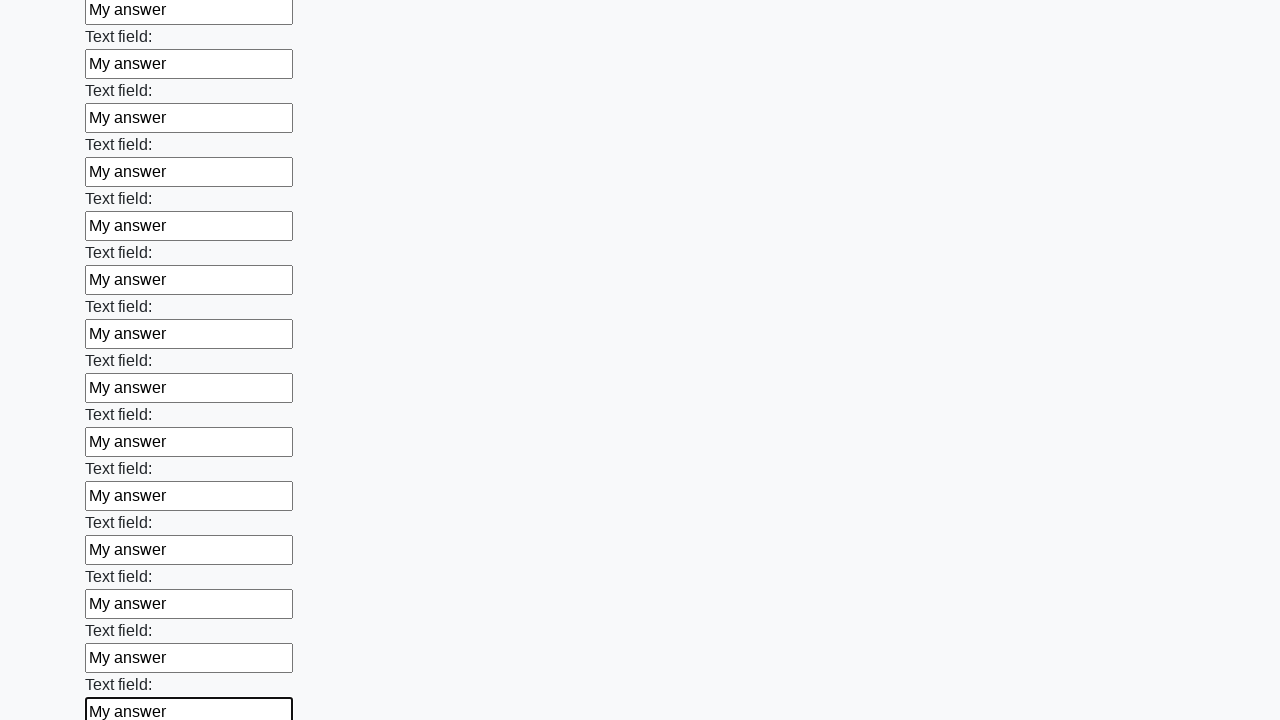

Filled an input field with 'My answer' on input >> nth=57
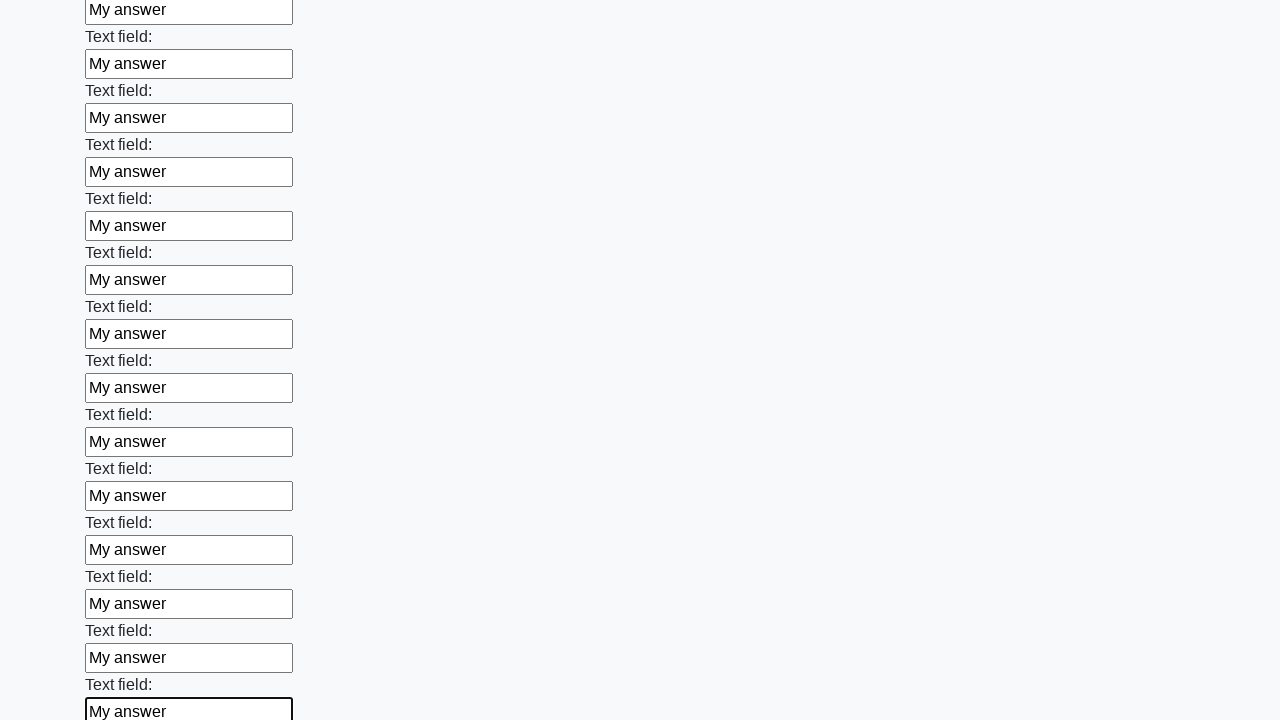

Filled an input field with 'My answer' on input >> nth=58
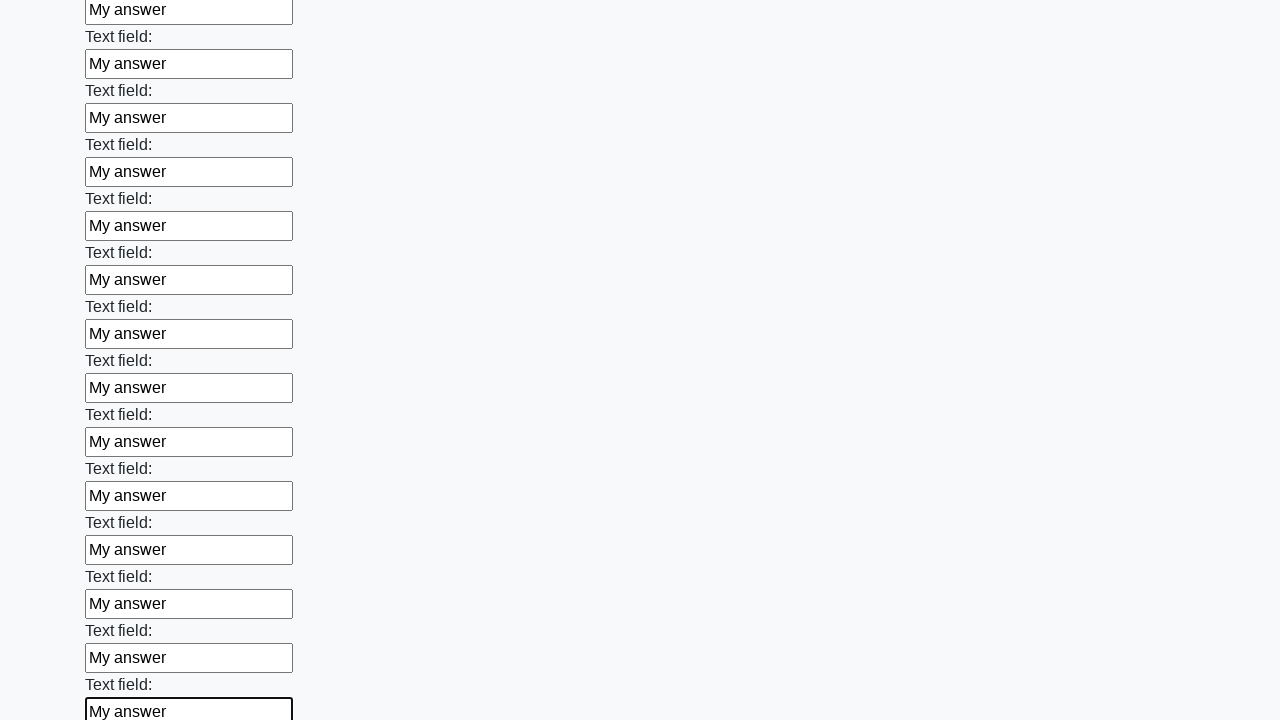

Filled an input field with 'My answer' on input >> nth=59
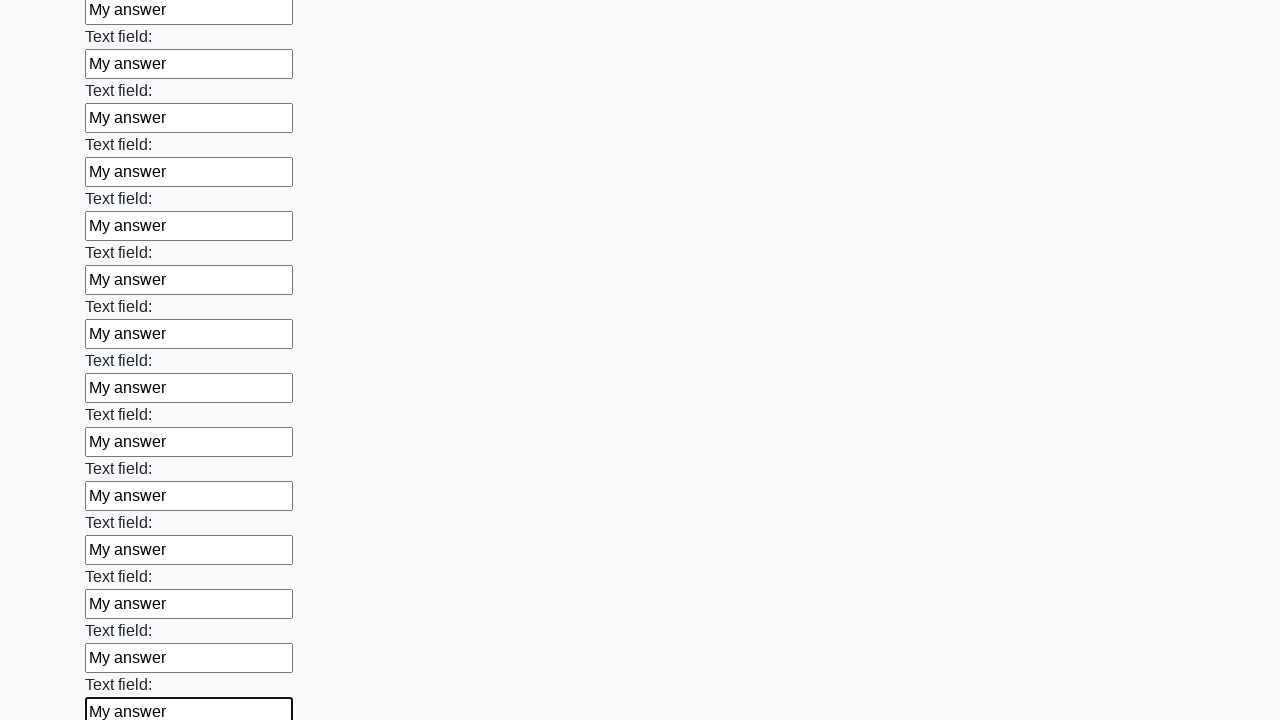

Filled an input field with 'My answer' on input >> nth=60
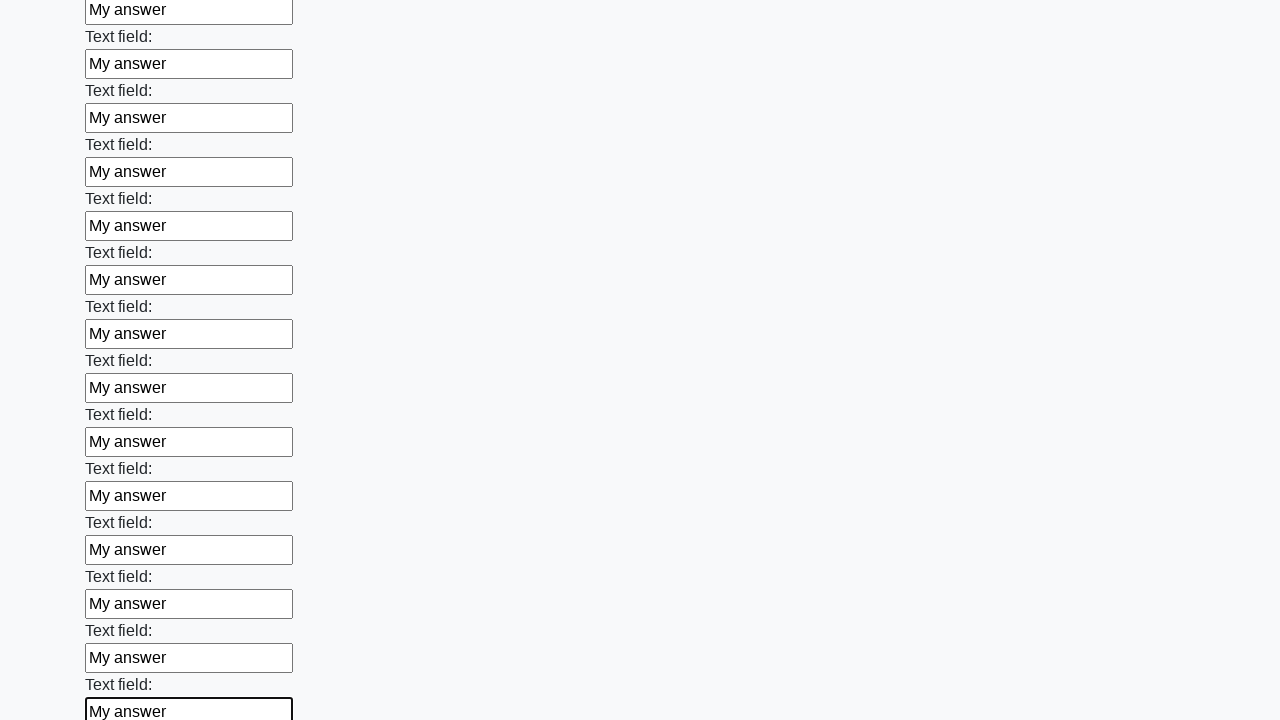

Filled an input field with 'My answer' on input >> nth=61
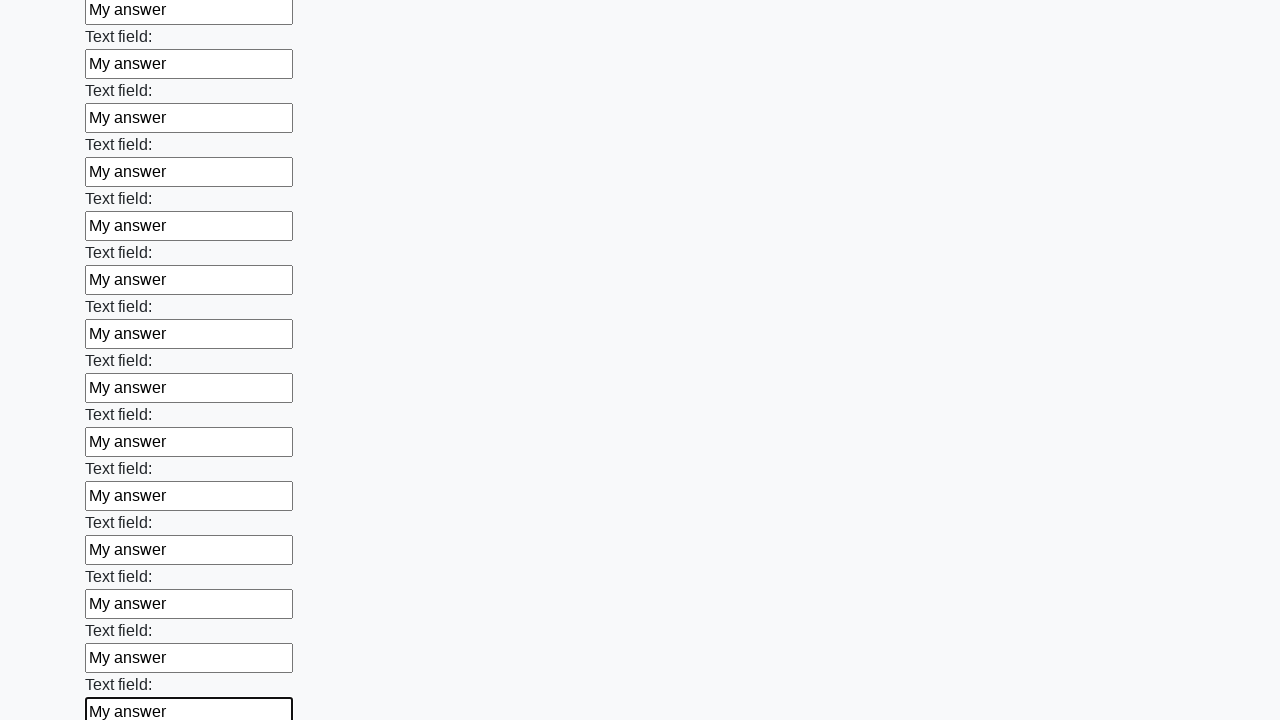

Filled an input field with 'My answer' on input >> nth=62
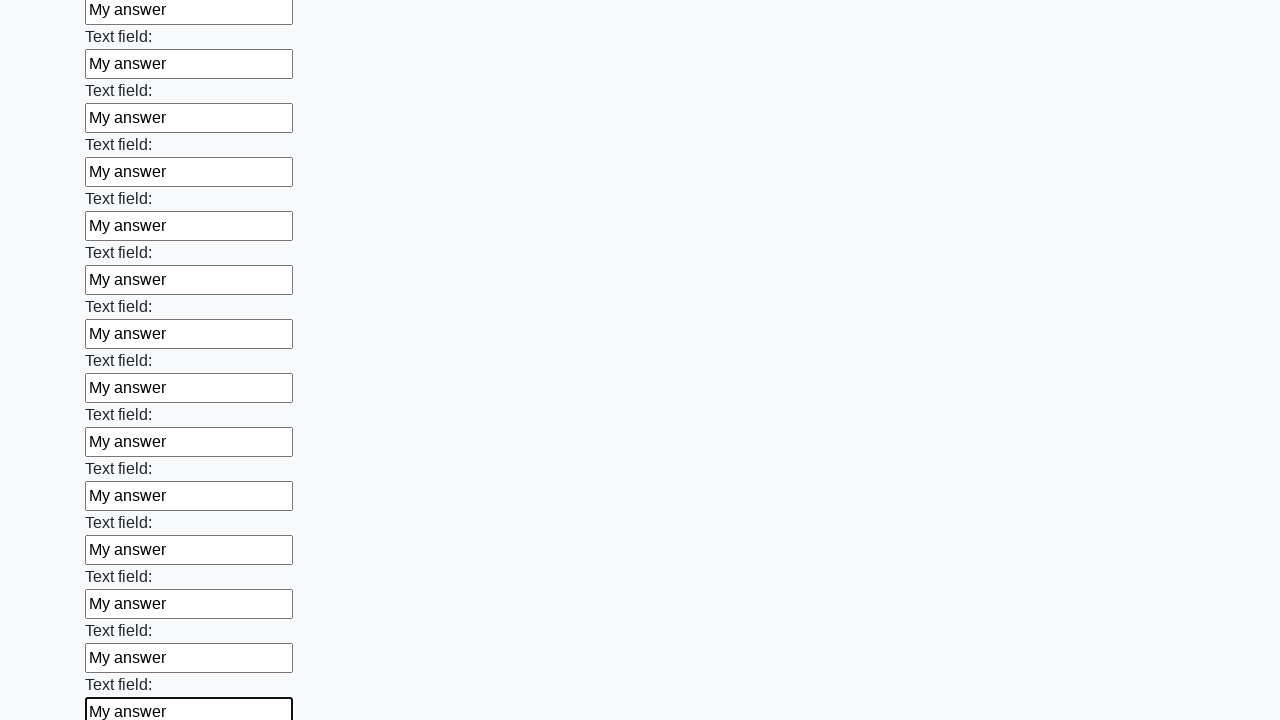

Filled an input field with 'My answer' on input >> nth=63
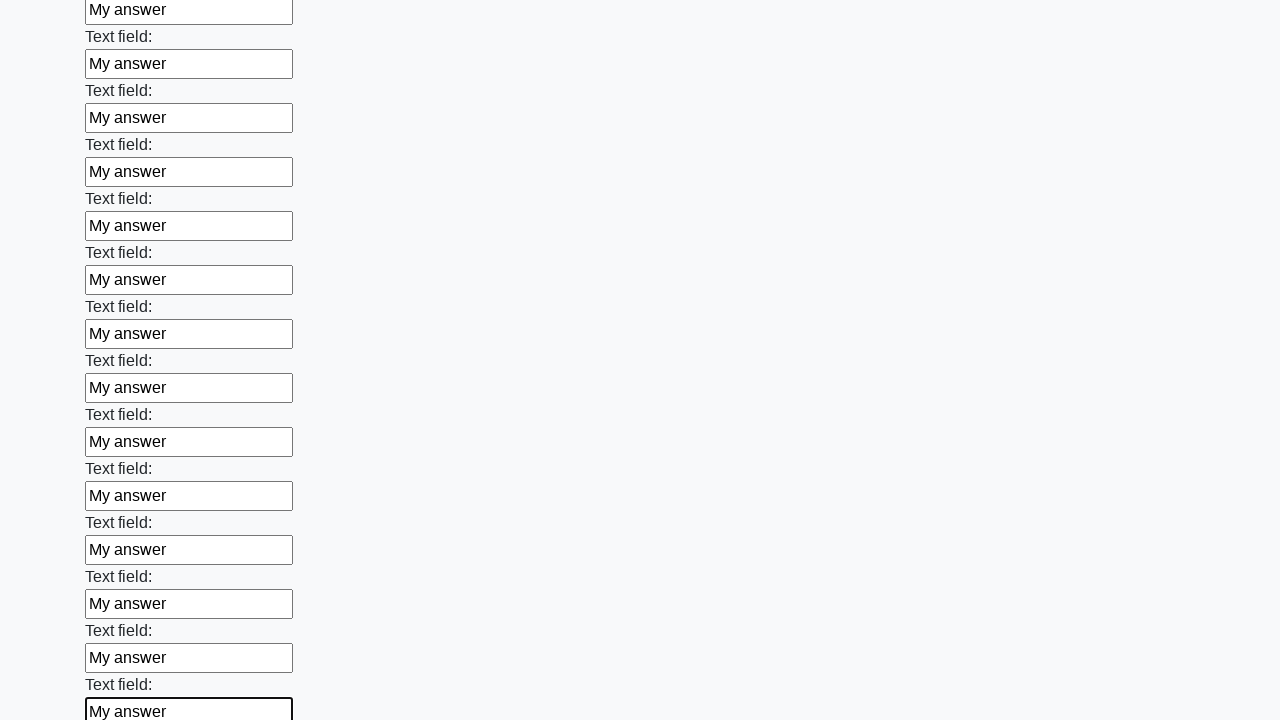

Filled an input field with 'My answer' on input >> nth=64
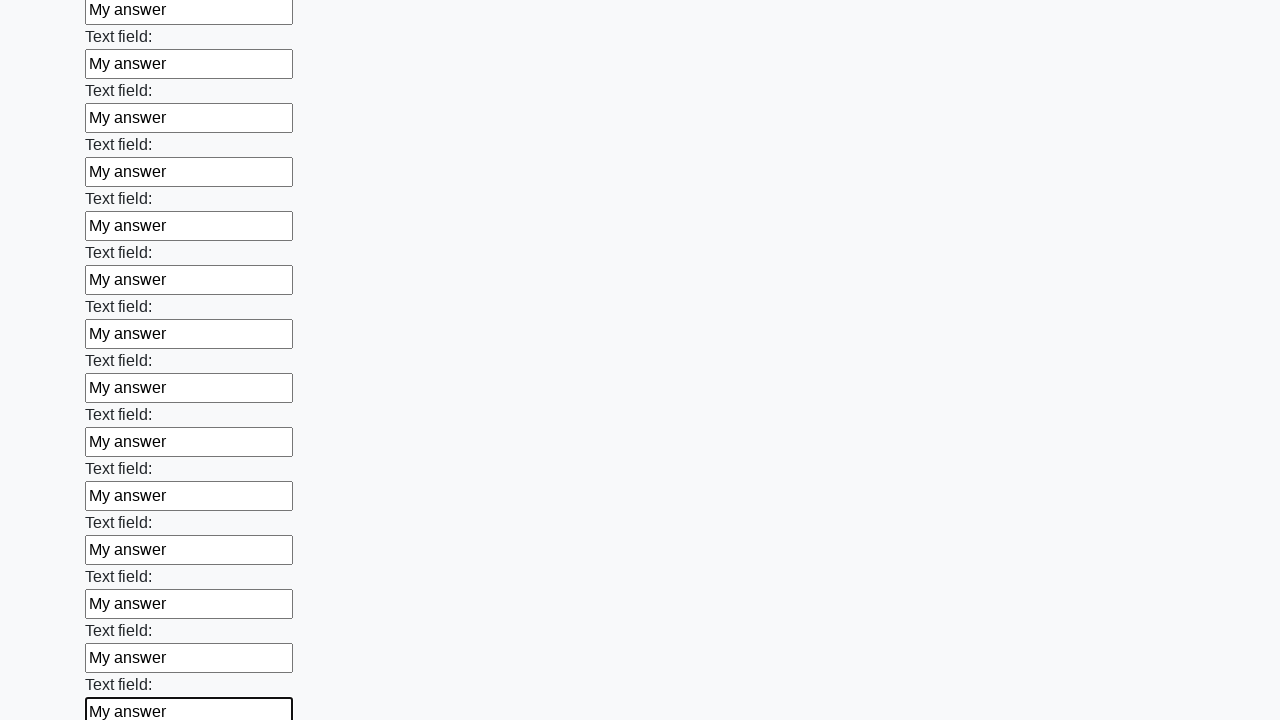

Filled an input field with 'My answer' on input >> nth=65
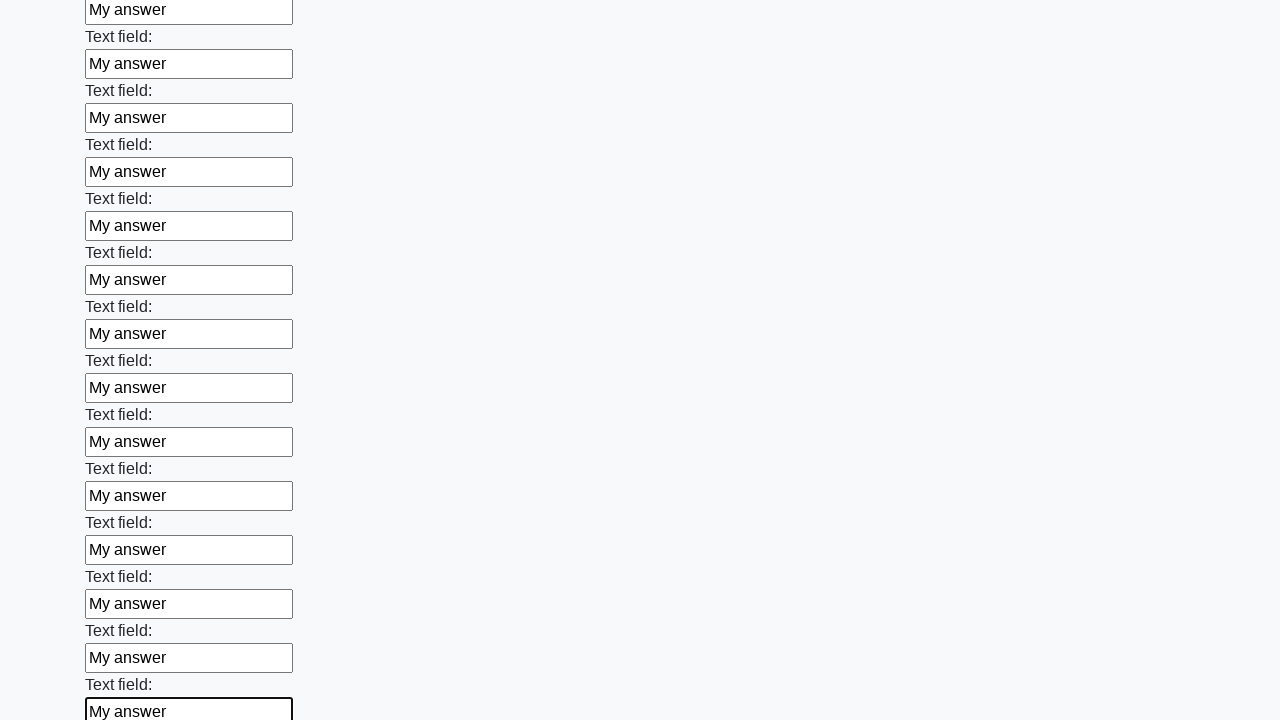

Filled an input field with 'My answer' on input >> nth=66
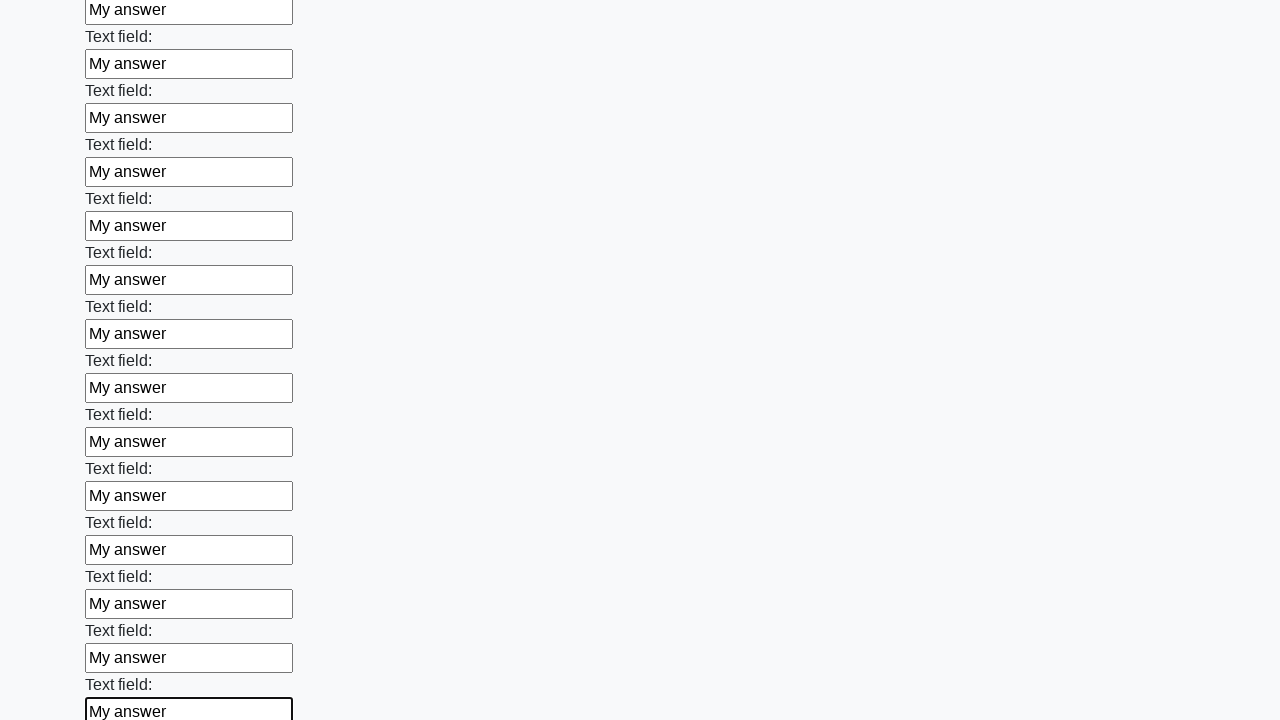

Filled an input field with 'My answer' on input >> nth=67
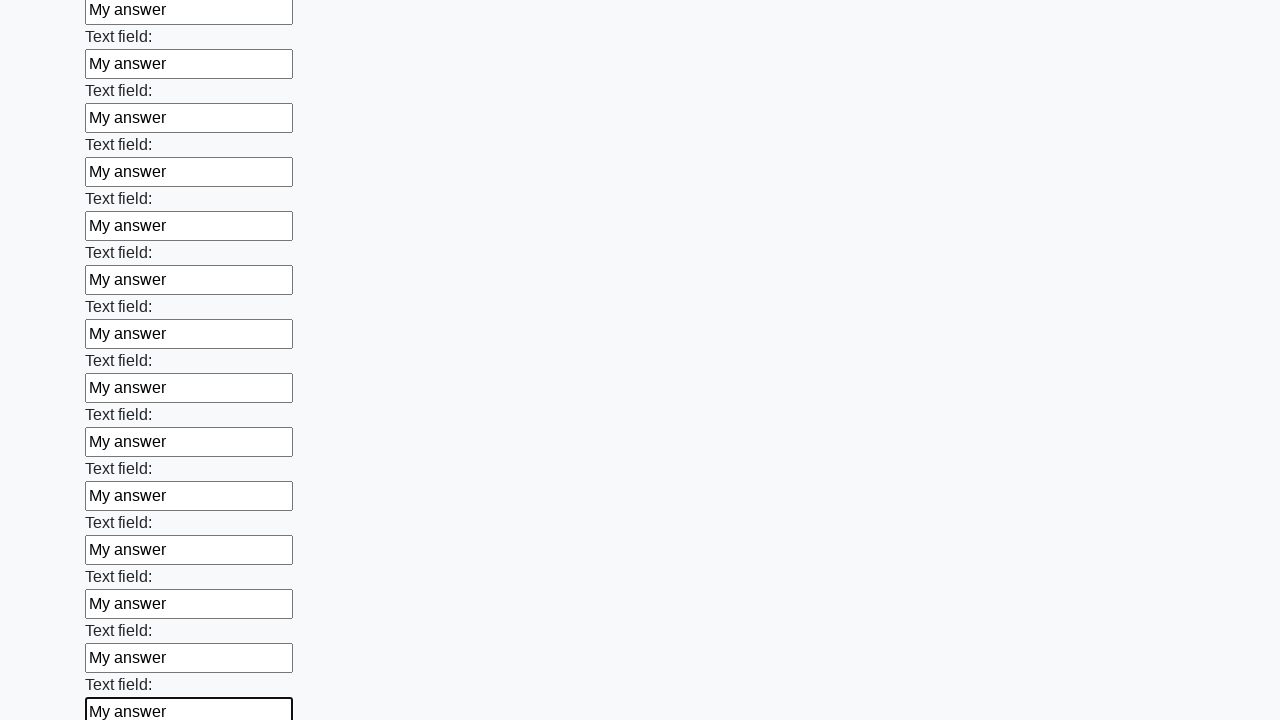

Filled an input field with 'My answer' on input >> nth=68
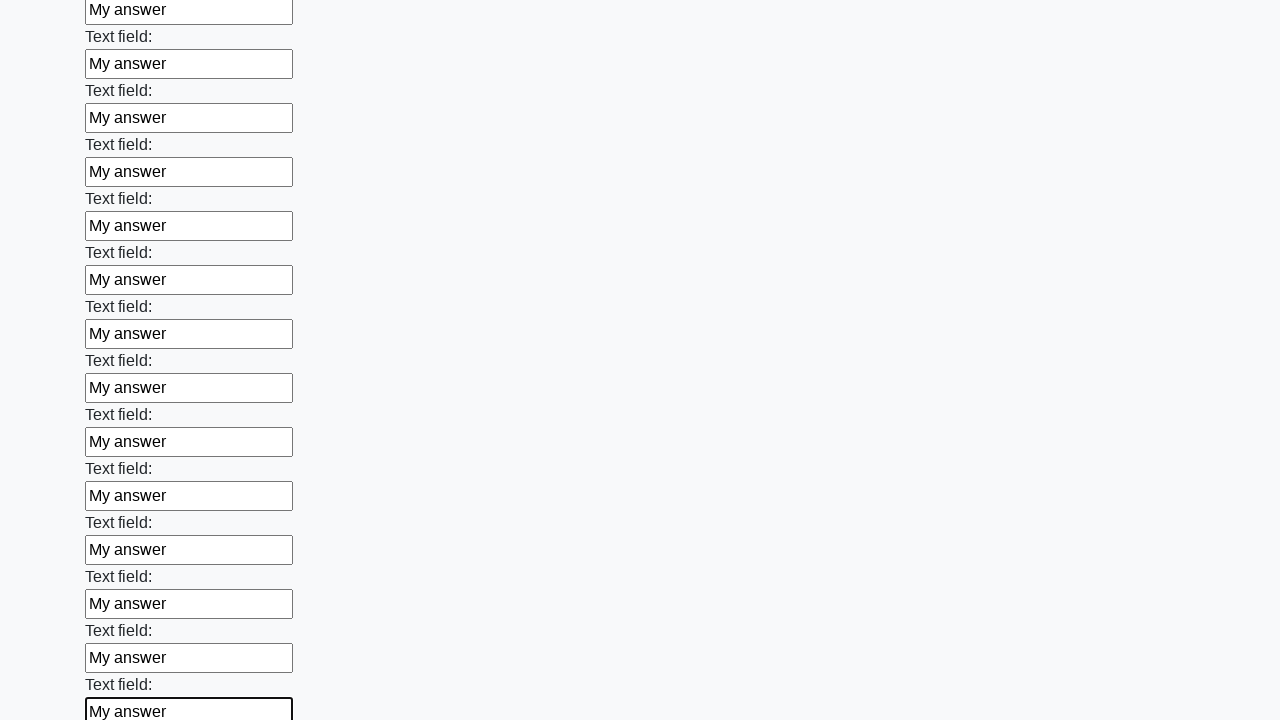

Filled an input field with 'My answer' on input >> nth=69
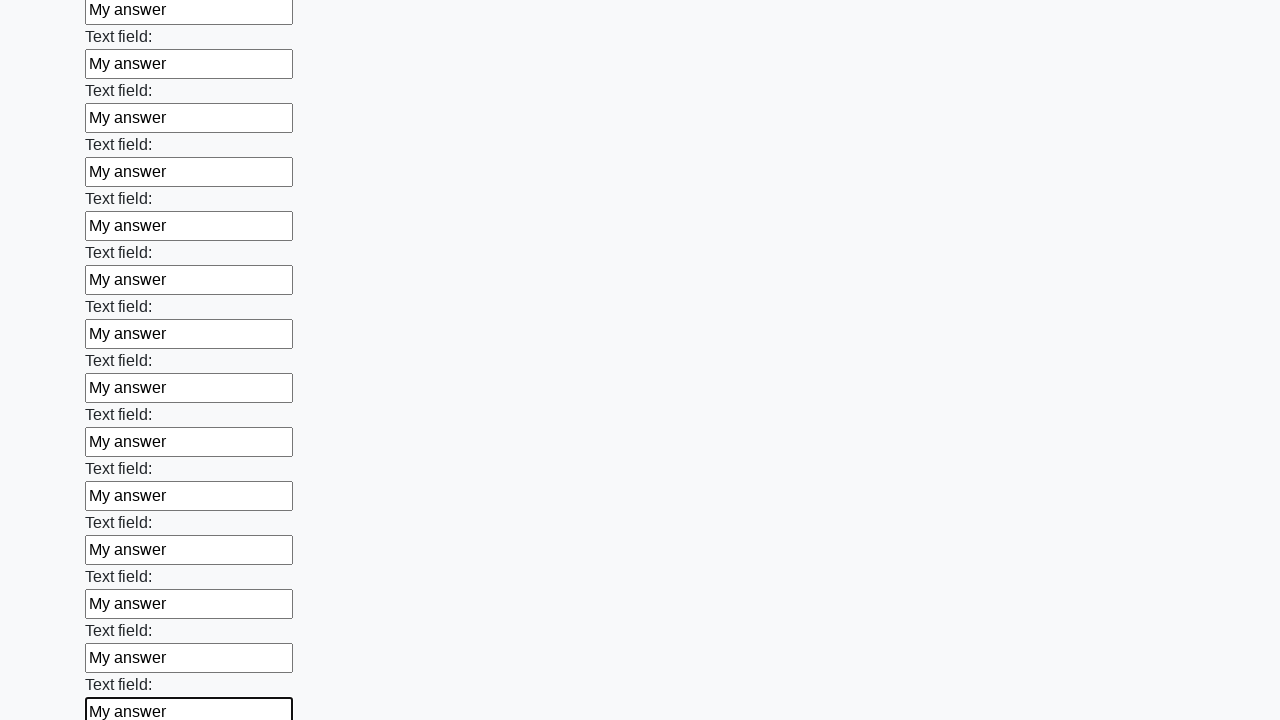

Filled an input field with 'My answer' on input >> nth=70
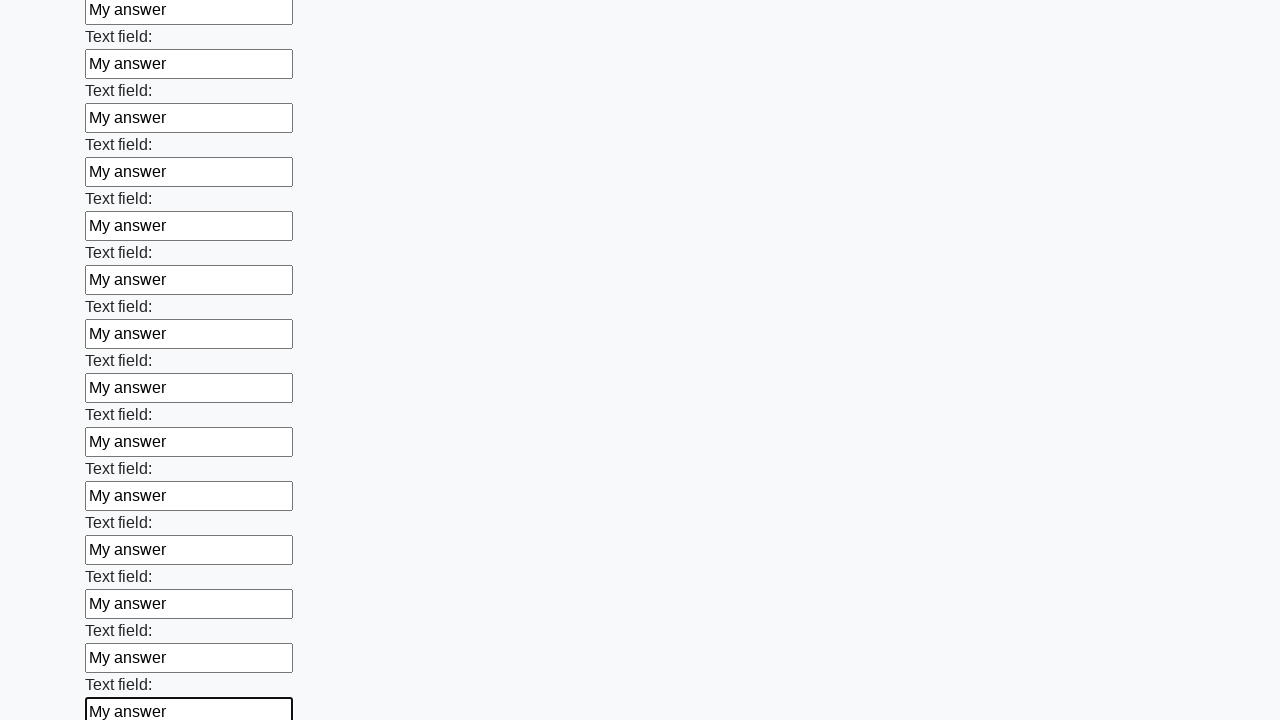

Filled an input field with 'My answer' on input >> nth=71
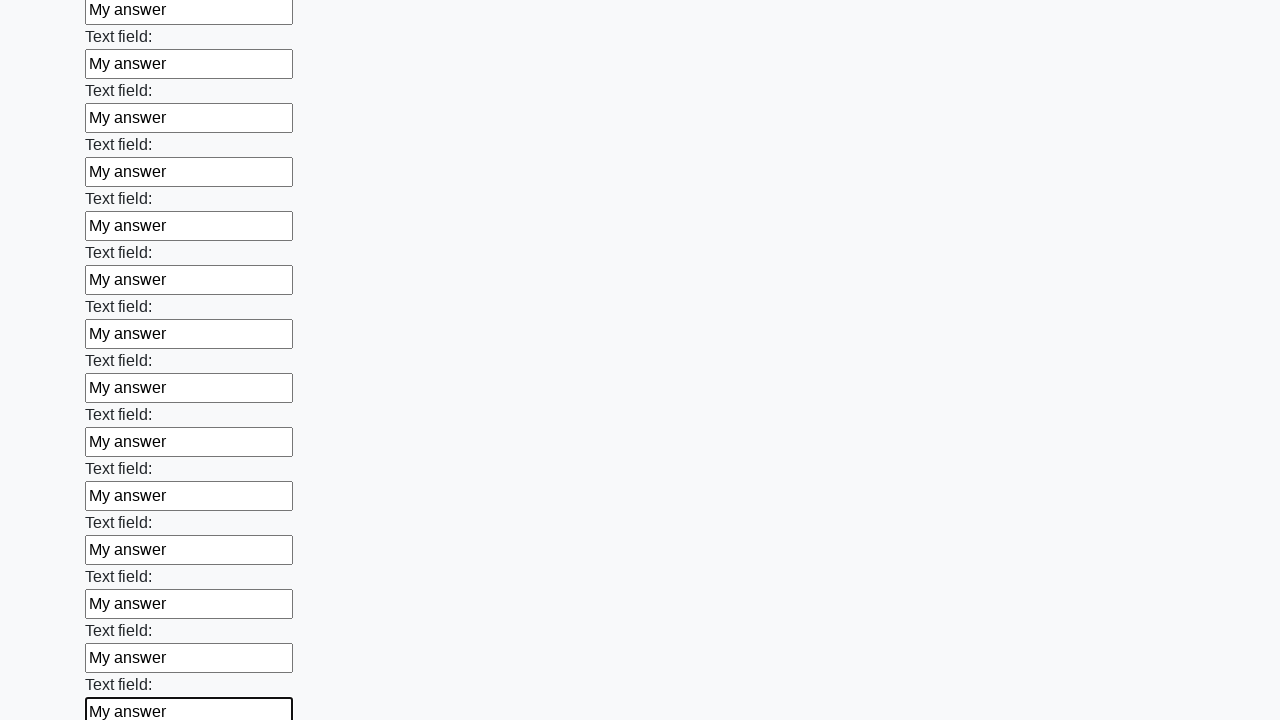

Filled an input field with 'My answer' on input >> nth=72
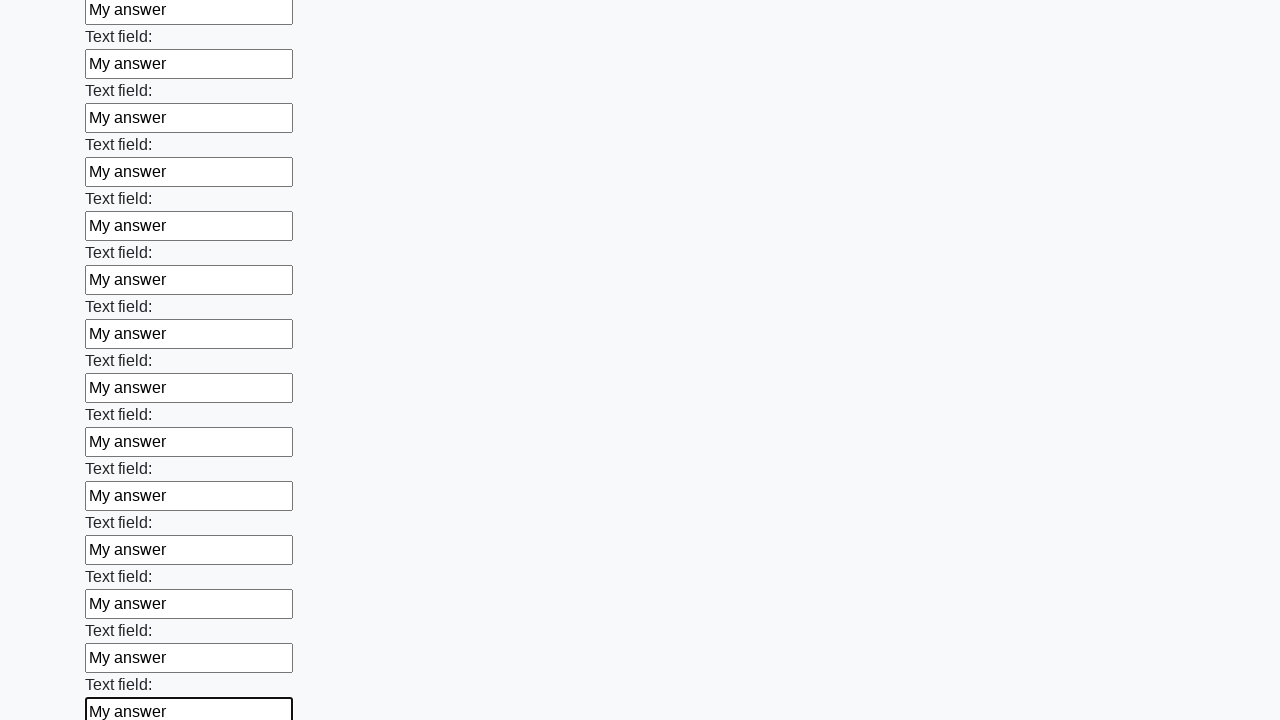

Filled an input field with 'My answer' on input >> nth=73
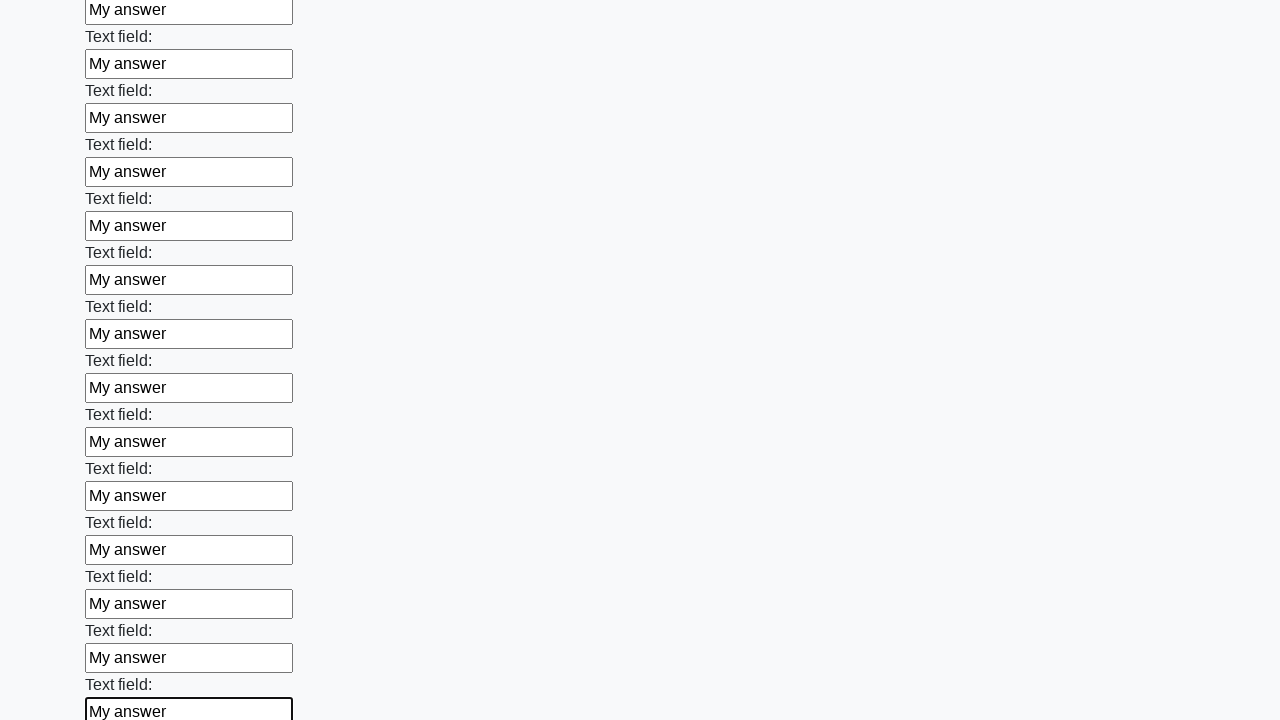

Filled an input field with 'My answer' on input >> nth=74
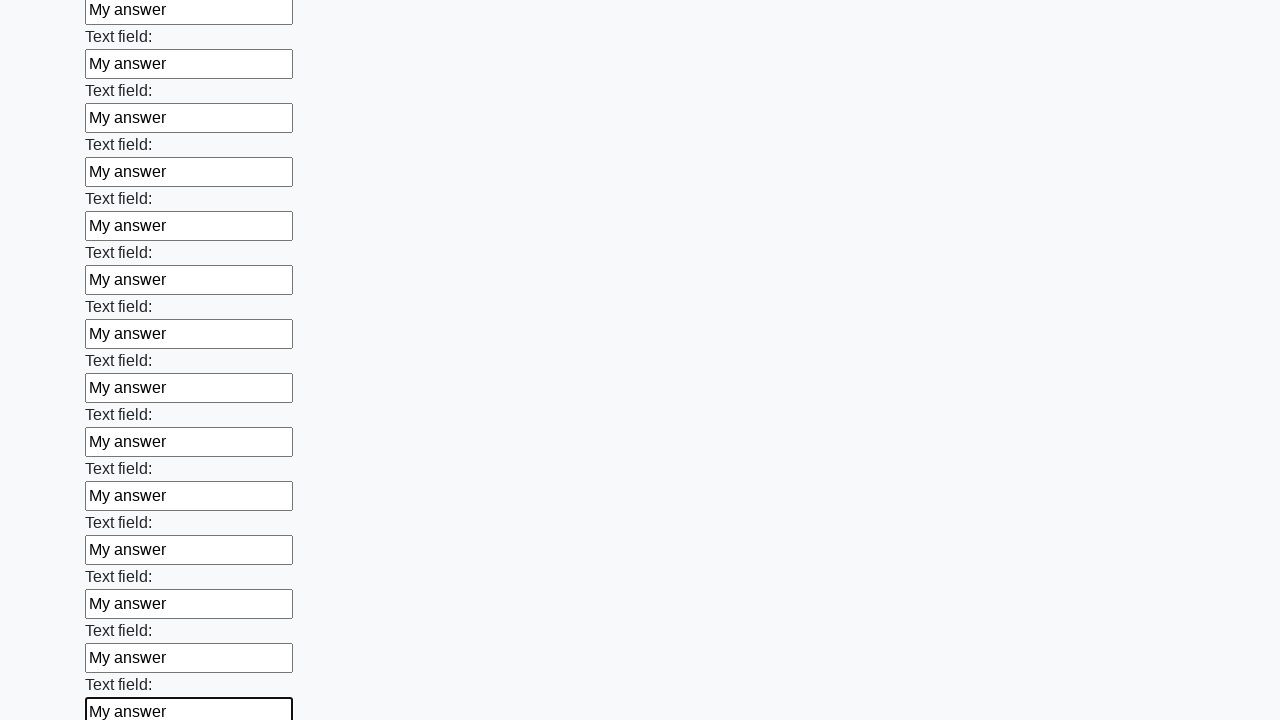

Filled an input field with 'My answer' on input >> nth=75
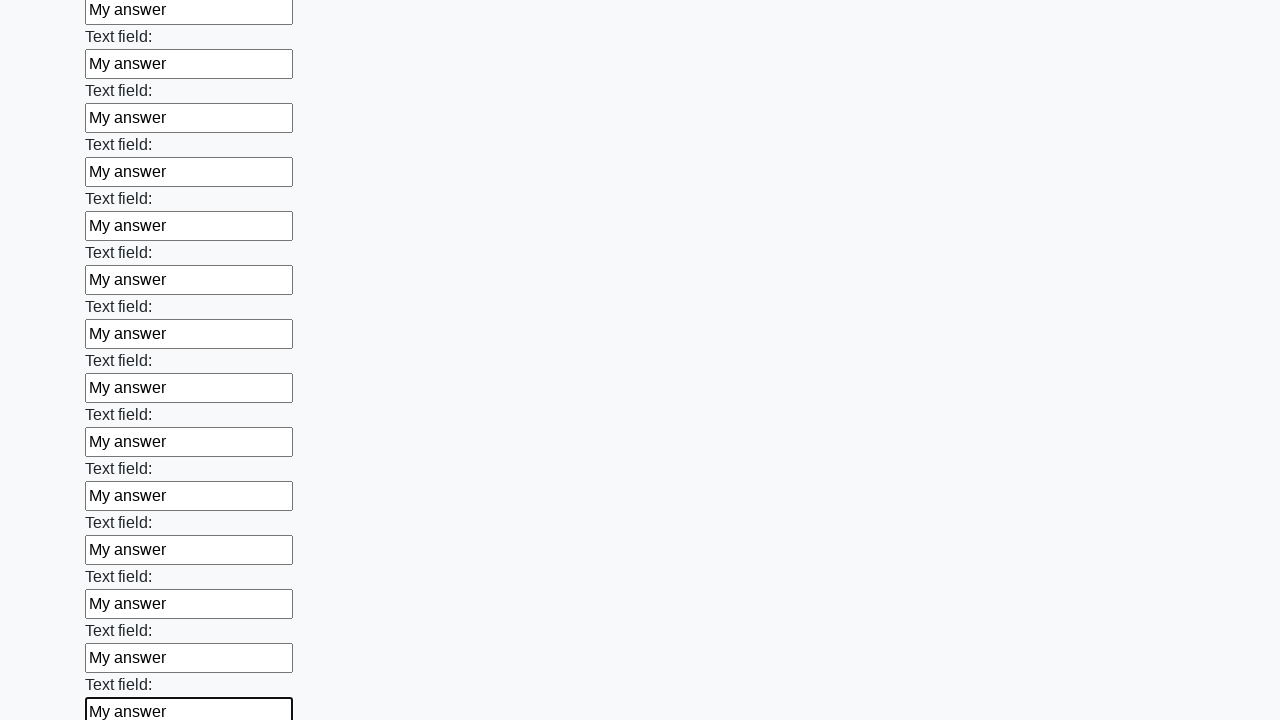

Filled an input field with 'My answer' on input >> nth=76
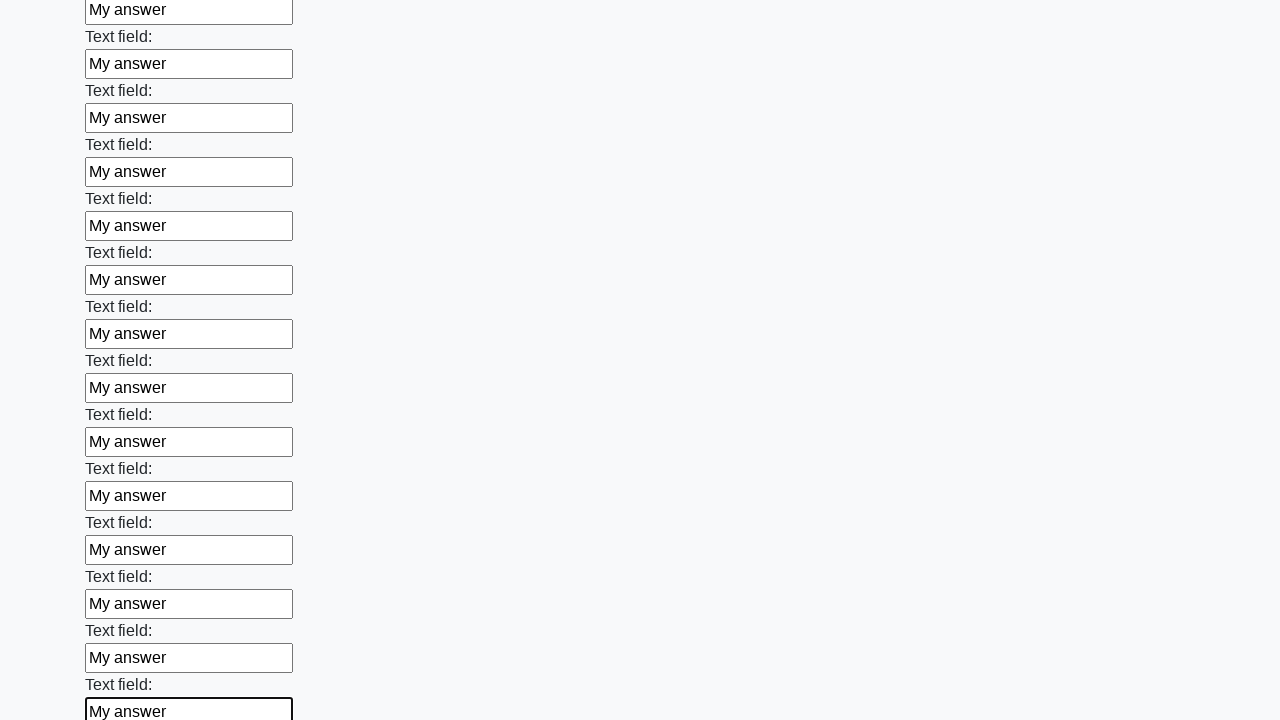

Filled an input field with 'My answer' on input >> nth=77
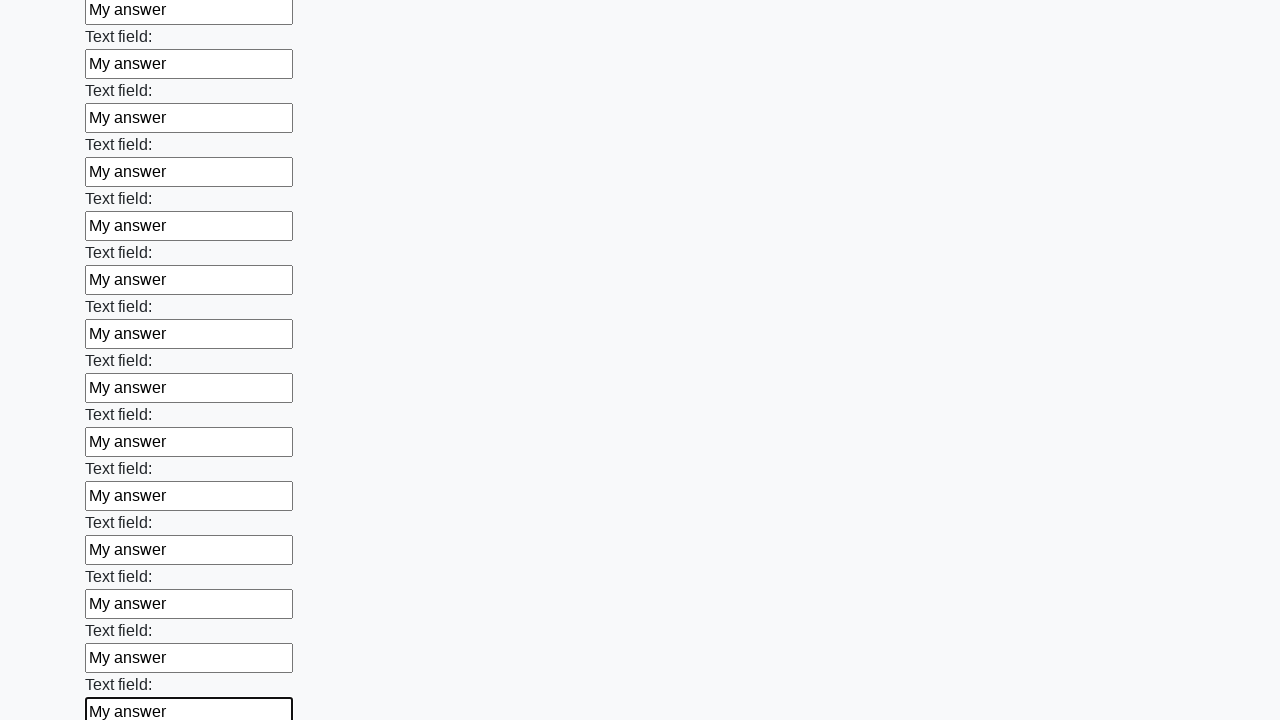

Filled an input field with 'My answer' on input >> nth=78
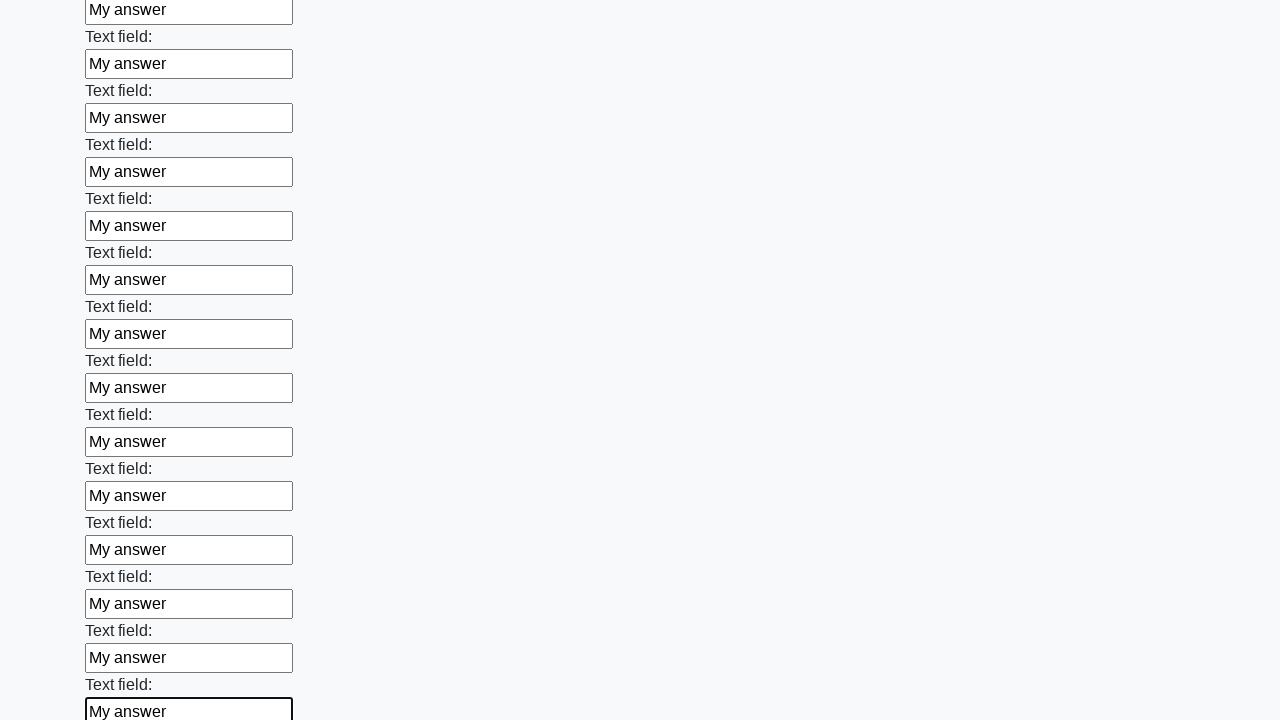

Filled an input field with 'My answer' on input >> nth=79
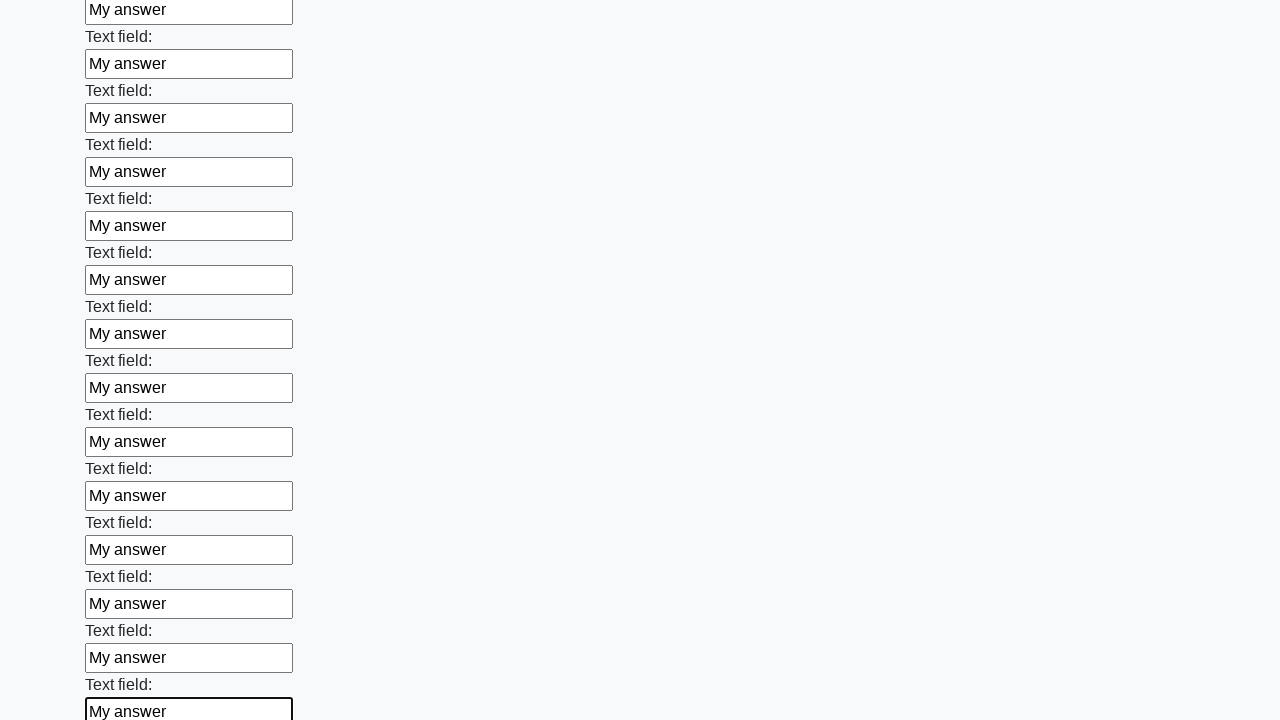

Filled an input field with 'My answer' on input >> nth=80
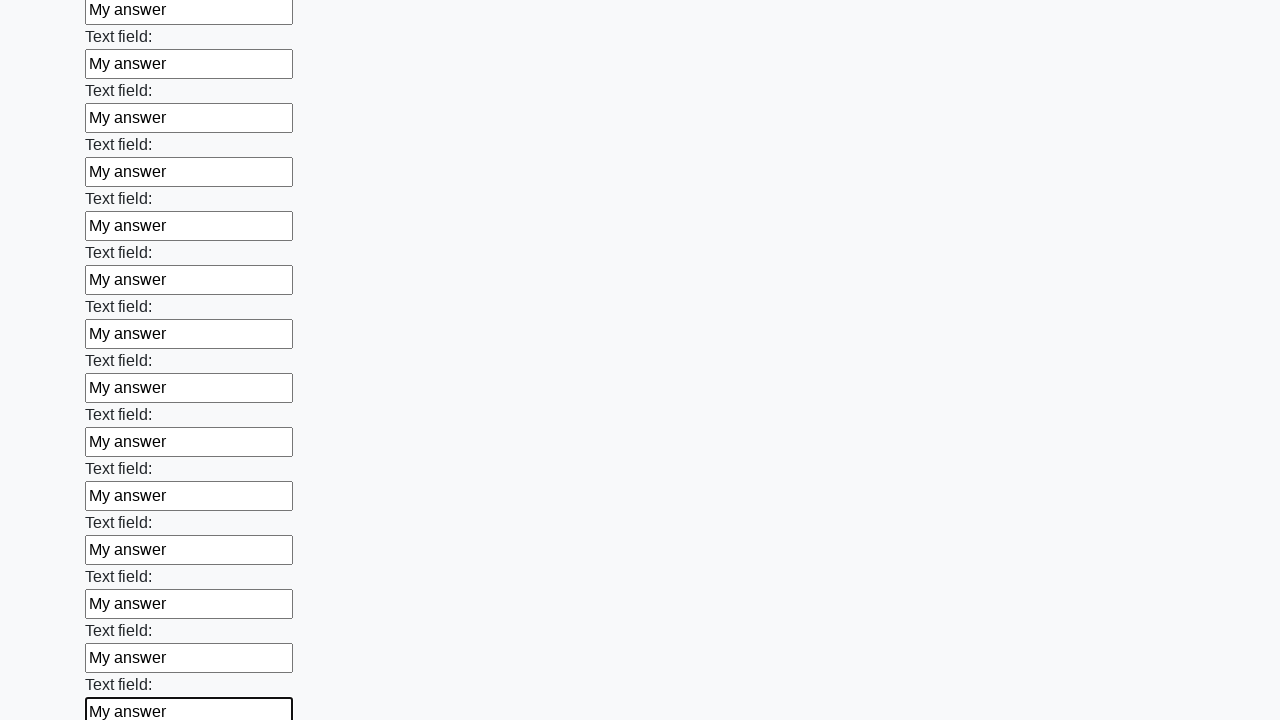

Filled an input field with 'My answer' on input >> nth=81
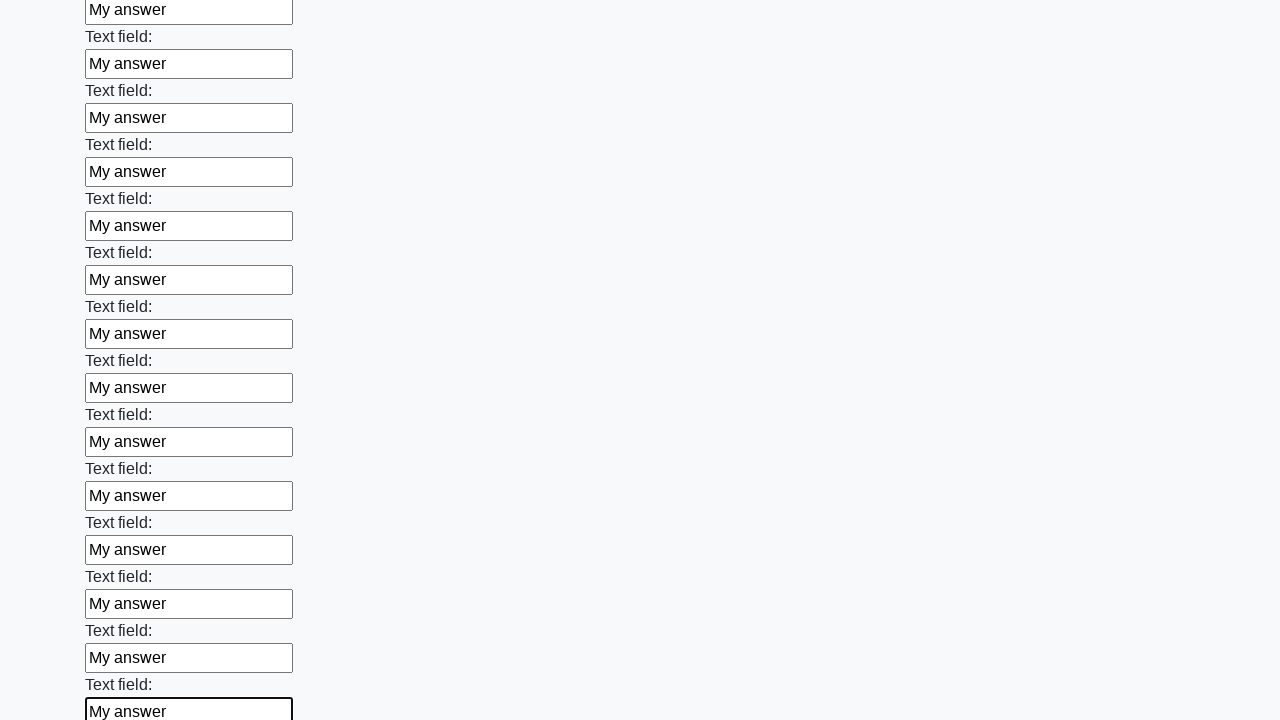

Filled an input field with 'My answer' on input >> nth=82
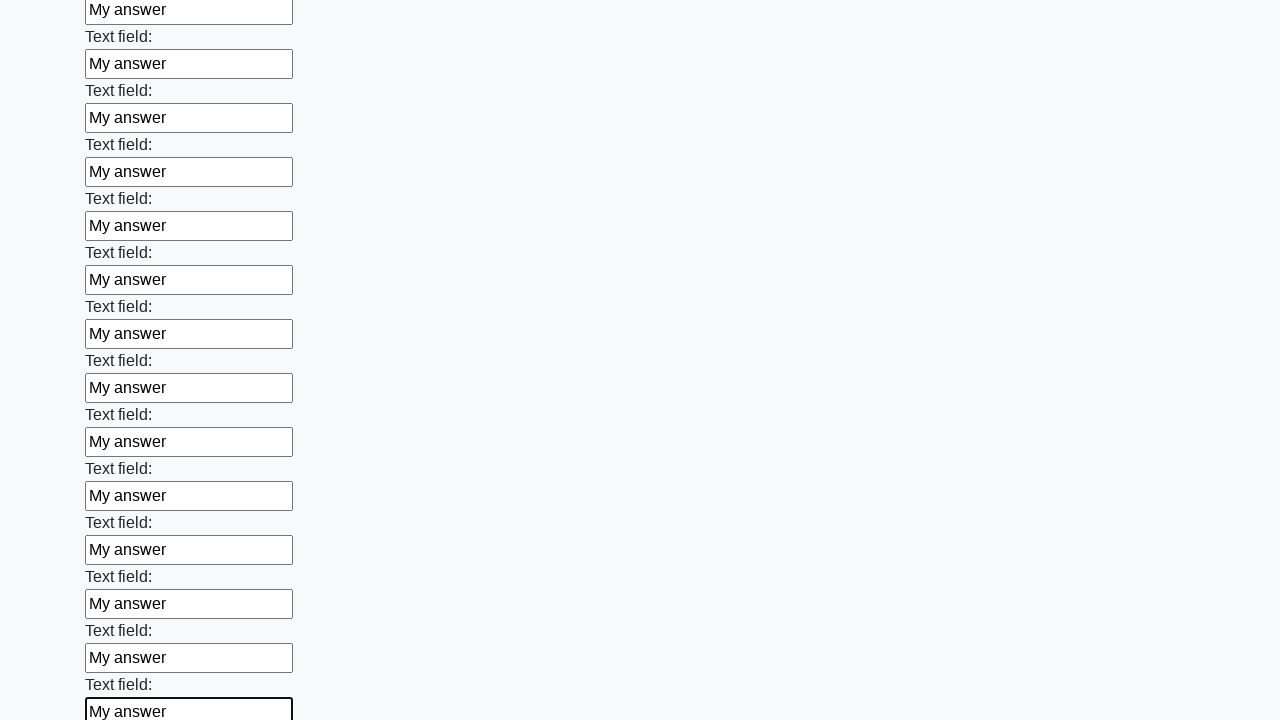

Filled an input field with 'My answer' on input >> nth=83
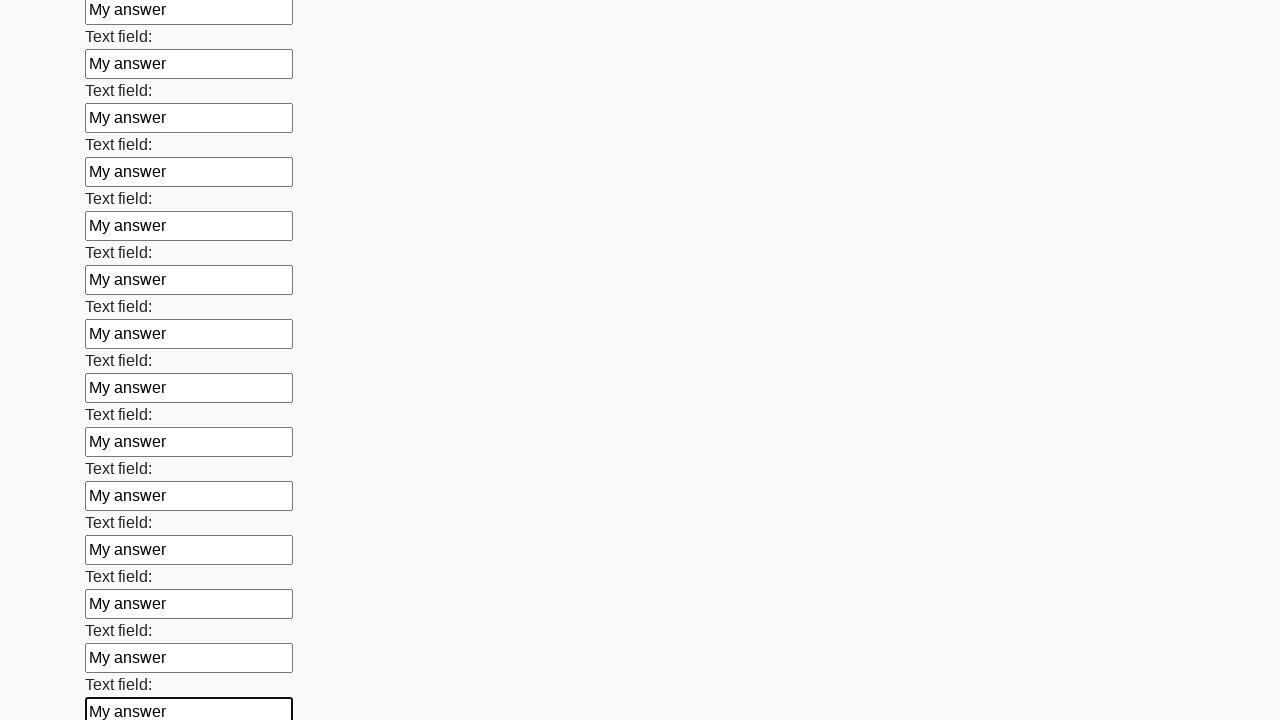

Filled an input field with 'My answer' on input >> nth=84
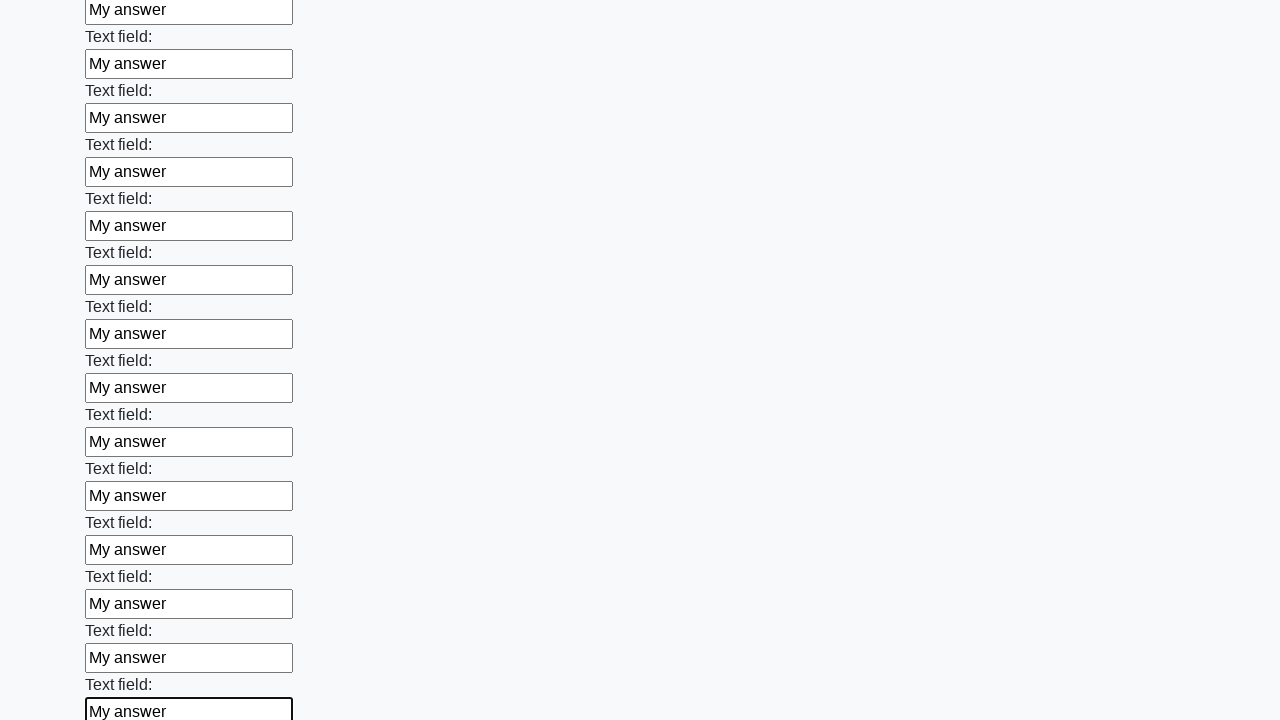

Filled an input field with 'My answer' on input >> nth=85
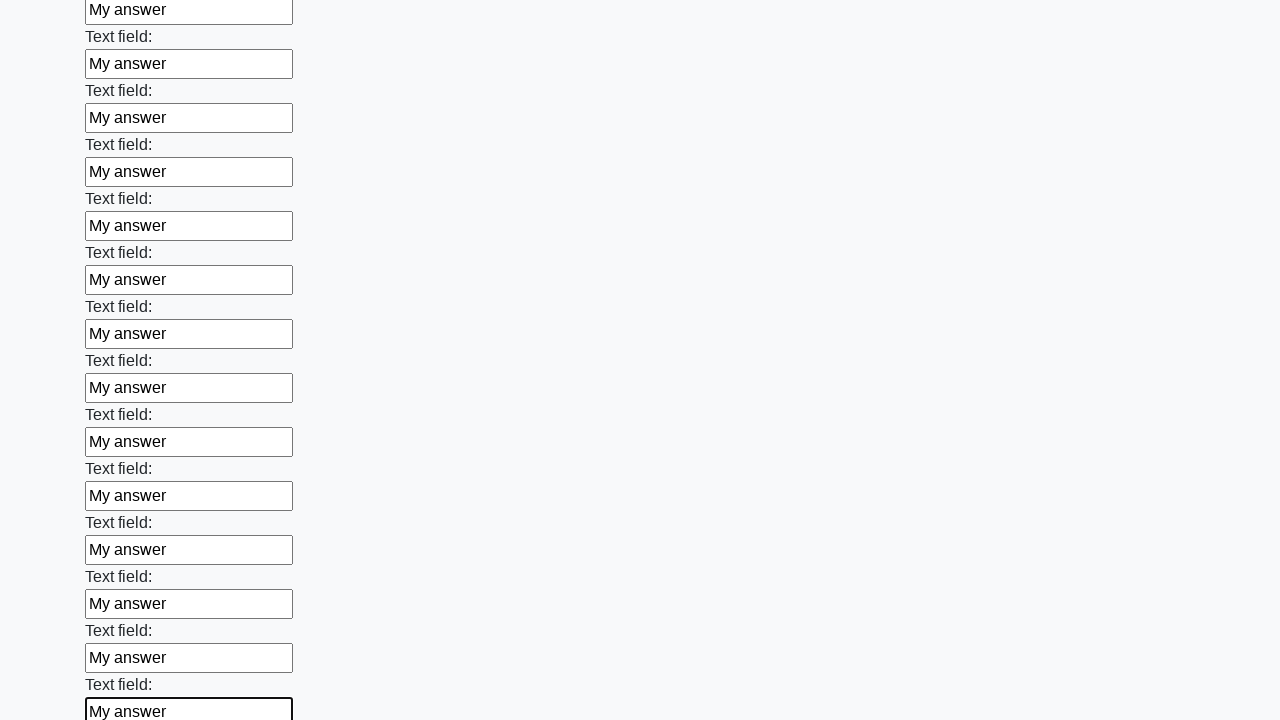

Filled an input field with 'My answer' on input >> nth=86
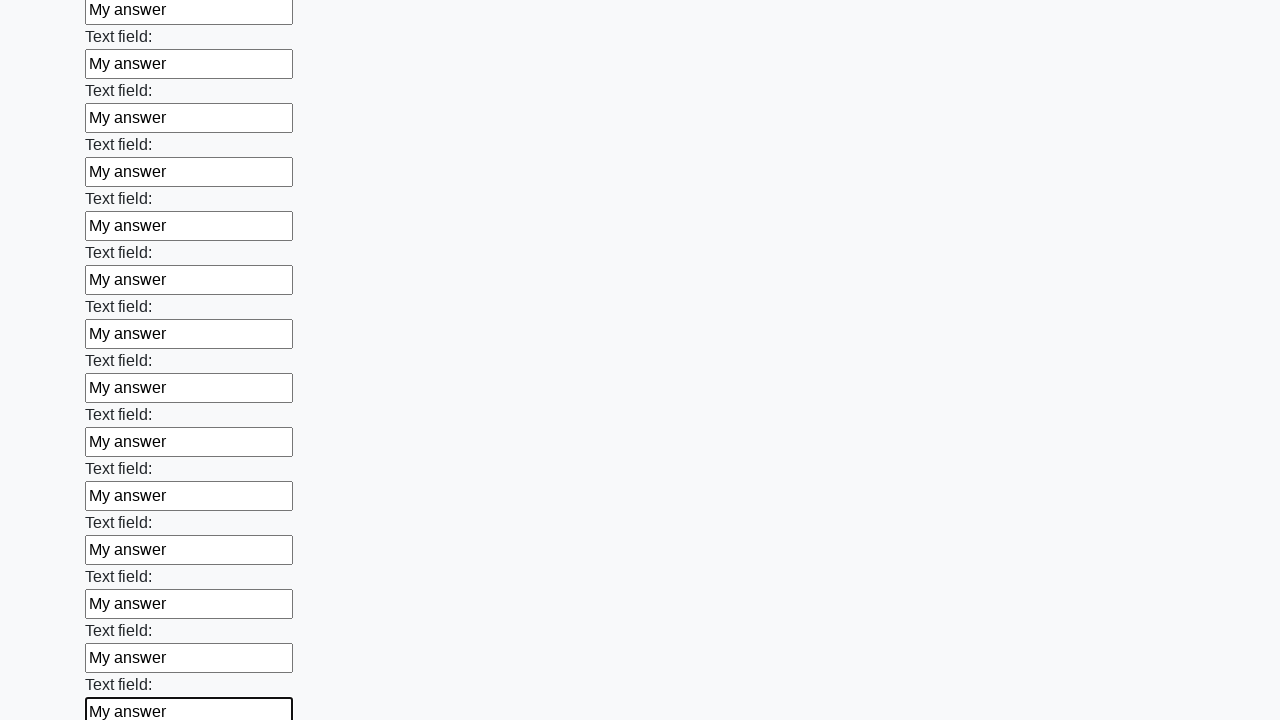

Filled an input field with 'My answer' on input >> nth=87
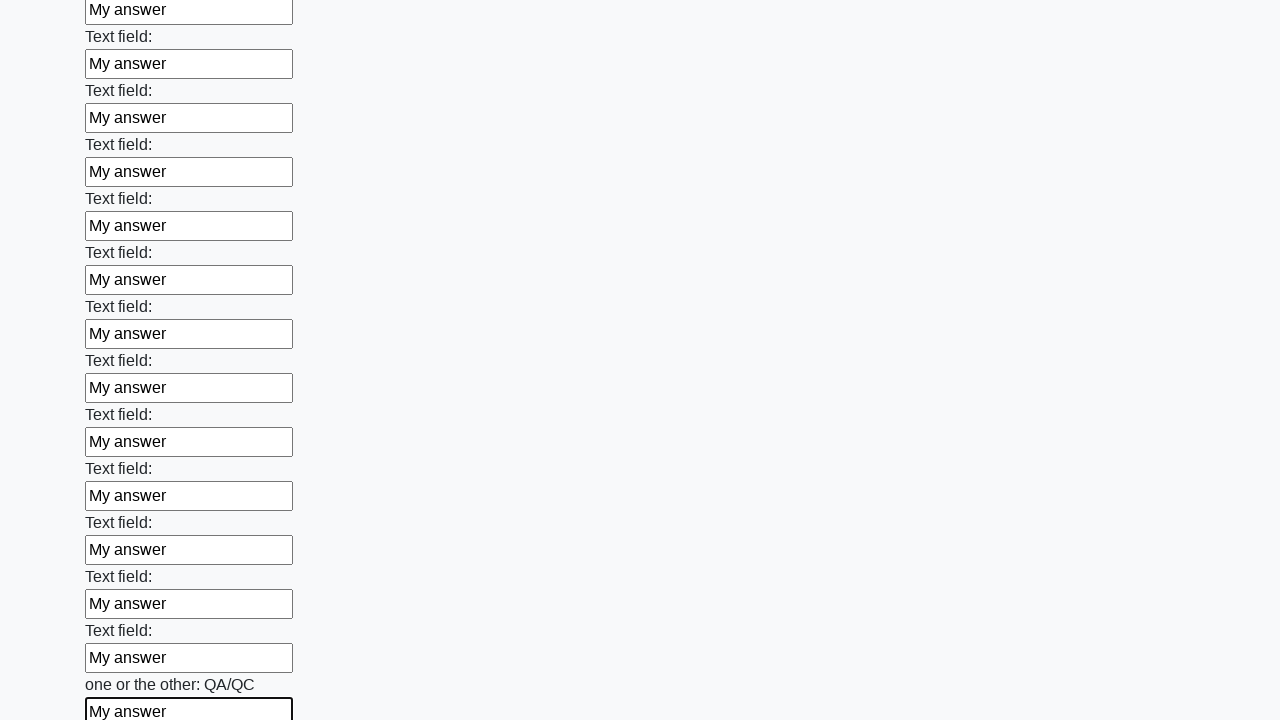

Filled an input field with 'My answer' on input >> nth=88
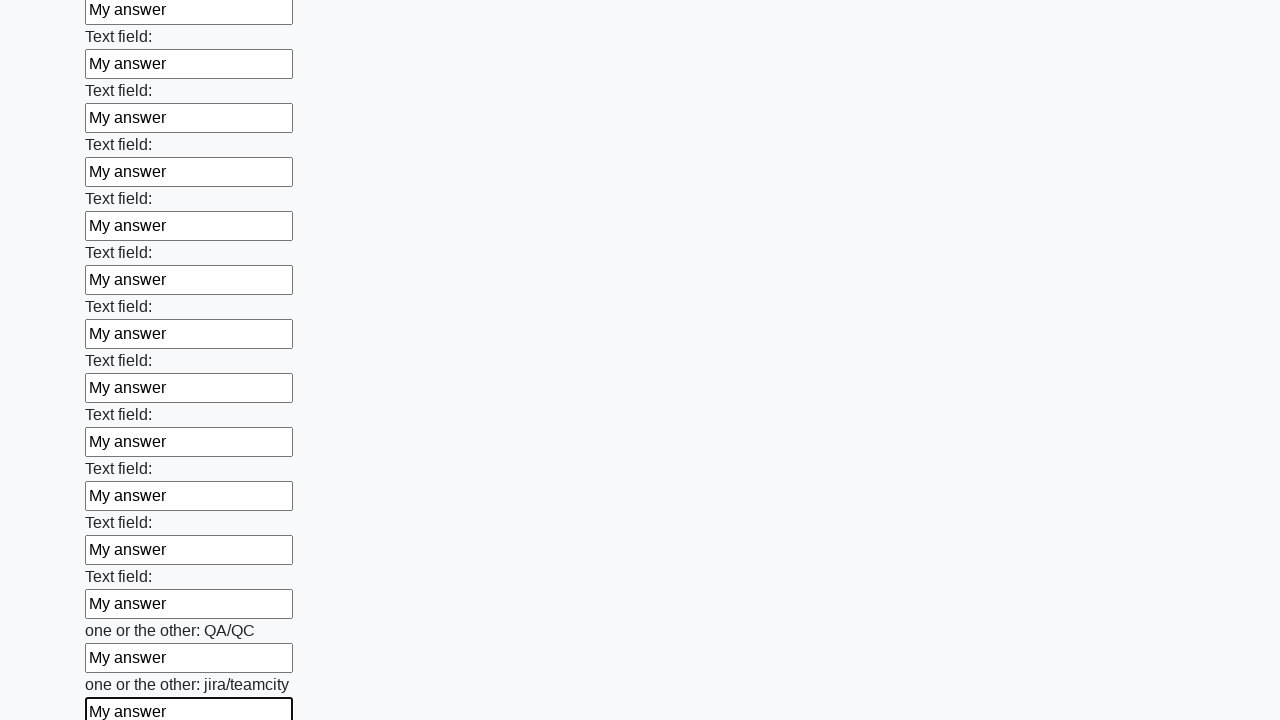

Filled an input field with 'My answer' on input >> nth=89
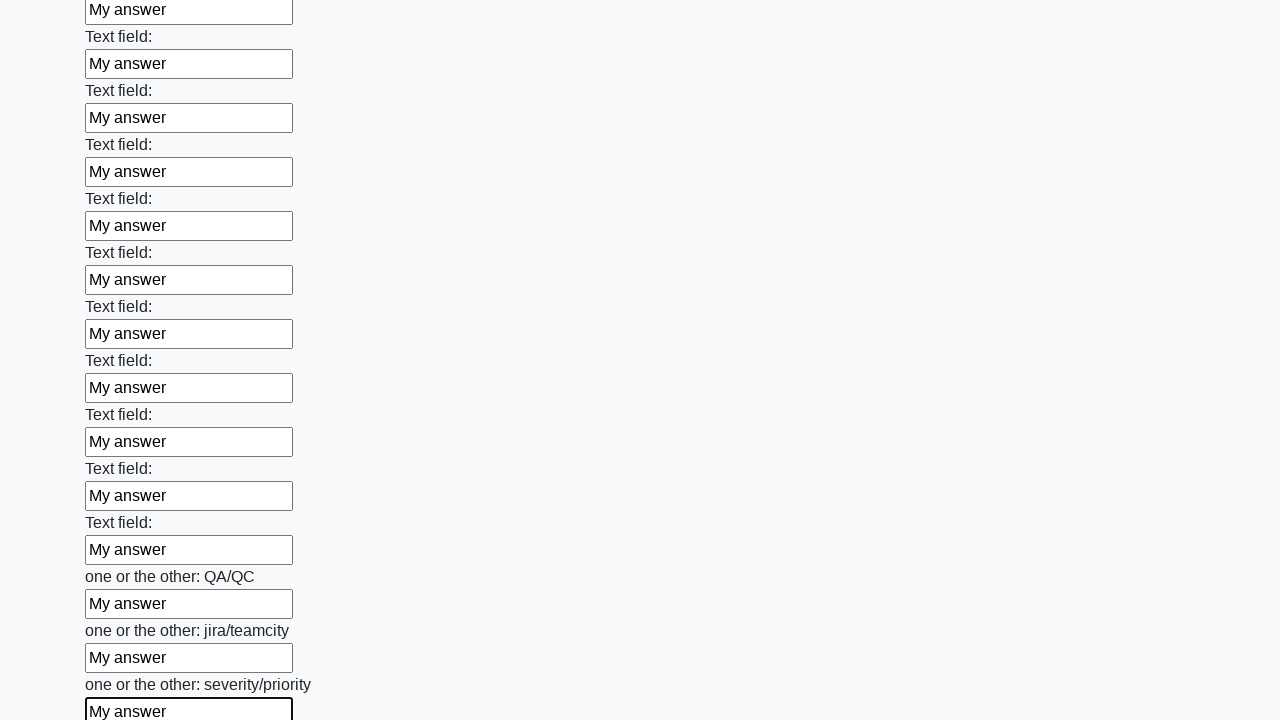

Filled an input field with 'My answer' on input >> nth=90
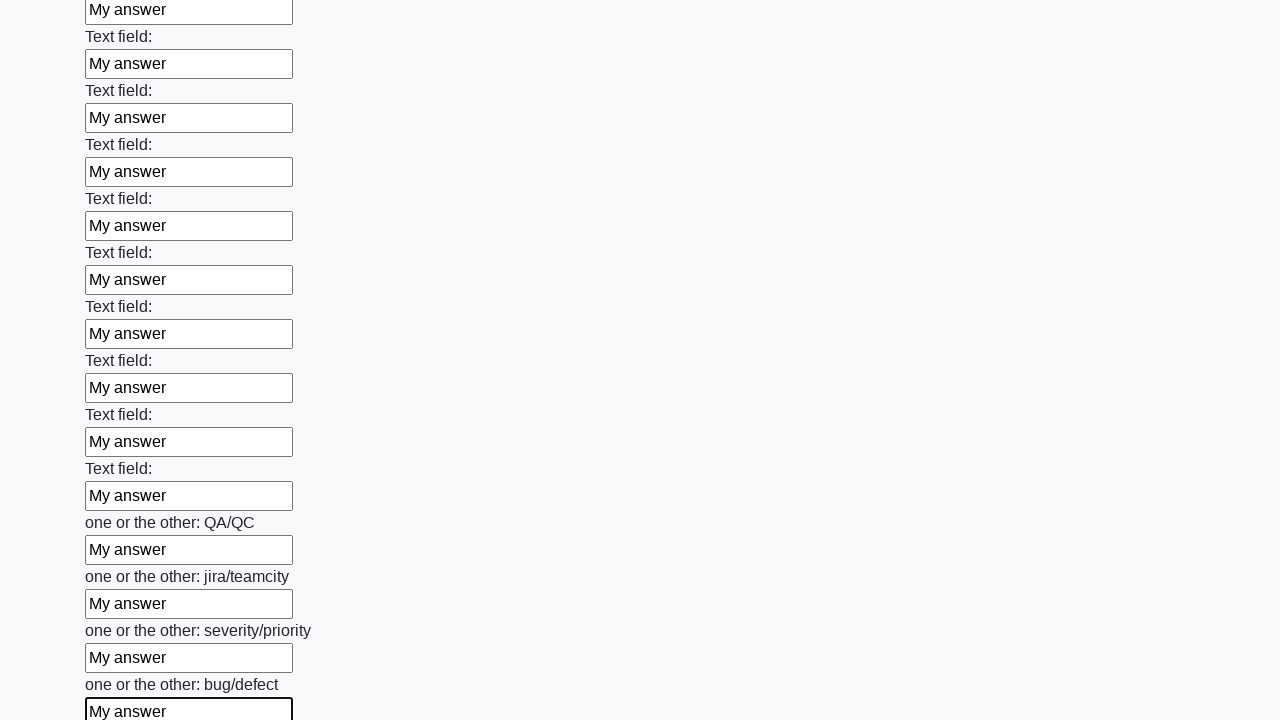

Filled an input field with 'My answer' on input >> nth=91
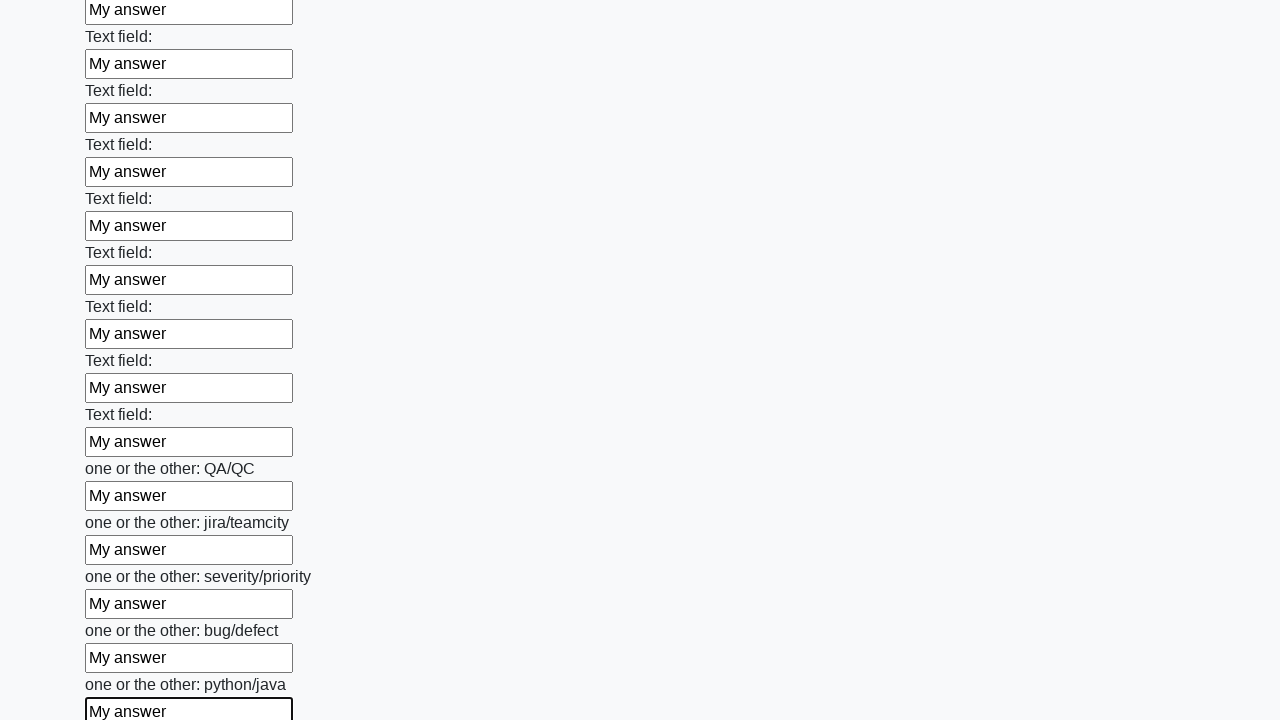

Filled an input field with 'My answer' on input >> nth=92
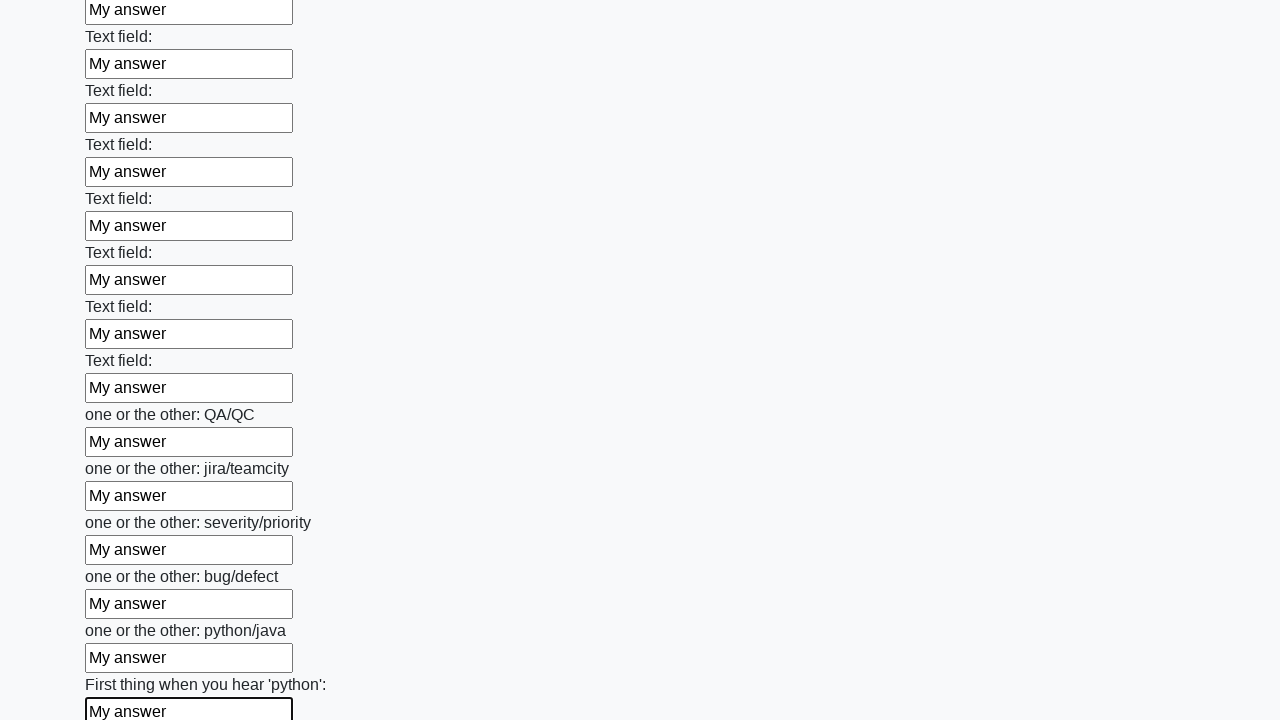

Filled an input field with 'My answer' on input >> nth=93
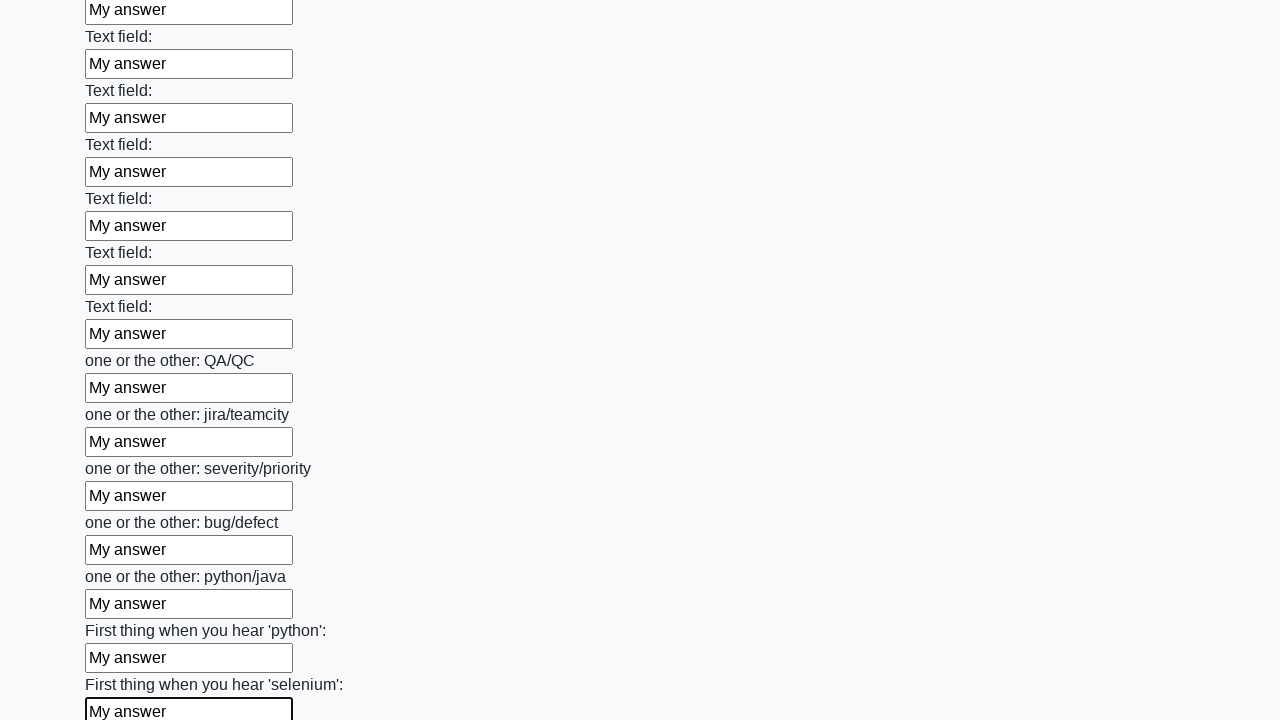

Filled an input field with 'My answer' on input >> nth=94
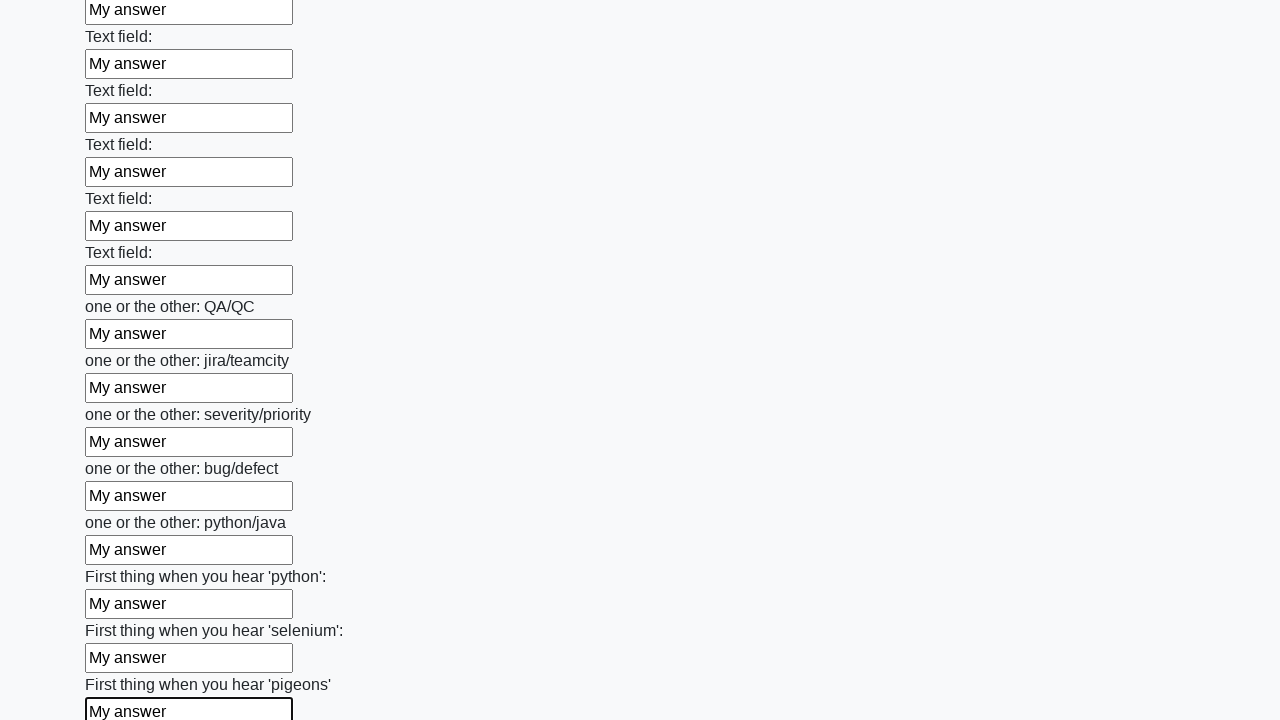

Filled an input field with 'My answer' on input >> nth=95
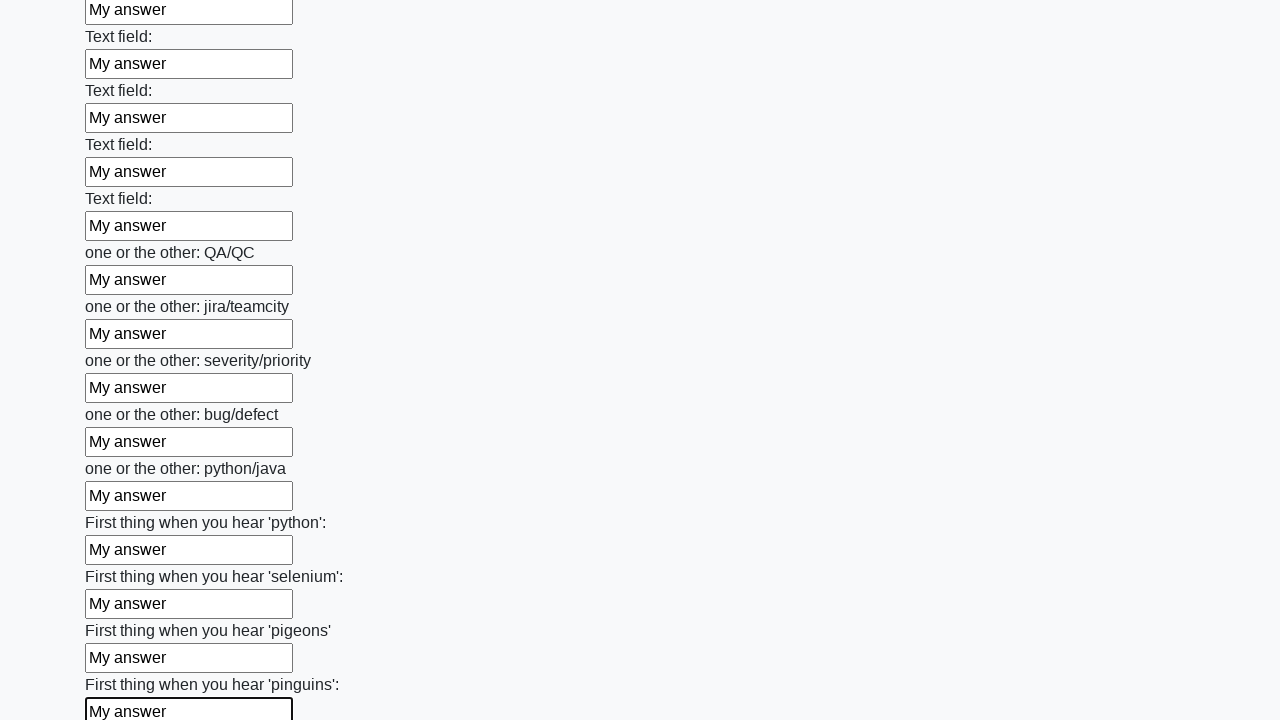

Filled an input field with 'My answer' on input >> nth=96
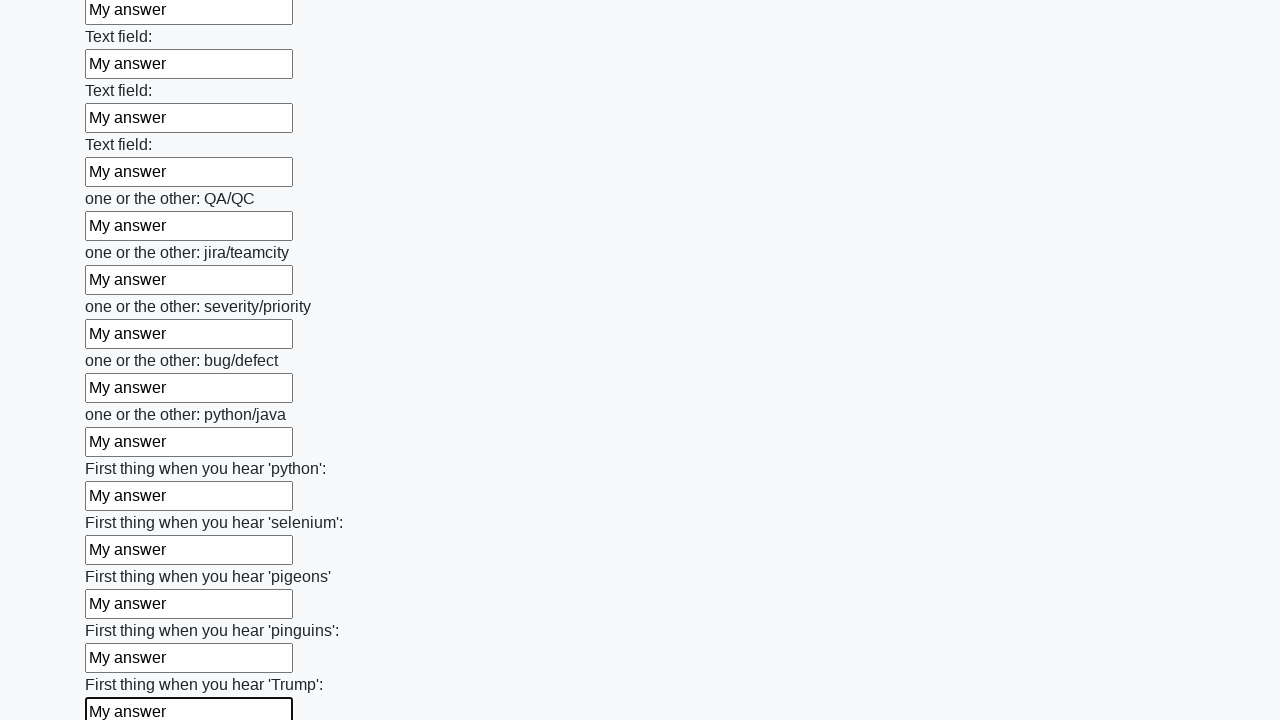

Filled an input field with 'My answer' on input >> nth=97
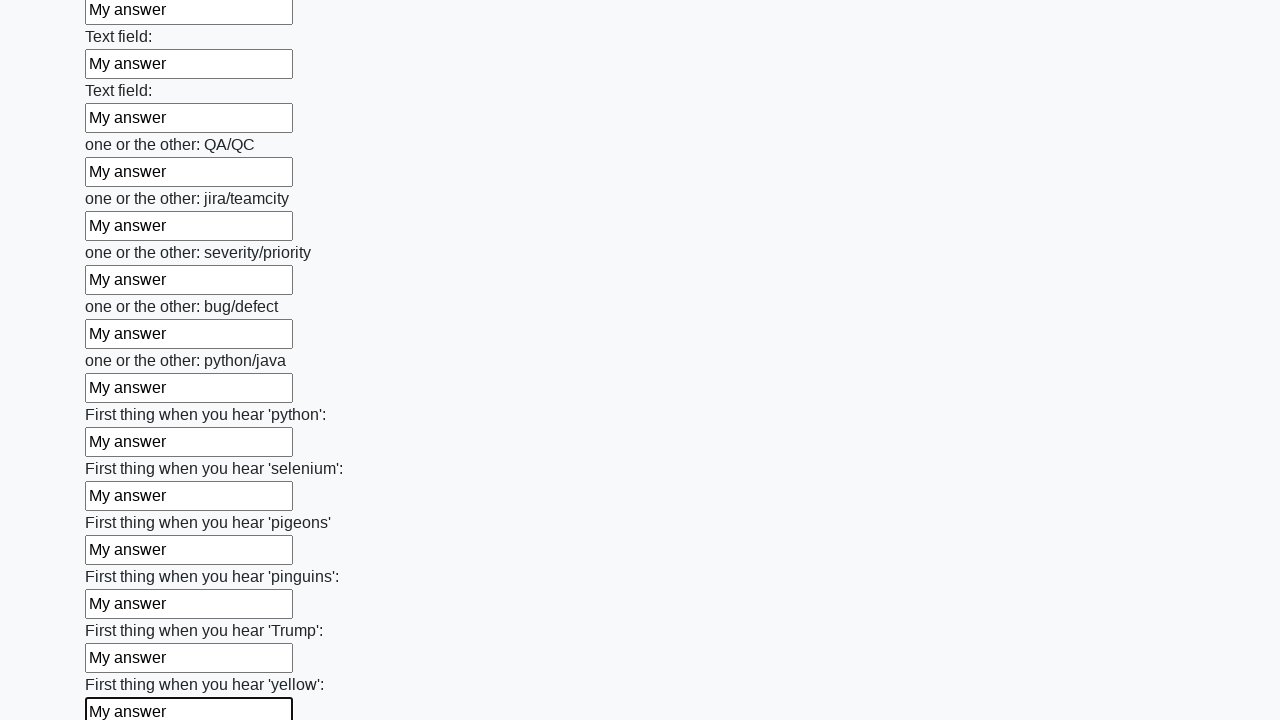

Filled an input field with 'My answer' on input >> nth=98
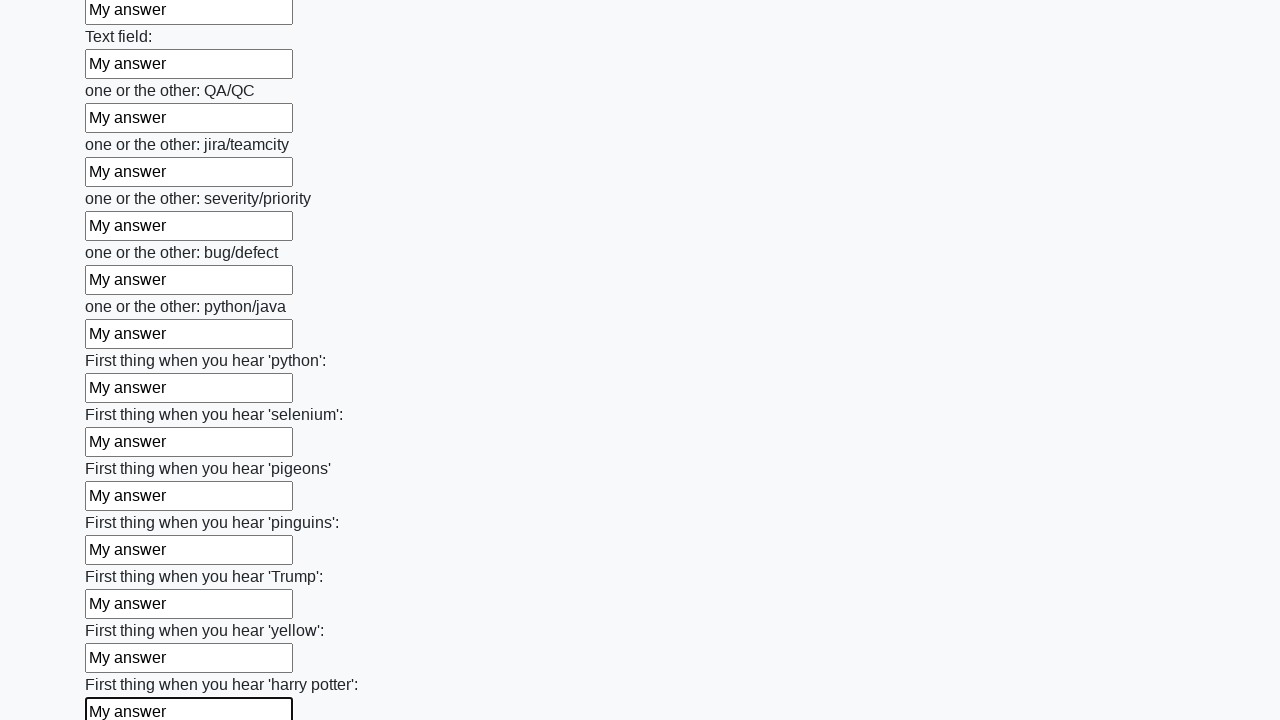

Filled an input field with 'My answer' on input >> nth=99
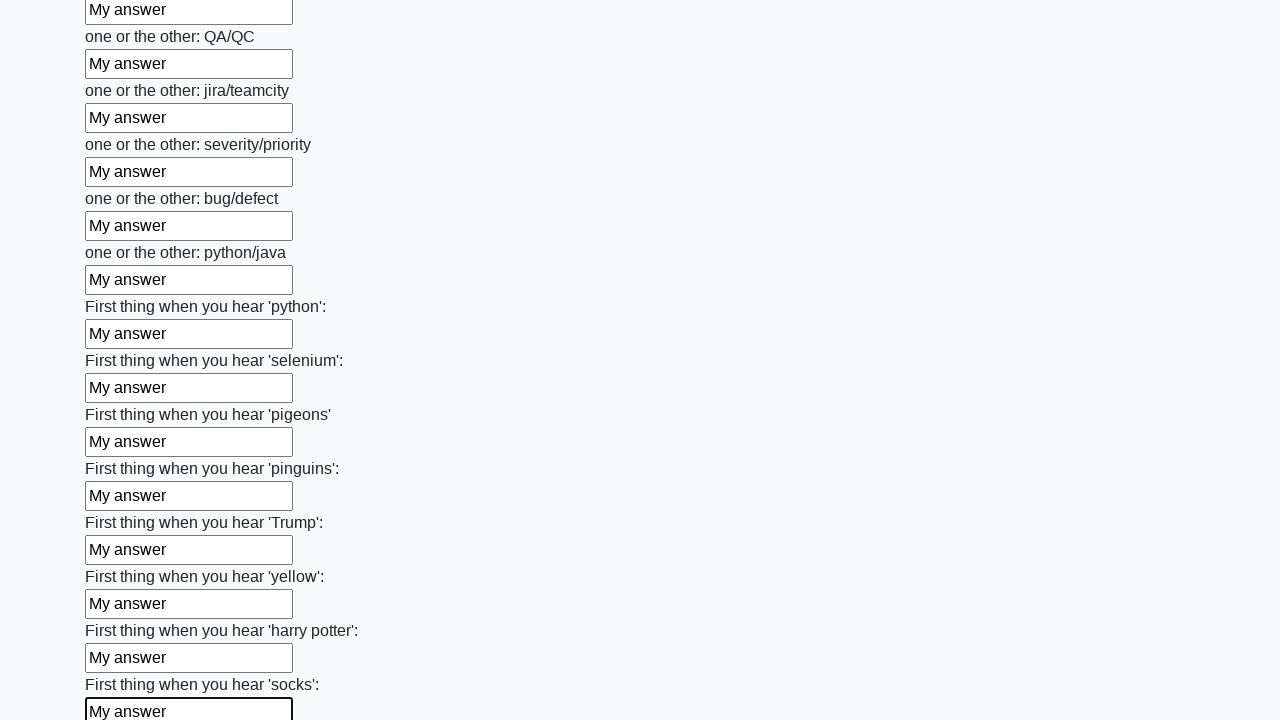

Clicked the submit button at (123, 611) on button.btn
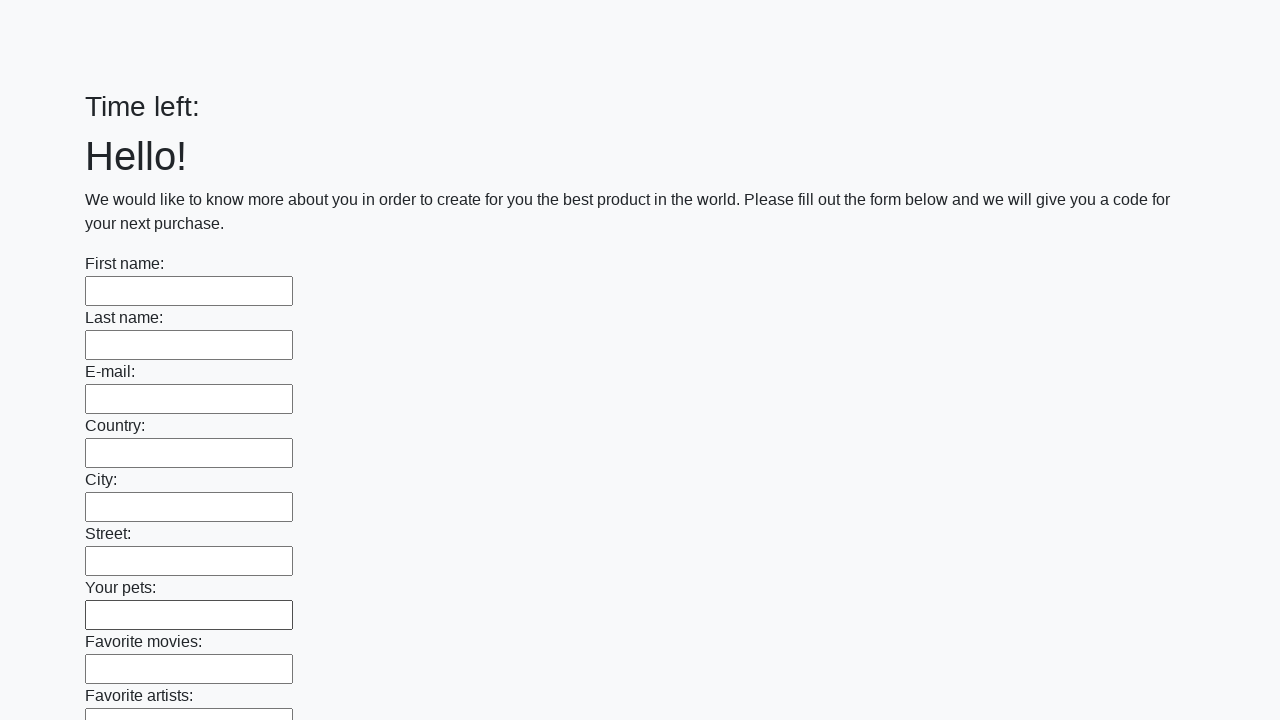

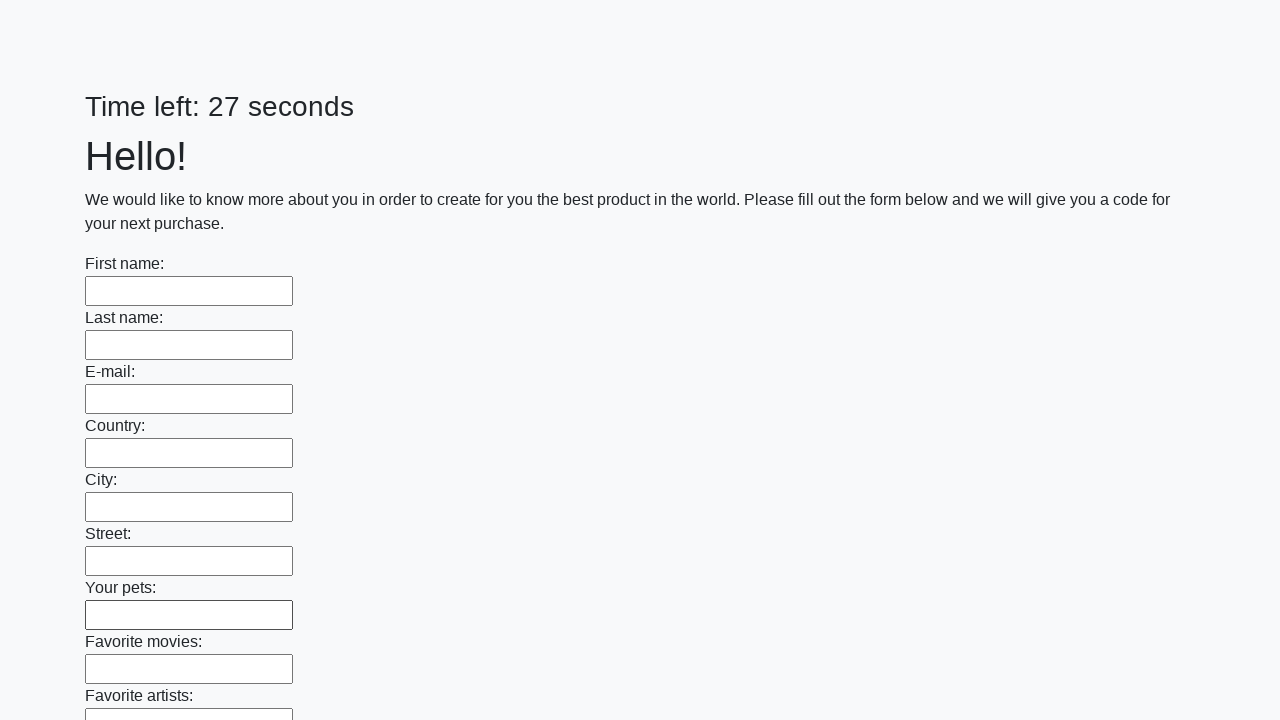